Tests filling out a large form by entering the same text into all input fields and clicking the submit button

Starting URL: http://suninjuly.github.io/huge_form.html

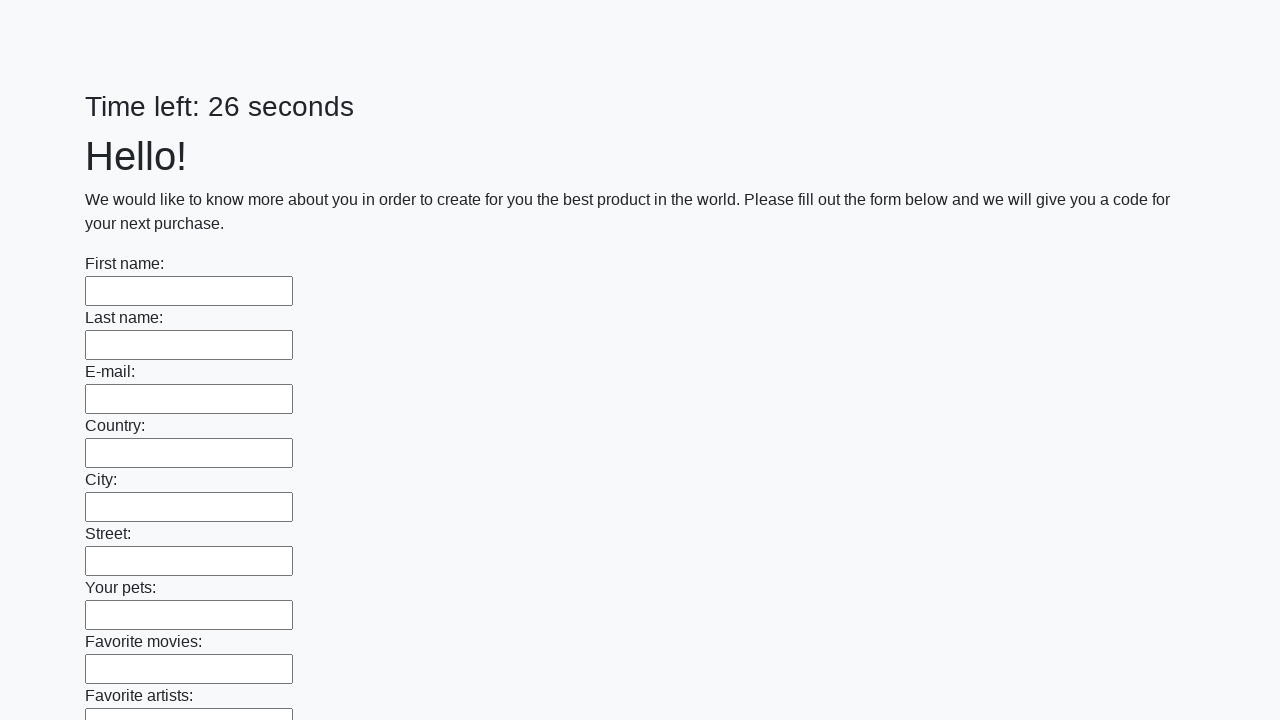

Waited for input fields to load on the huge form
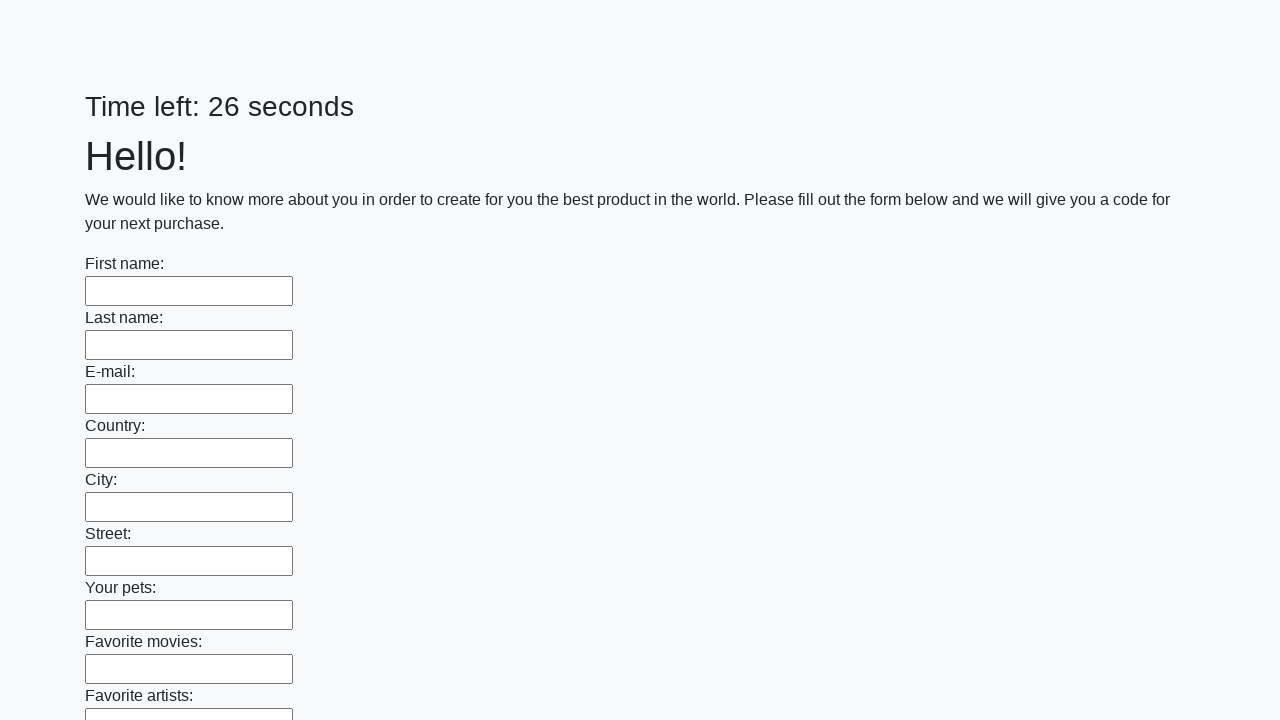

Located all input fields on the form
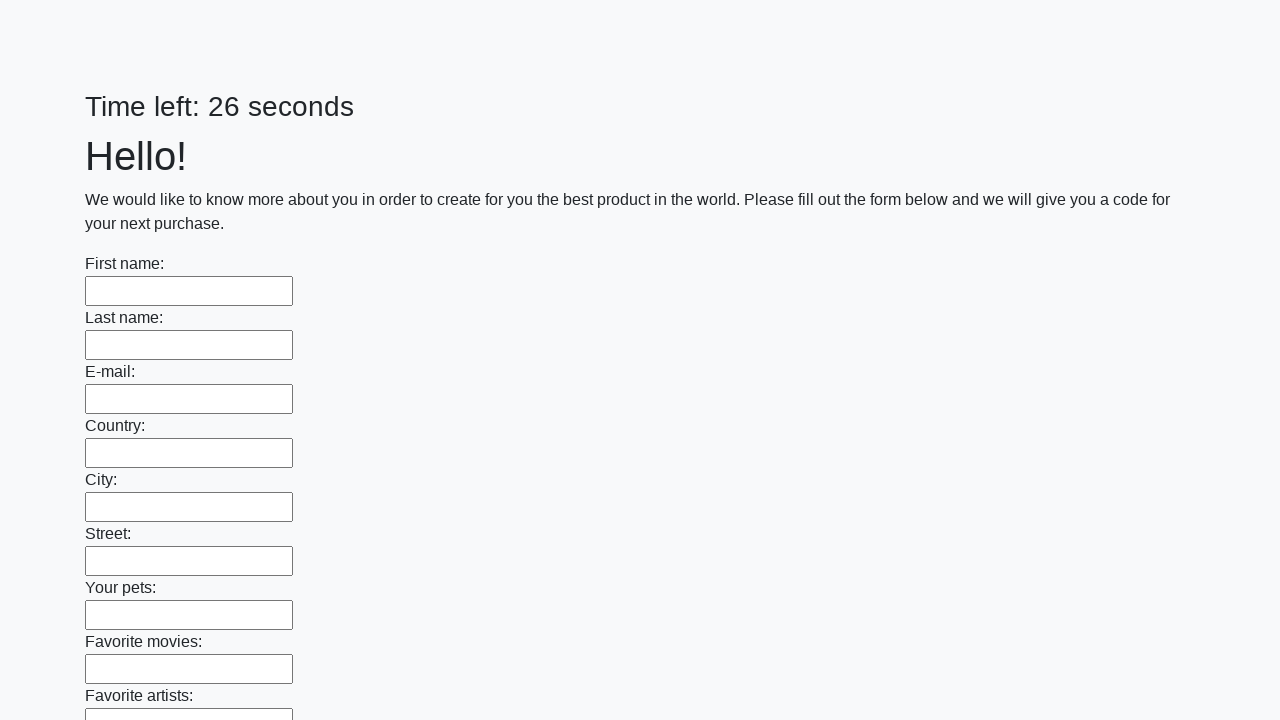

Filled an input field with 'Sample Answer' on input >> nth=0
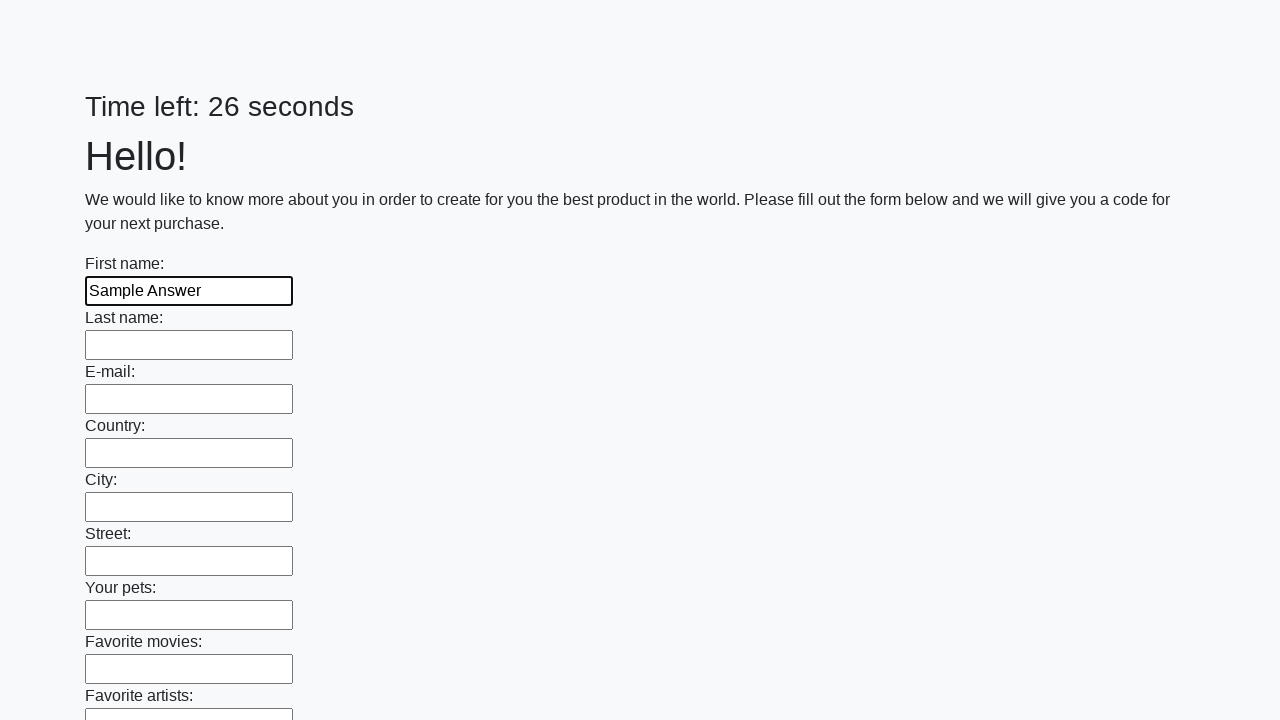

Filled an input field with 'Sample Answer' on input >> nth=1
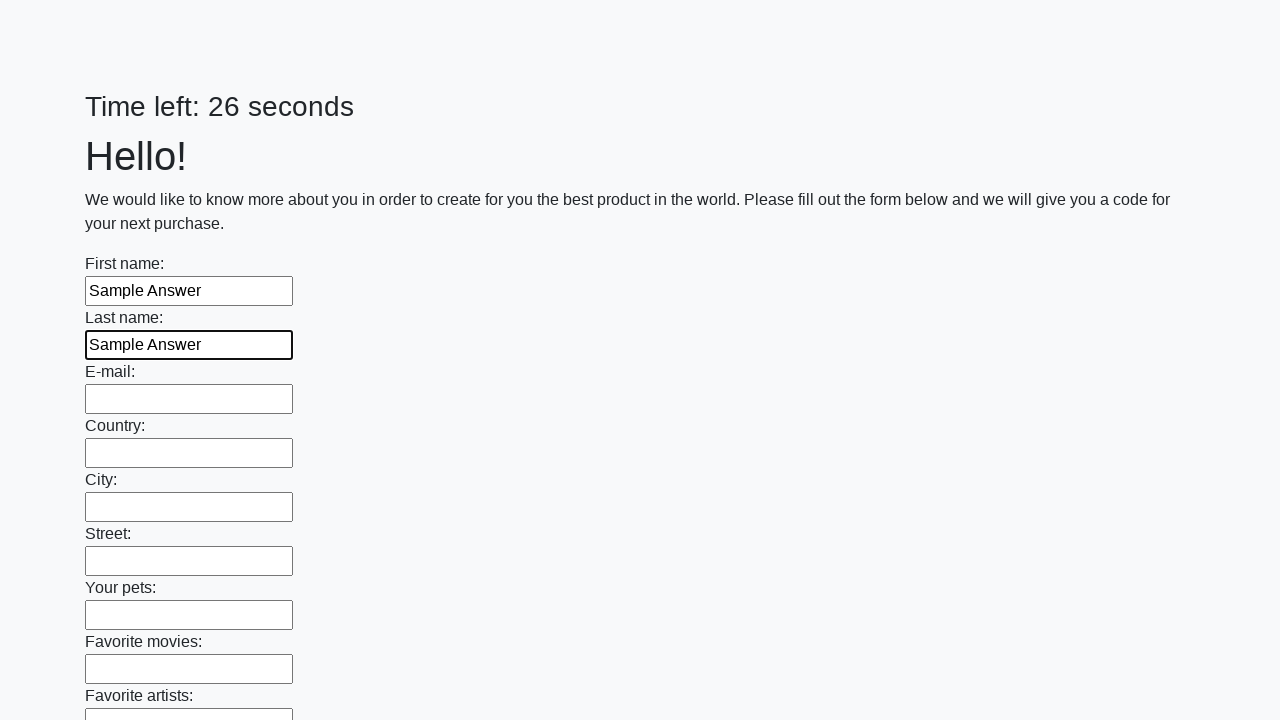

Filled an input field with 'Sample Answer' on input >> nth=2
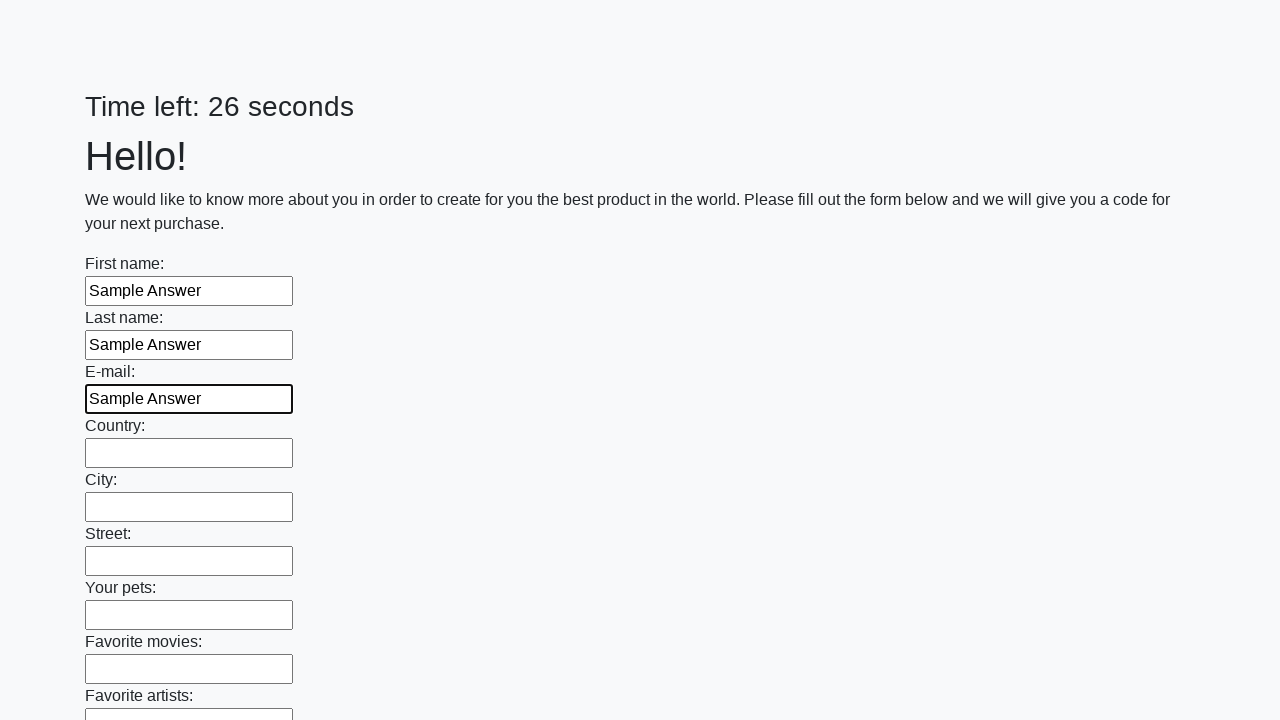

Filled an input field with 'Sample Answer' on input >> nth=3
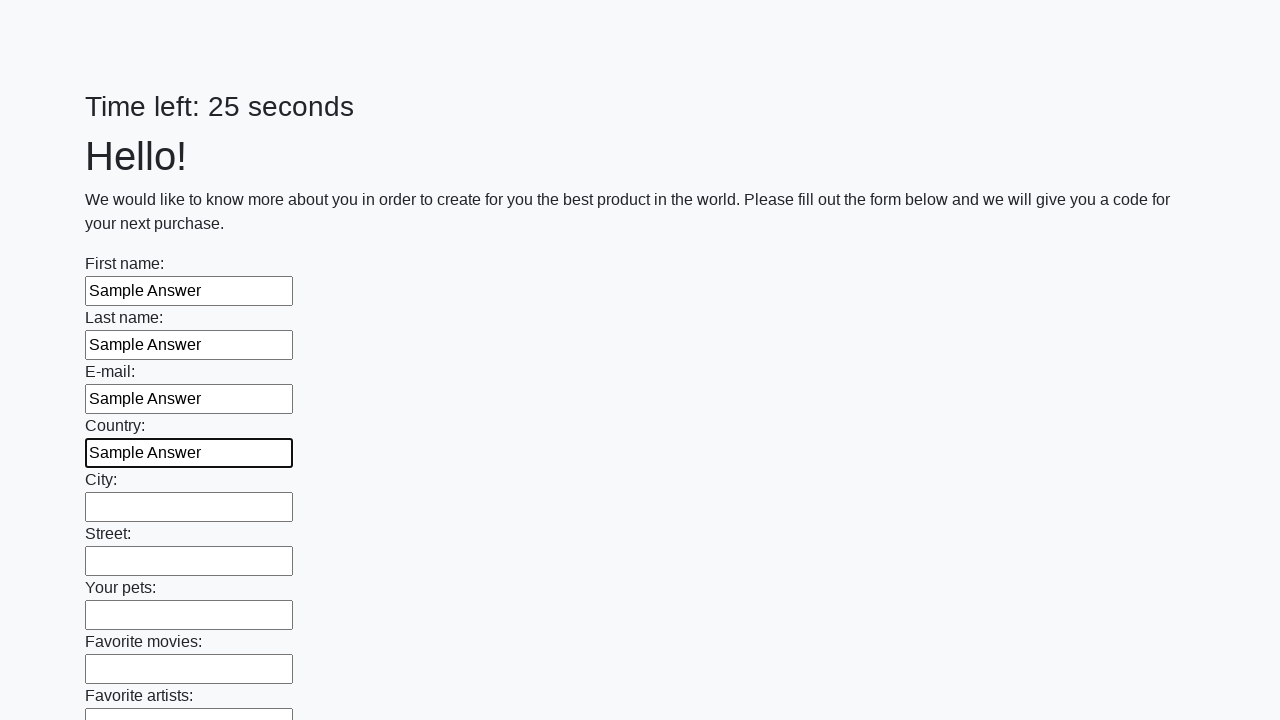

Filled an input field with 'Sample Answer' on input >> nth=4
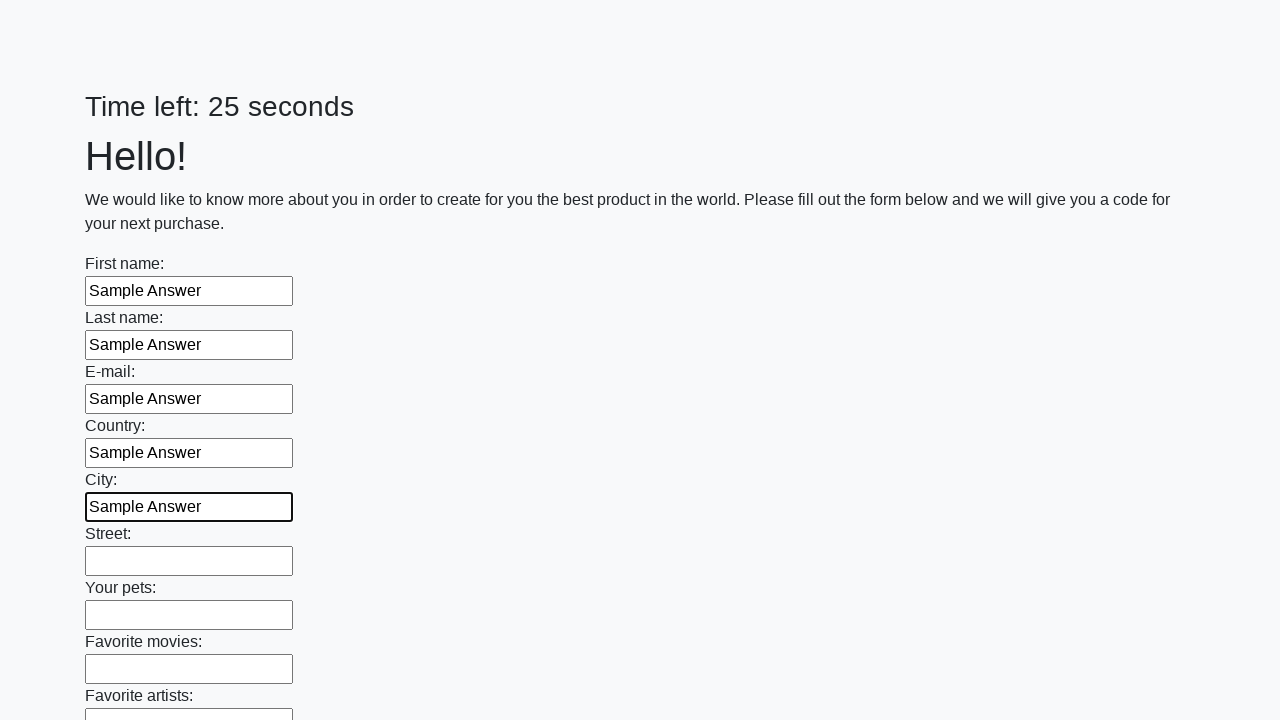

Filled an input field with 'Sample Answer' on input >> nth=5
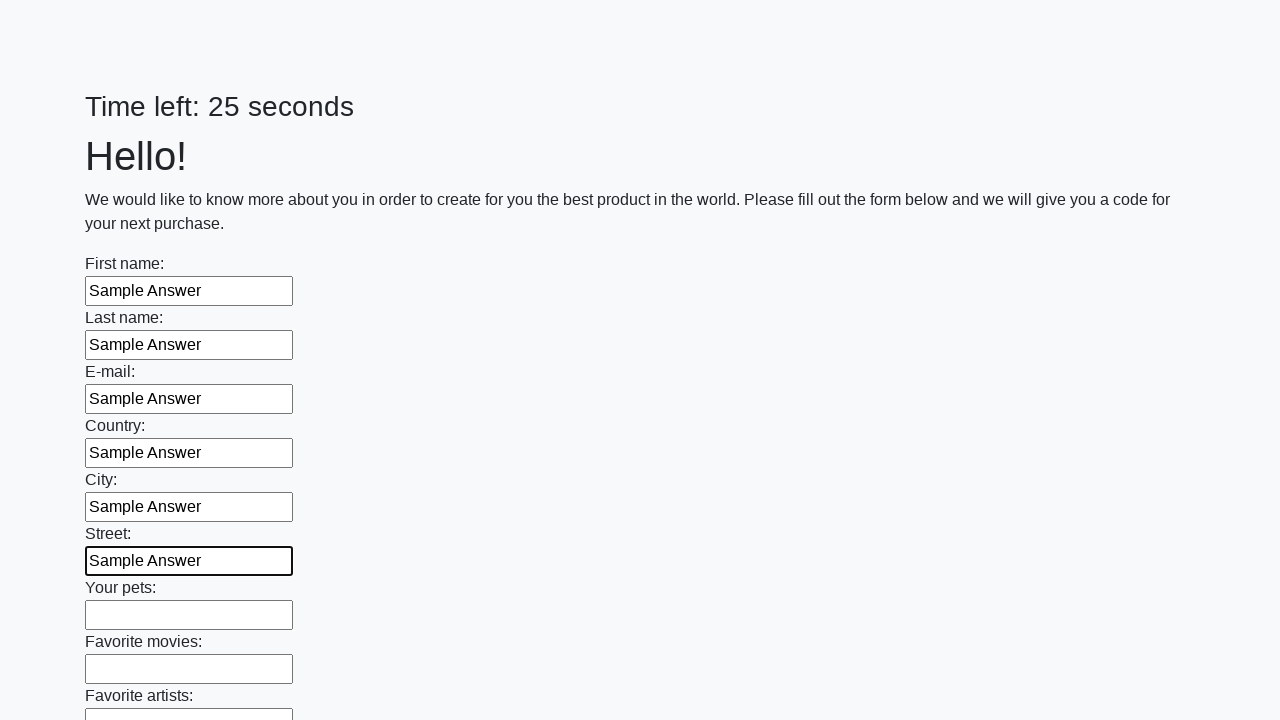

Filled an input field with 'Sample Answer' on input >> nth=6
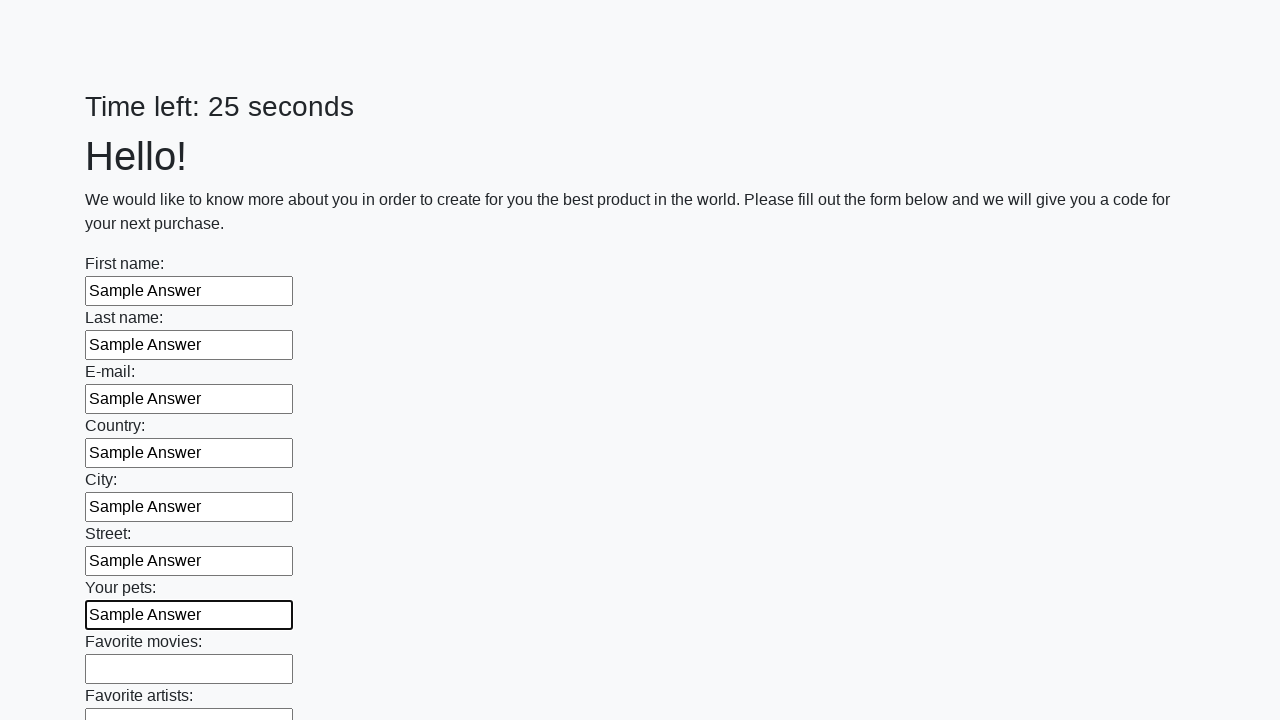

Filled an input field with 'Sample Answer' on input >> nth=7
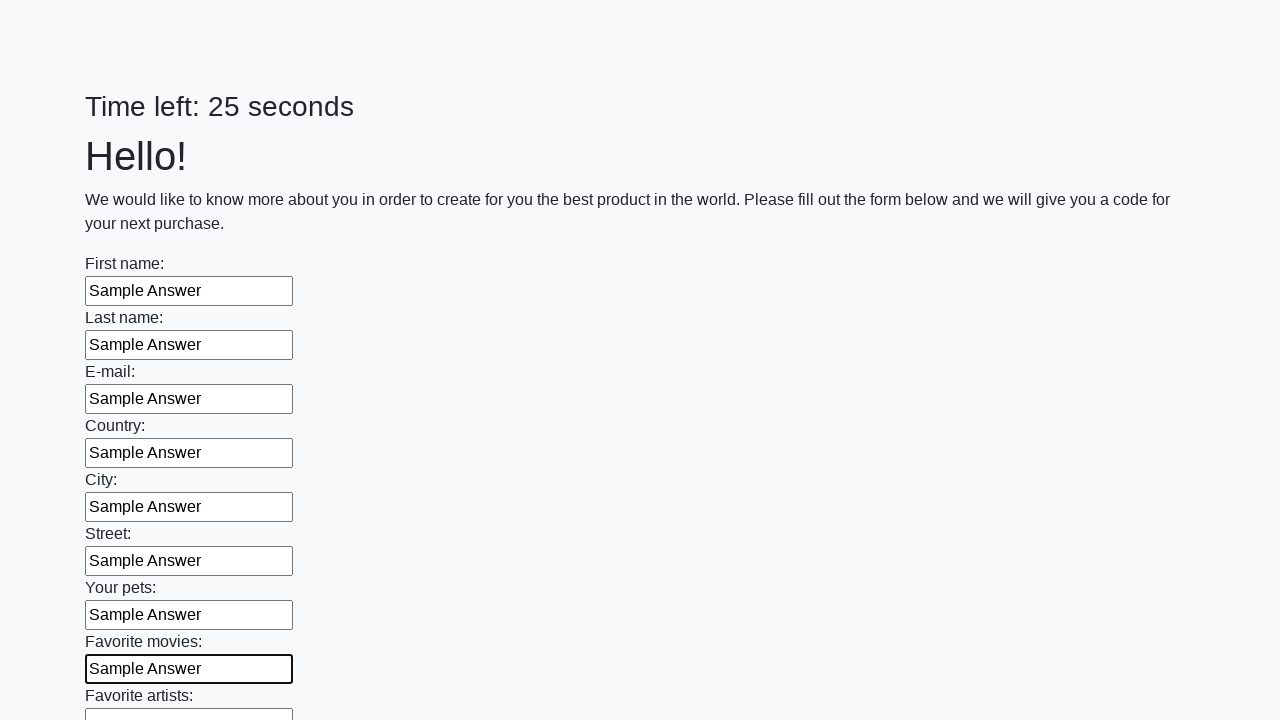

Filled an input field with 'Sample Answer' on input >> nth=8
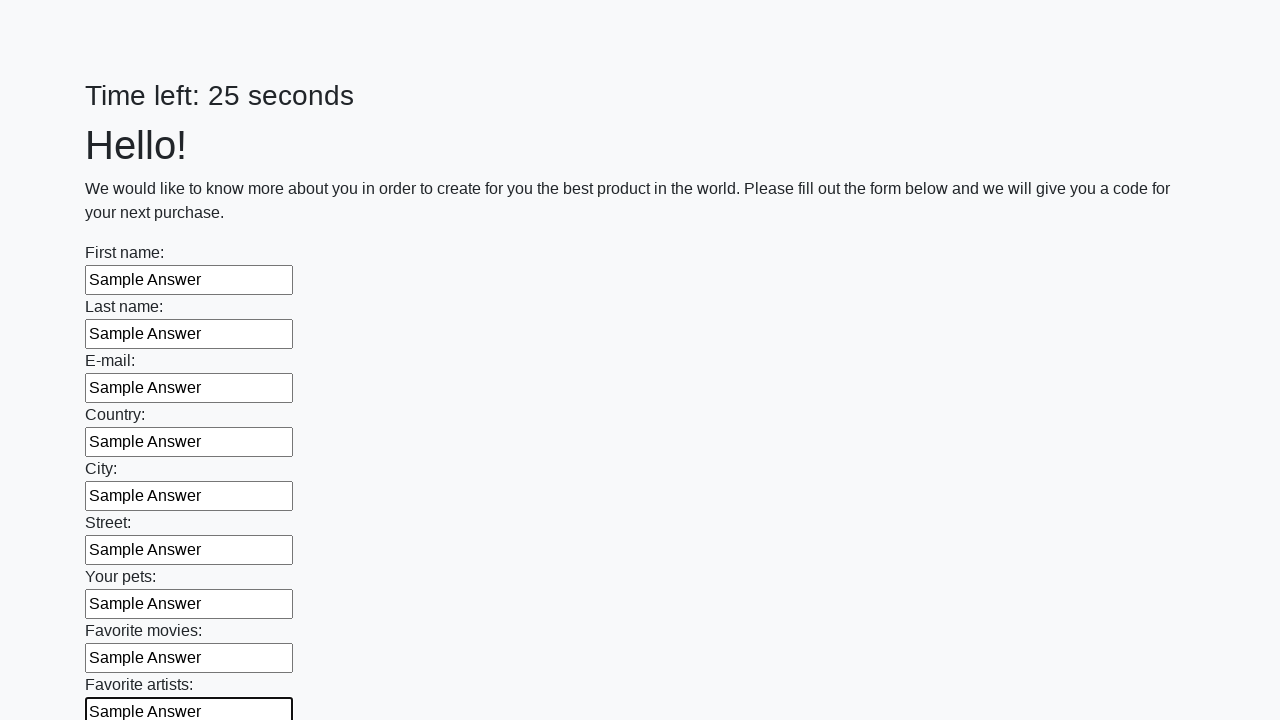

Filled an input field with 'Sample Answer' on input >> nth=9
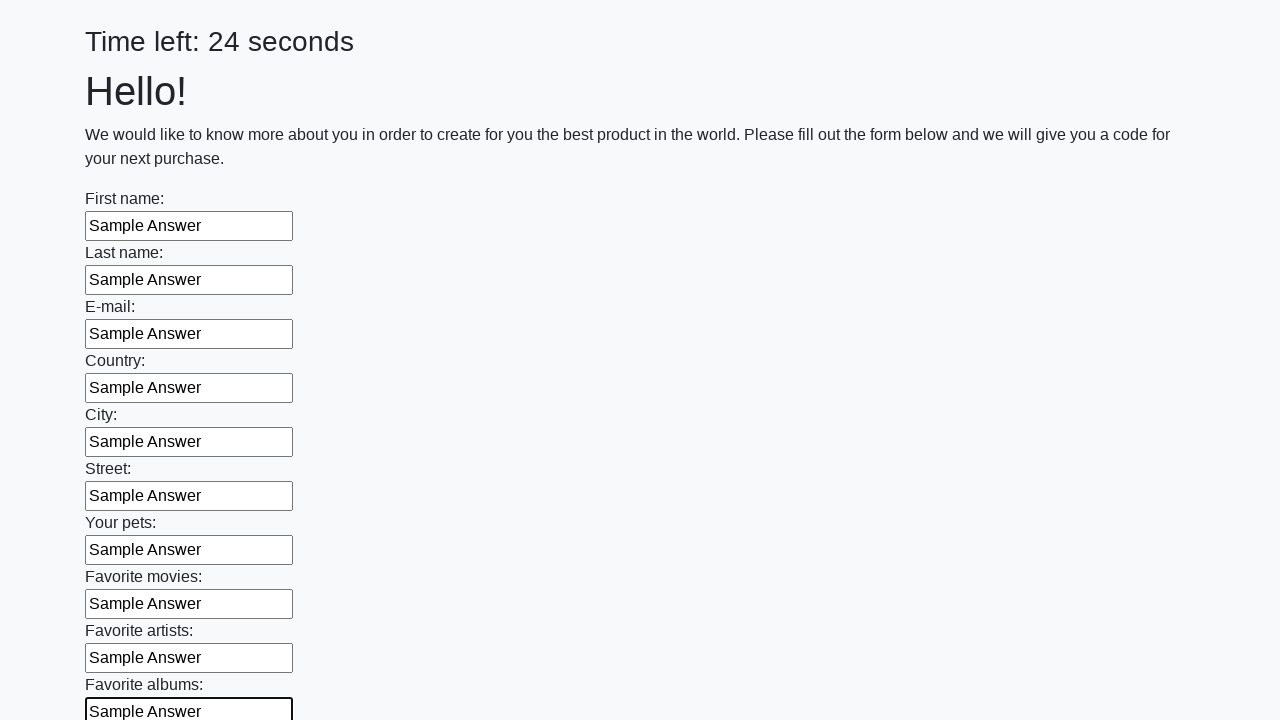

Filled an input field with 'Sample Answer' on input >> nth=10
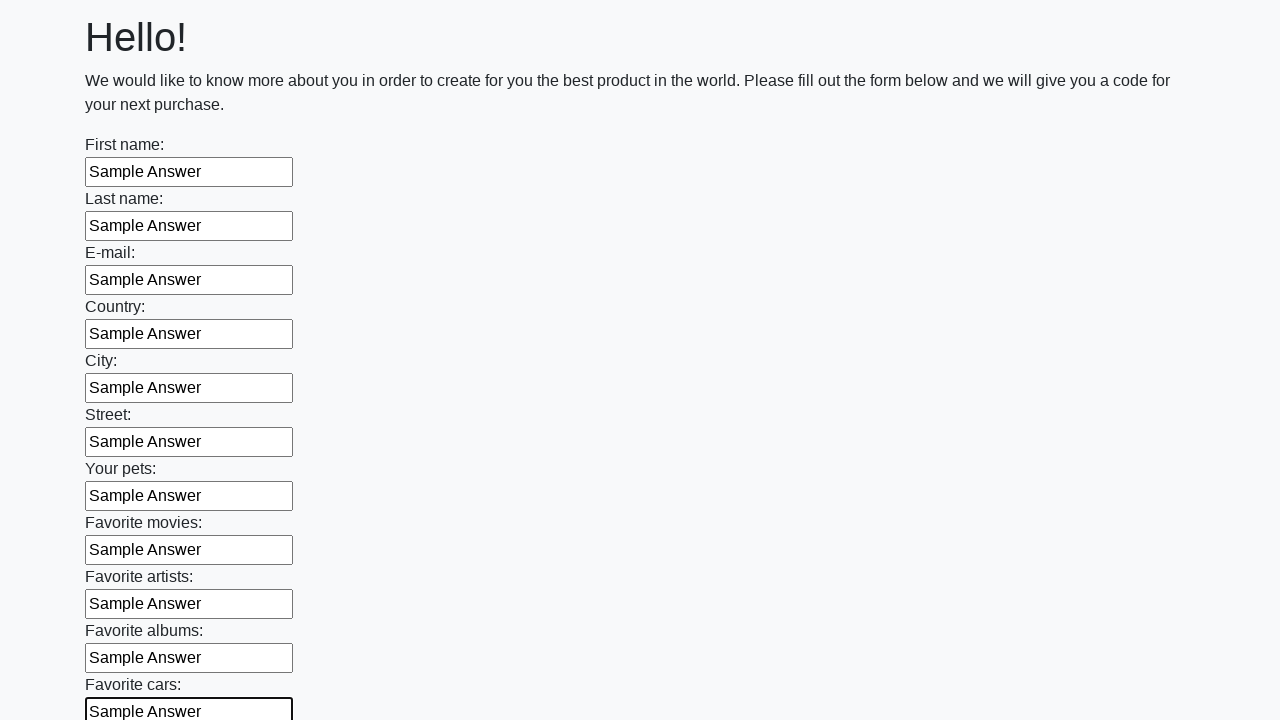

Filled an input field with 'Sample Answer' on input >> nth=11
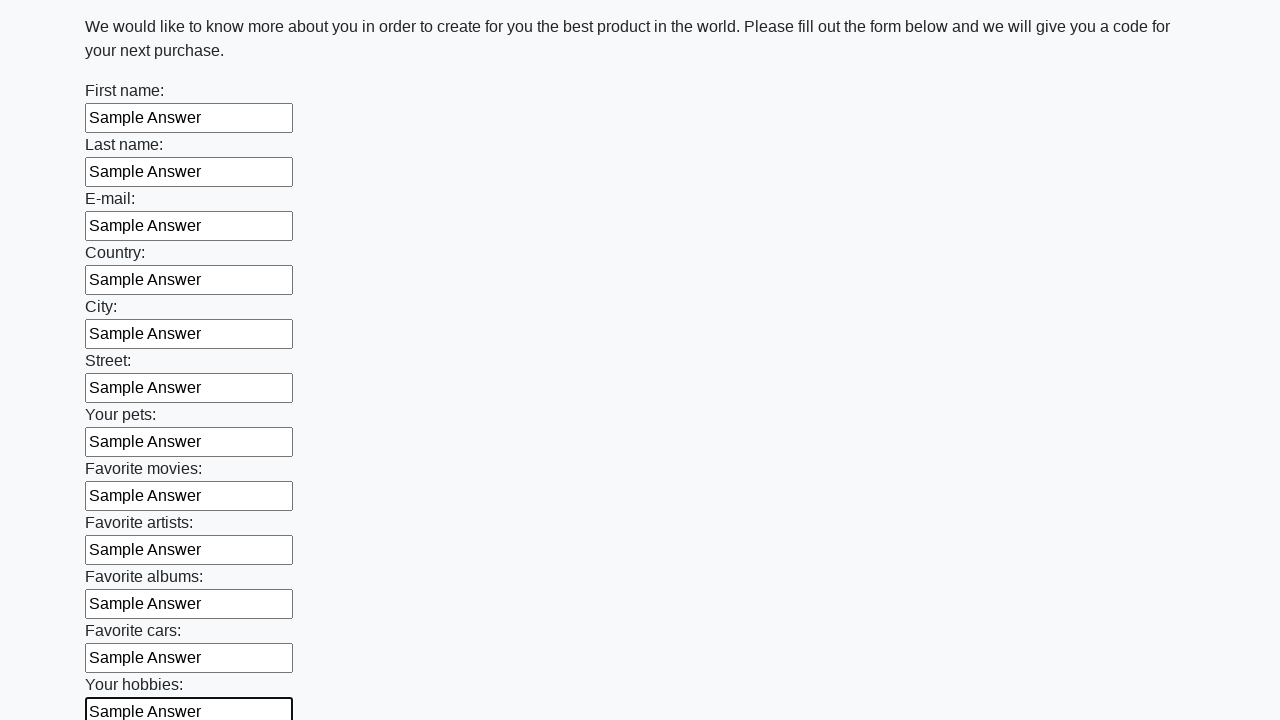

Filled an input field with 'Sample Answer' on input >> nth=12
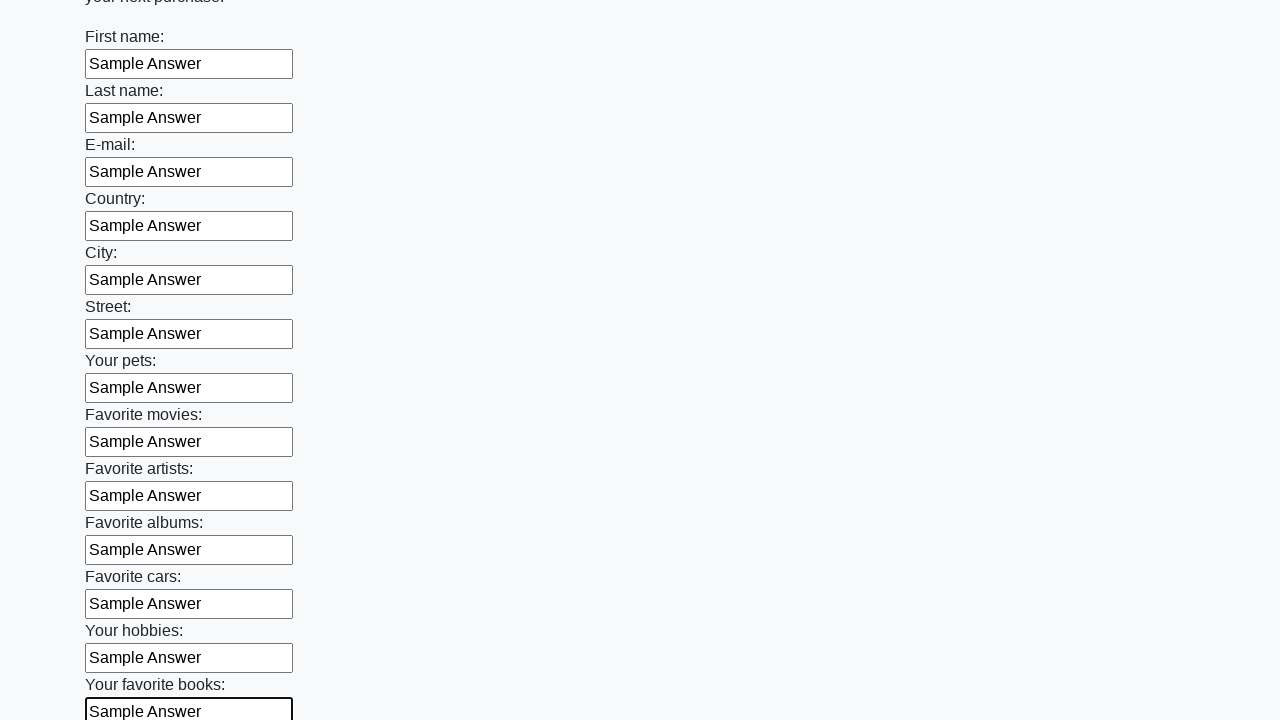

Filled an input field with 'Sample Answer' on input >> nth=13
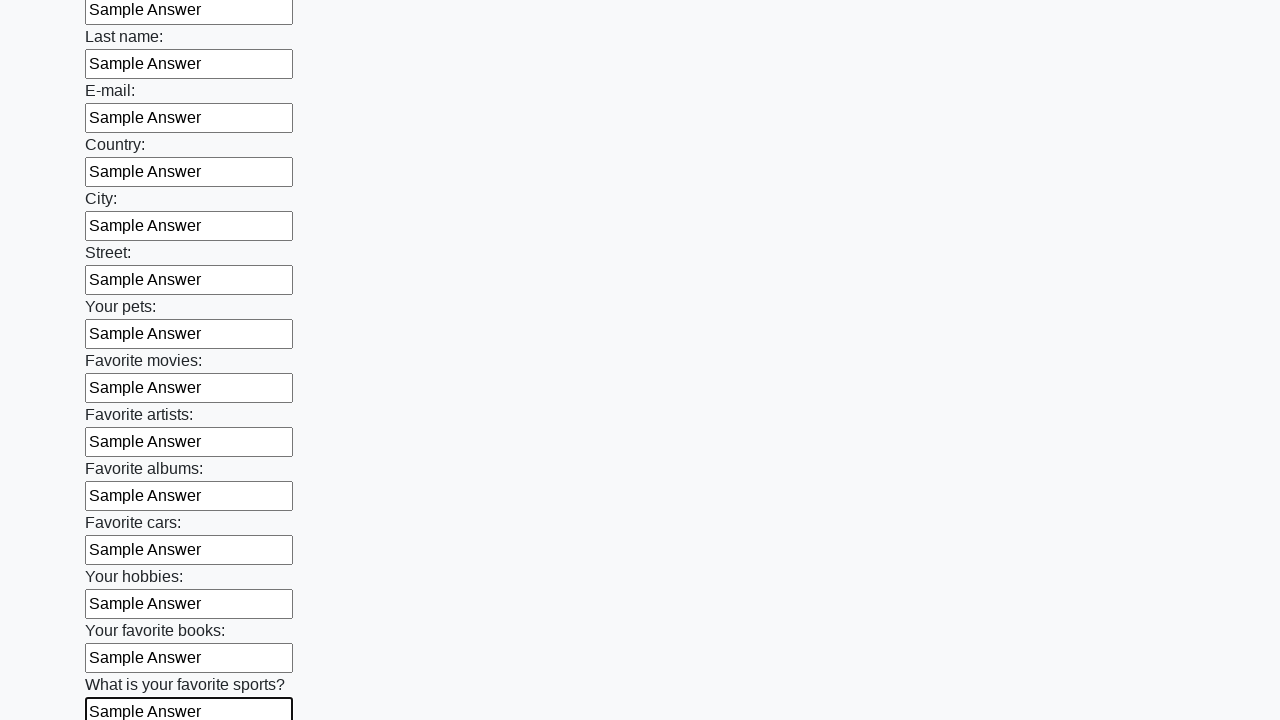

Filled an input field with 'Sample Answer' on input >> nth=14
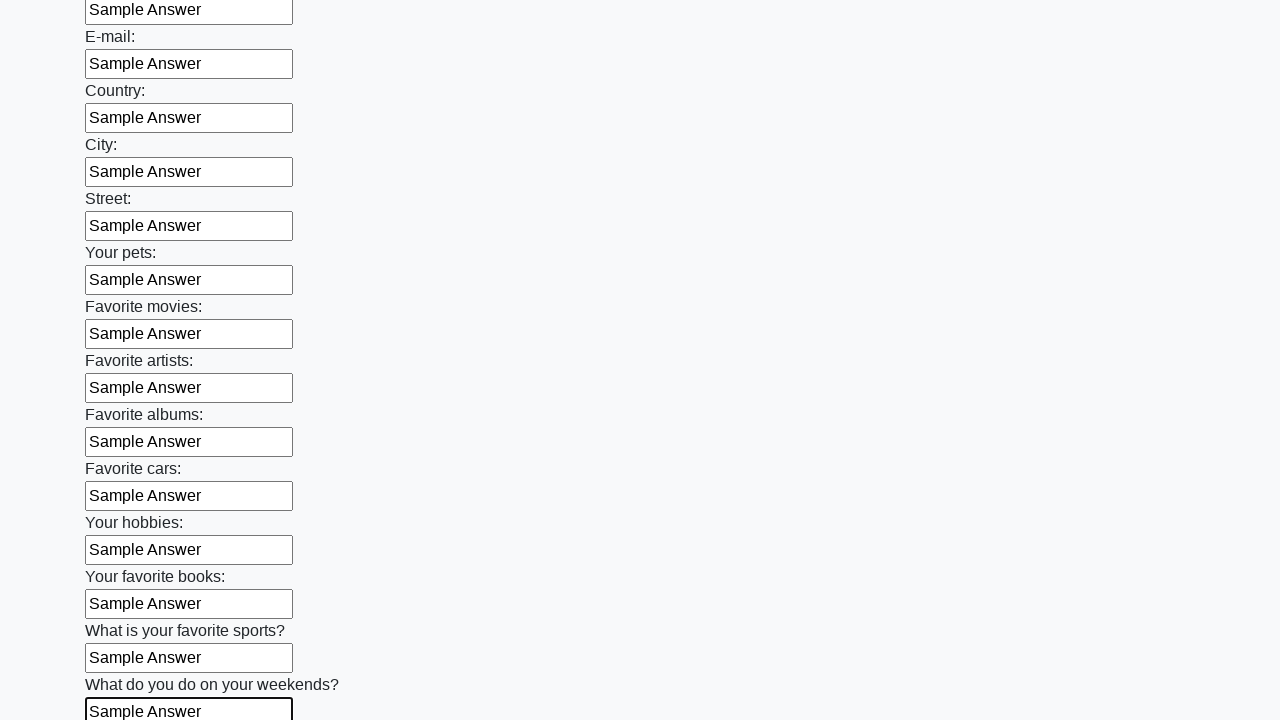

Filled an input field with 'Sample Answer' on input >> nth=15
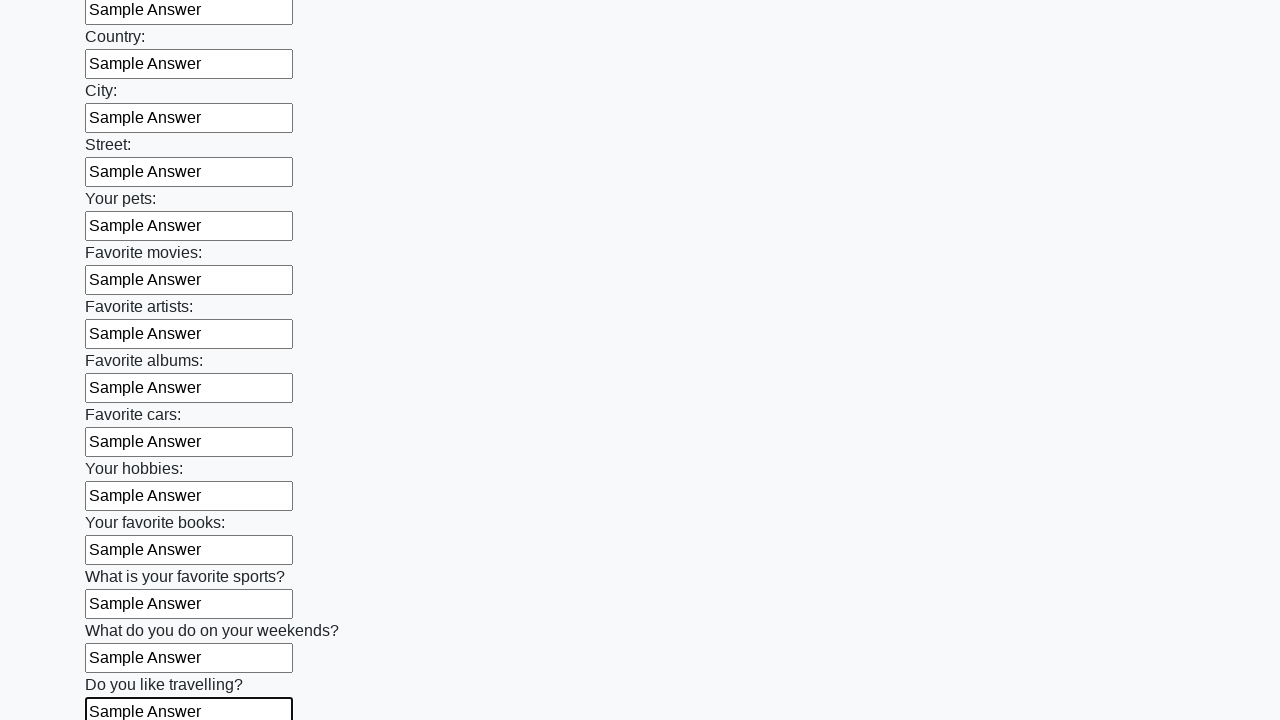

Filled an input field with 'Sample Answer' on input >> nth=16
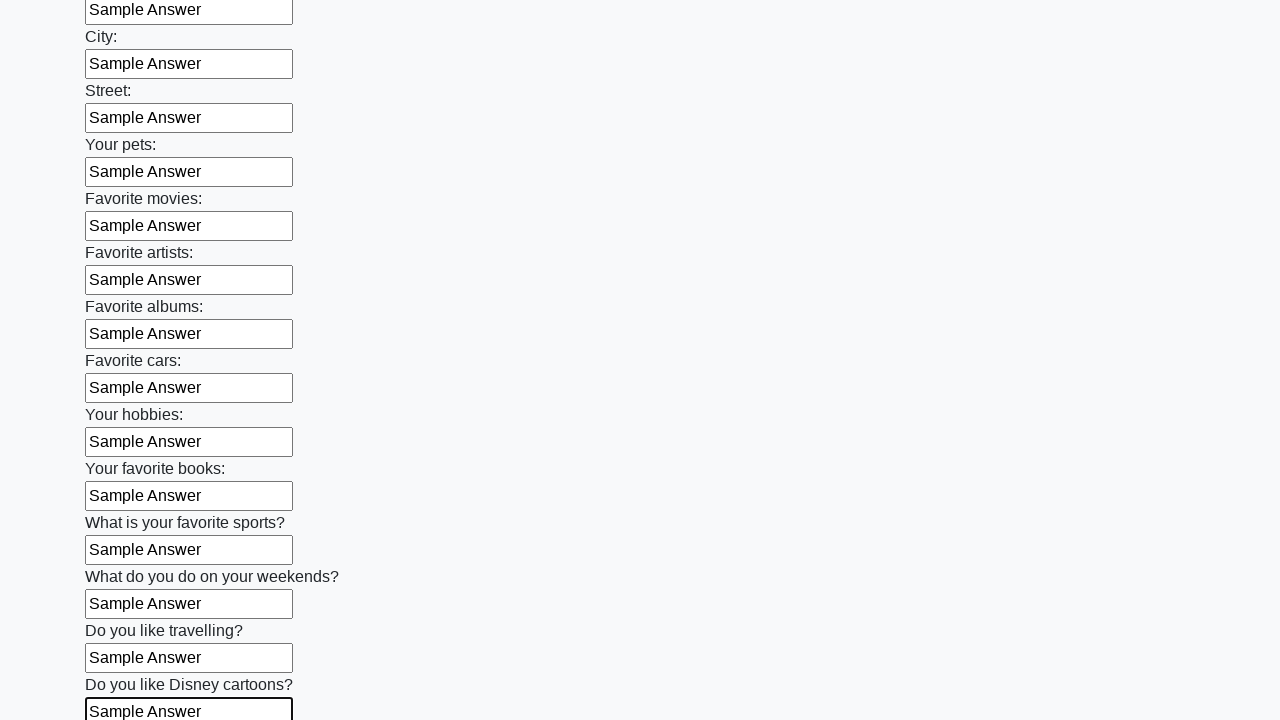

Filled an input field with 'Sample Answer' on input >> nth=17
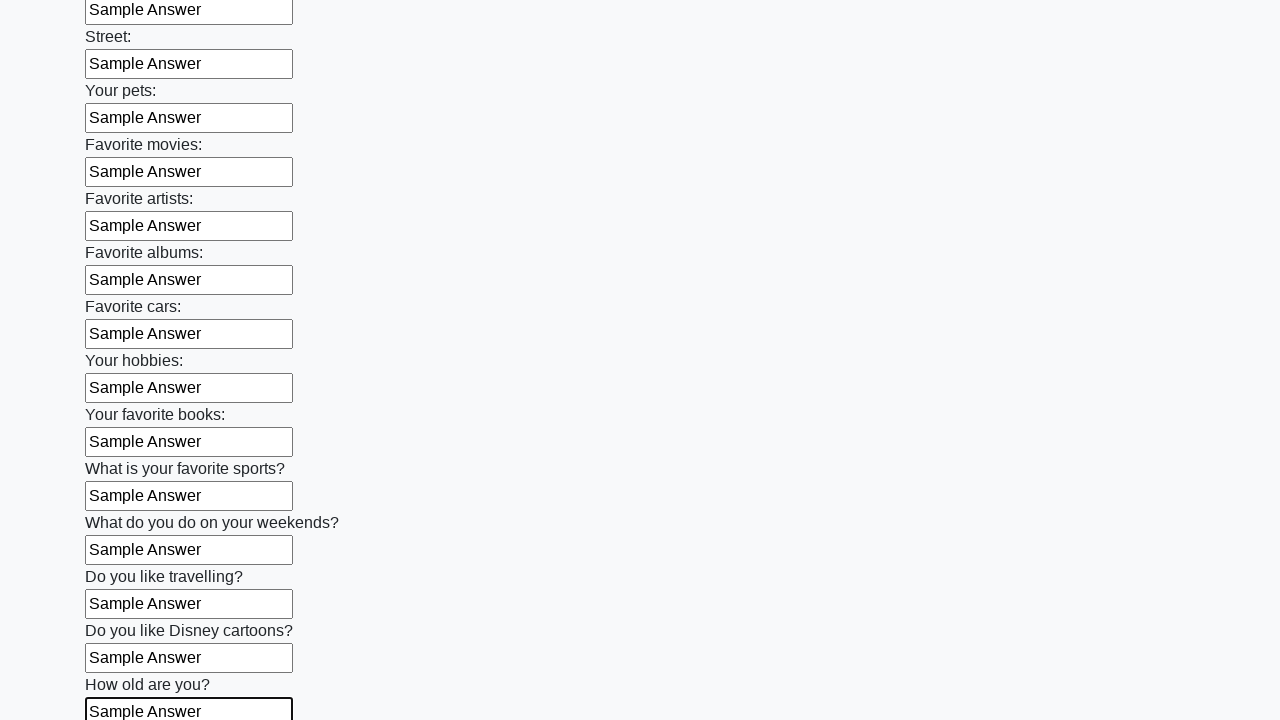

Filled an input field with 'Sample Answer' on input >> nth=18
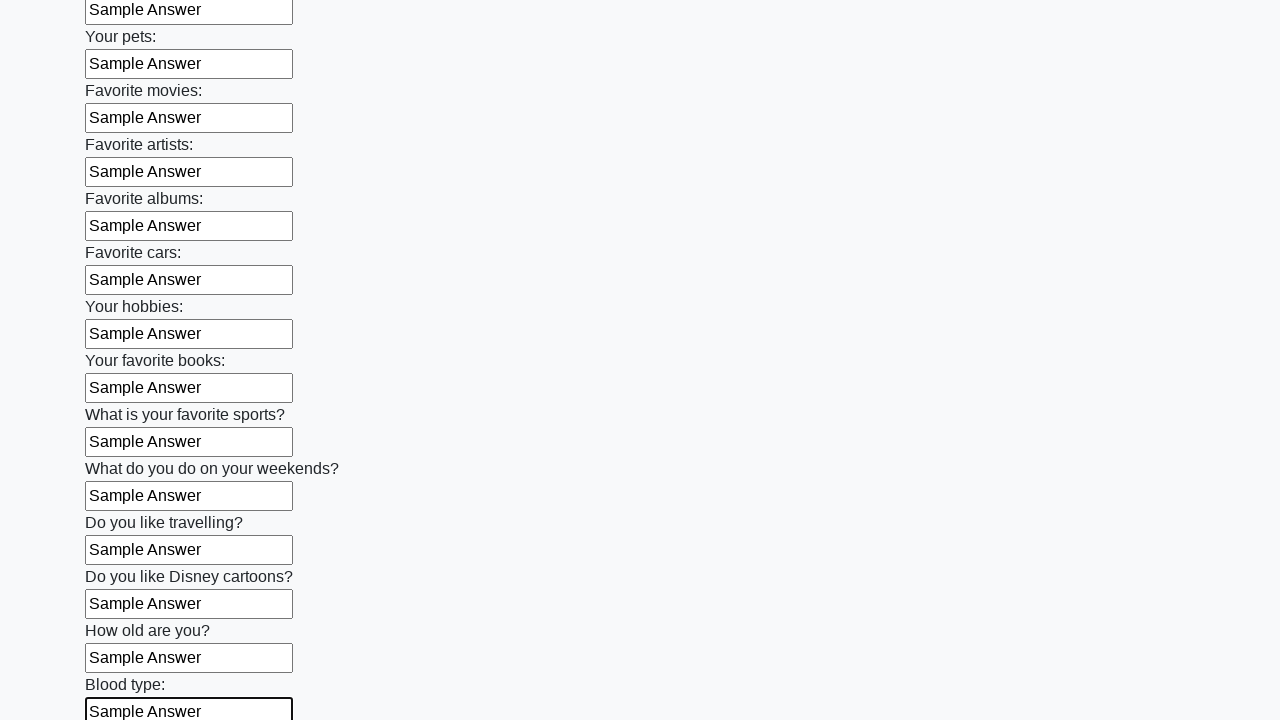

Filled an input field with 'Sample Answer' on input >> nth=19
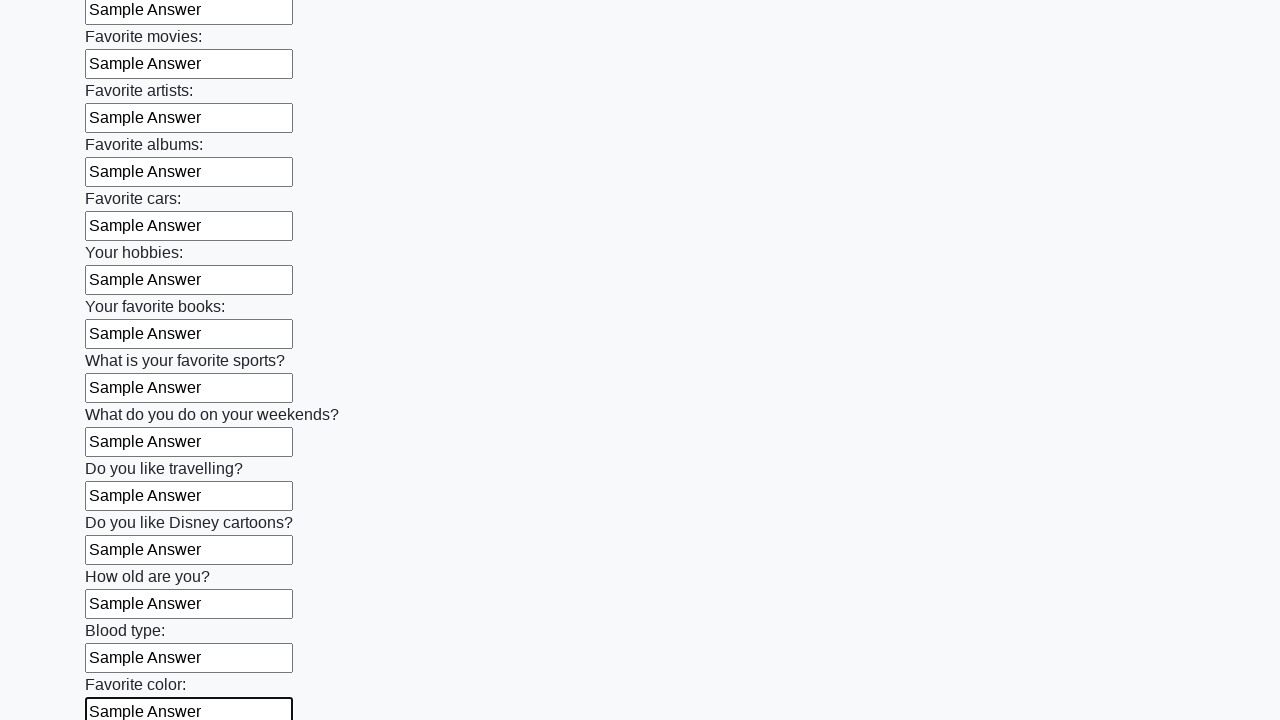

Filled an input field with 'Sample Answer' on input >> nth=20
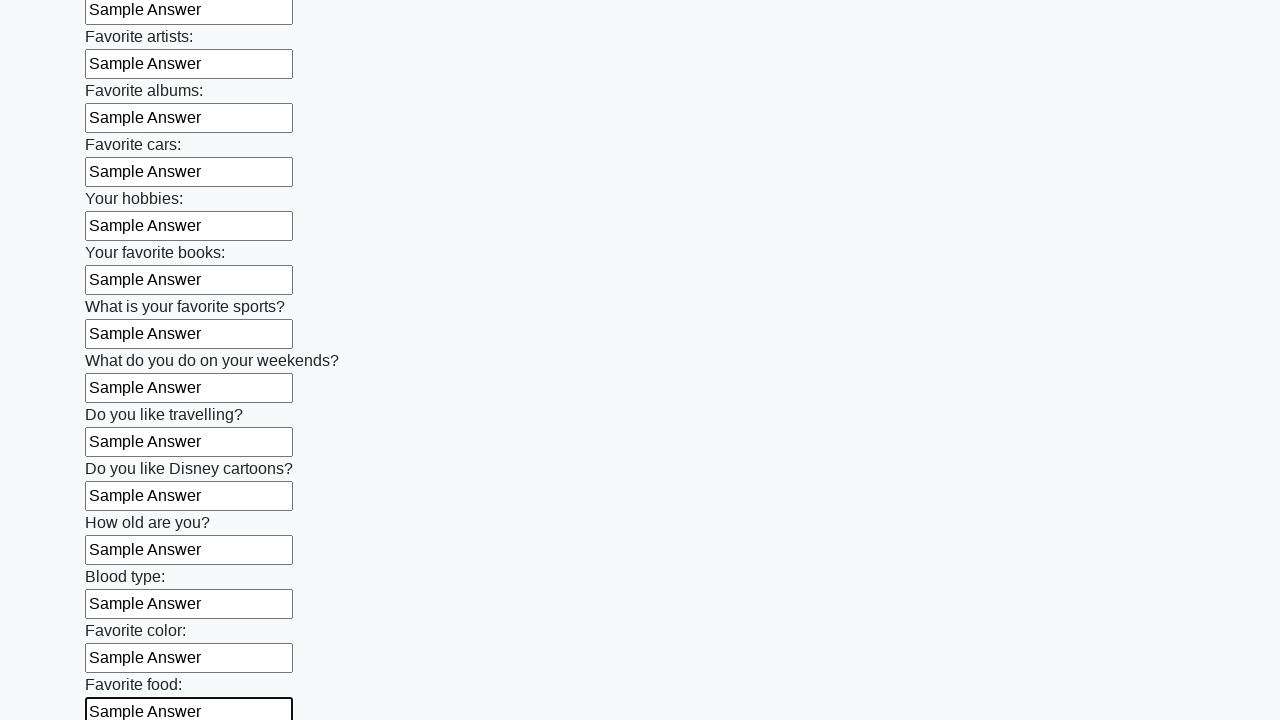

Filled an input field with 'Sample Answer' on input >> nth=21
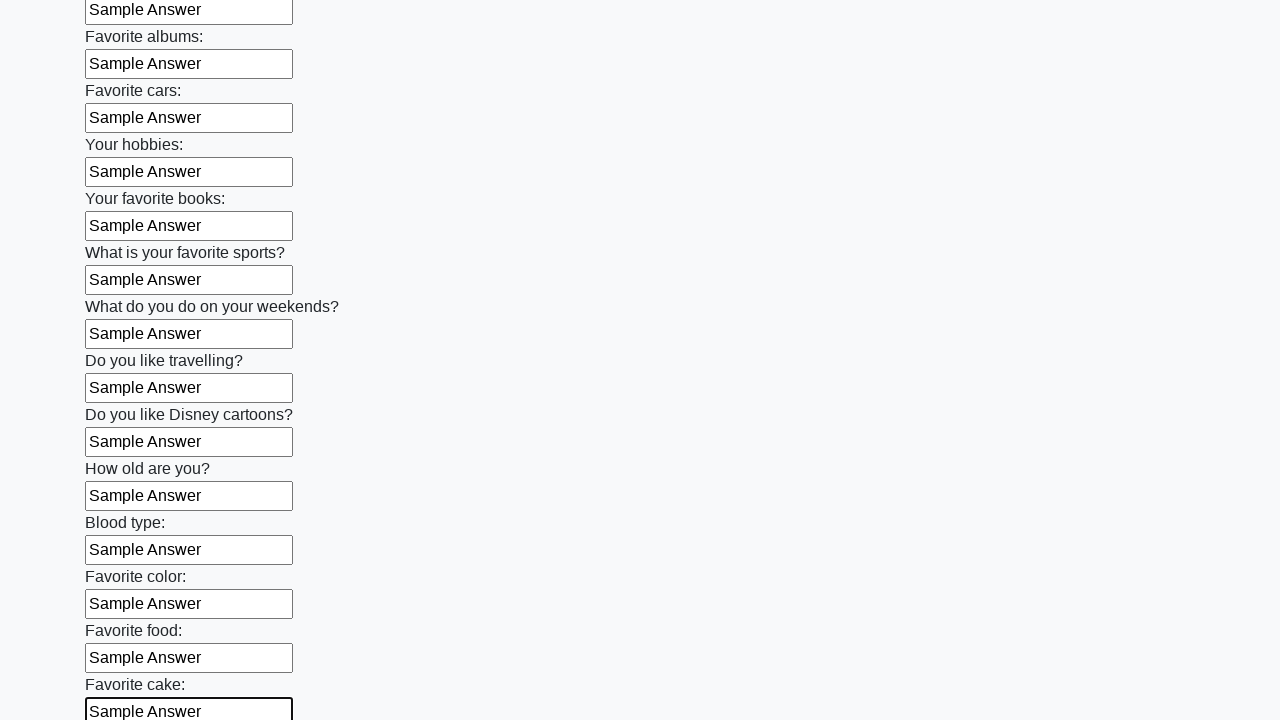

Filled an input field with 'Sample Answer' on input >> nth=22
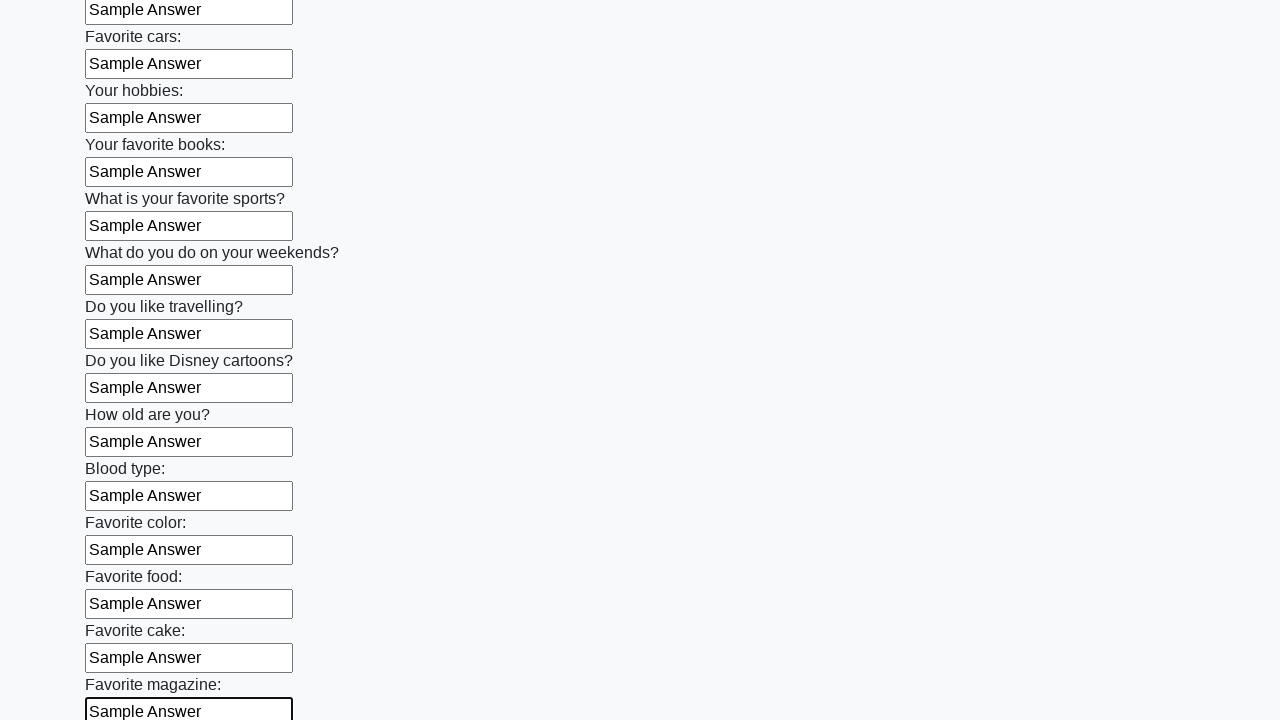

Filled an input field with 'Sample Answer' on input >> nth=23
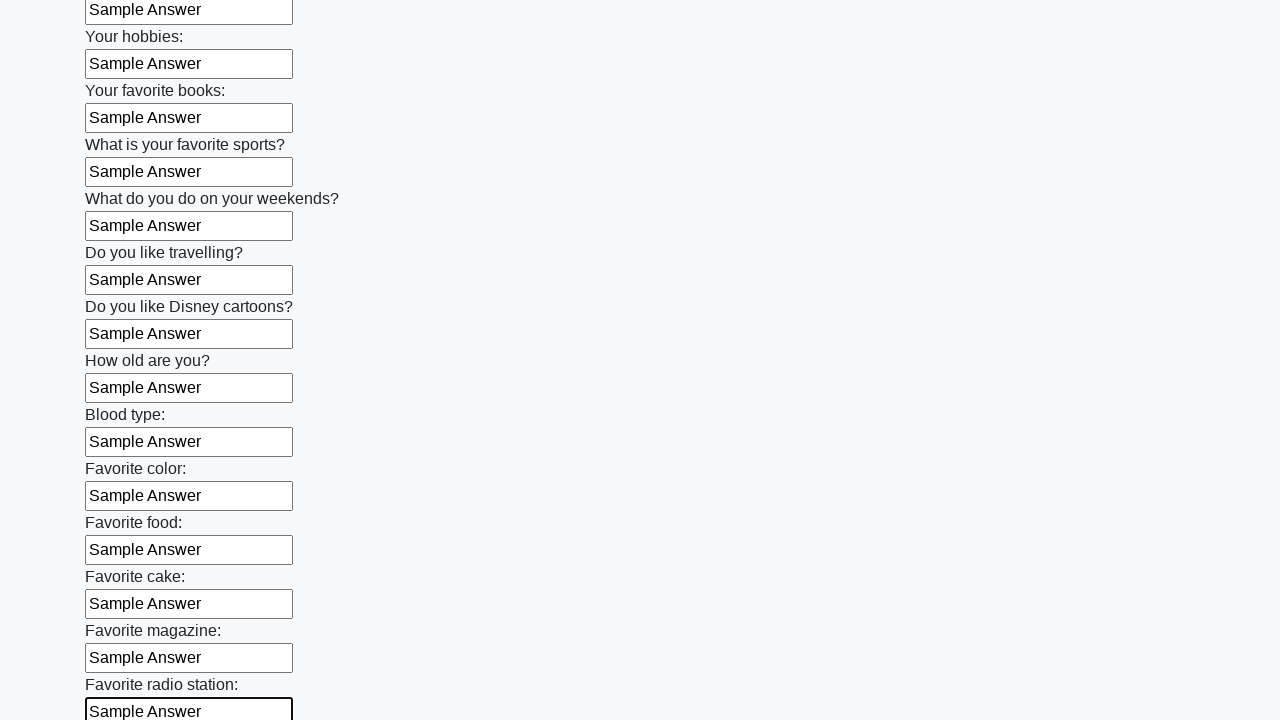

Filled an input field with 'Sample Answer' on input >> nth=24
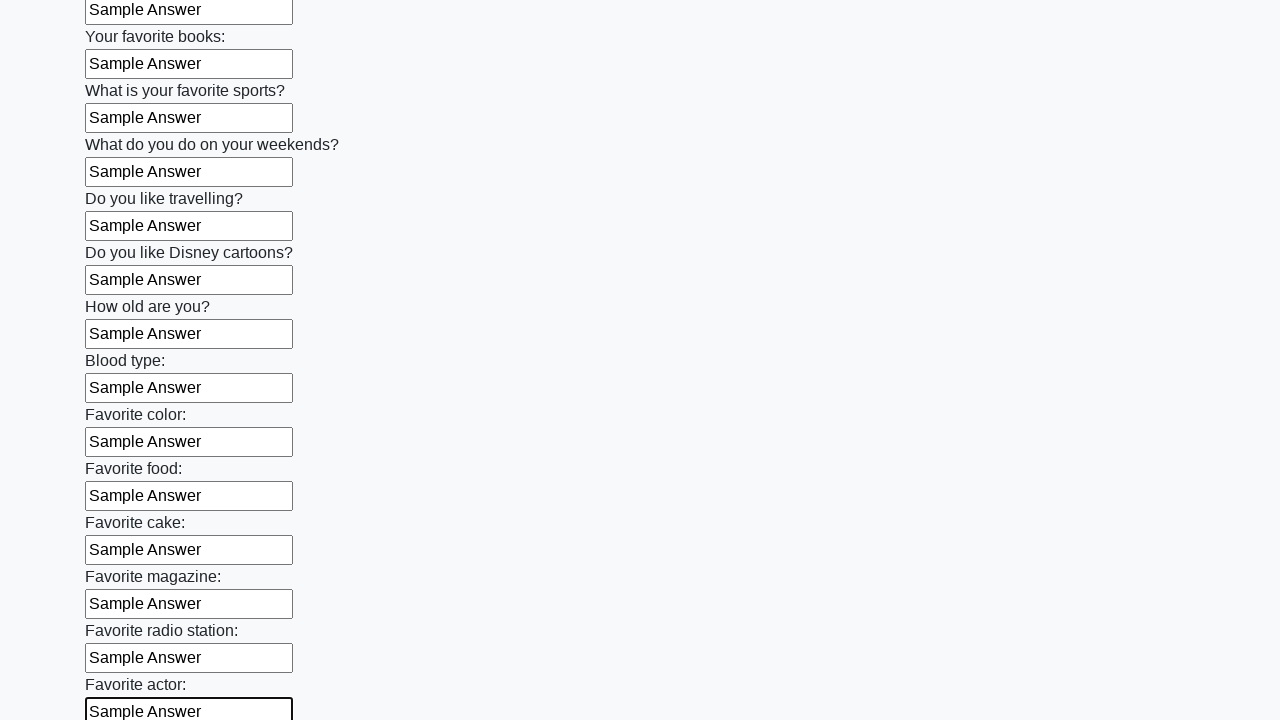

Filled an input field with 'Sample Answer' on input >> nth=25
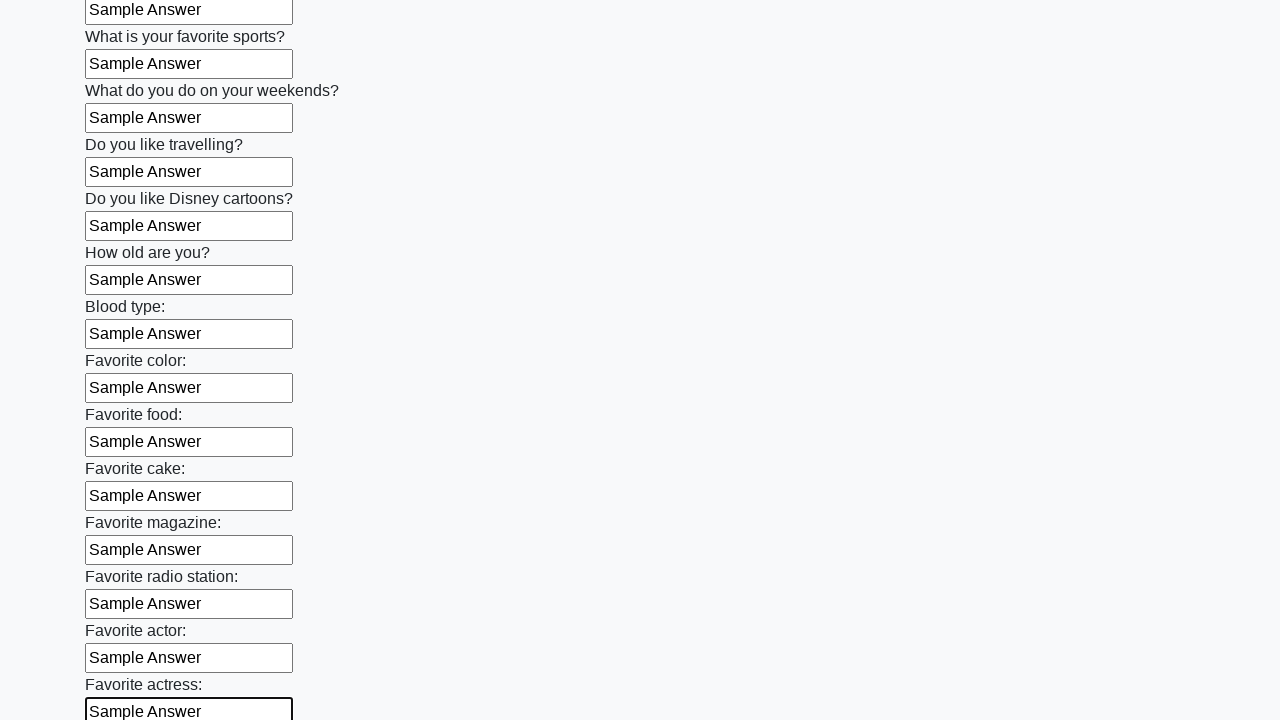

Filled an input field with 'Sample Answer' on input >> nth=26
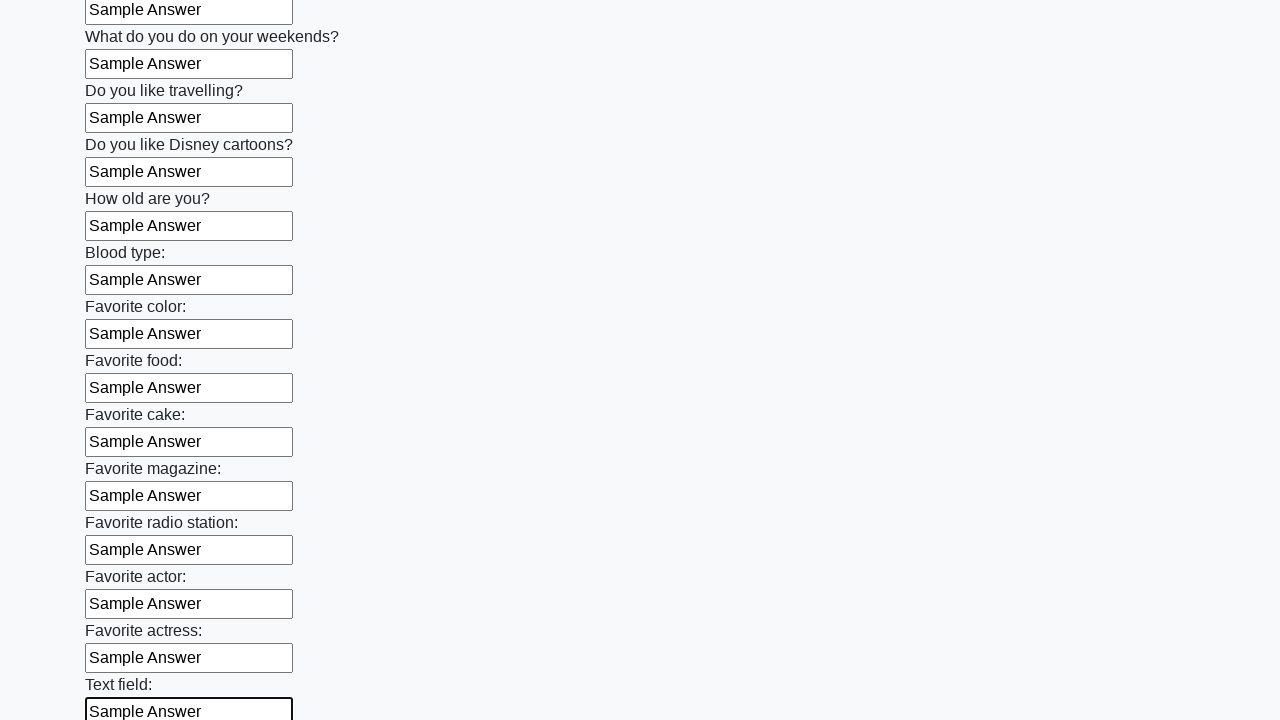

Filled an input field with 'Sample Answer' on input >> nth=27
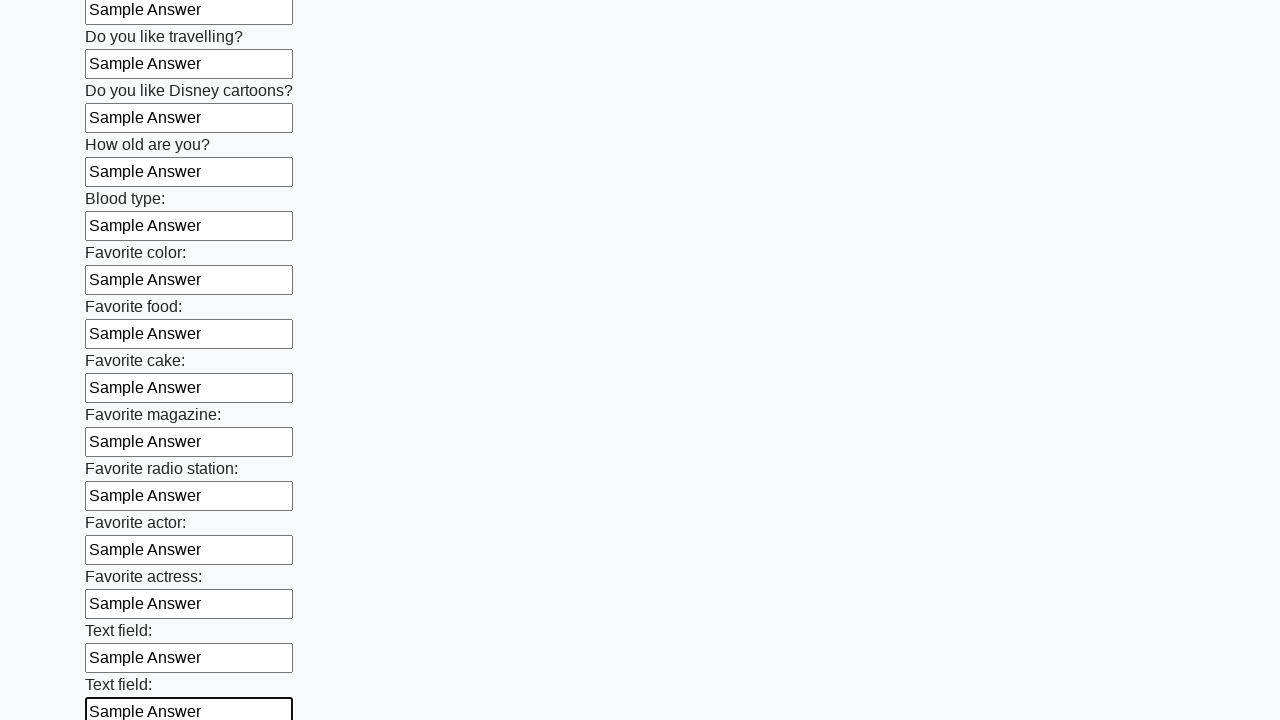

Filled an input field with 'Sample Answer' on input >> nth=28
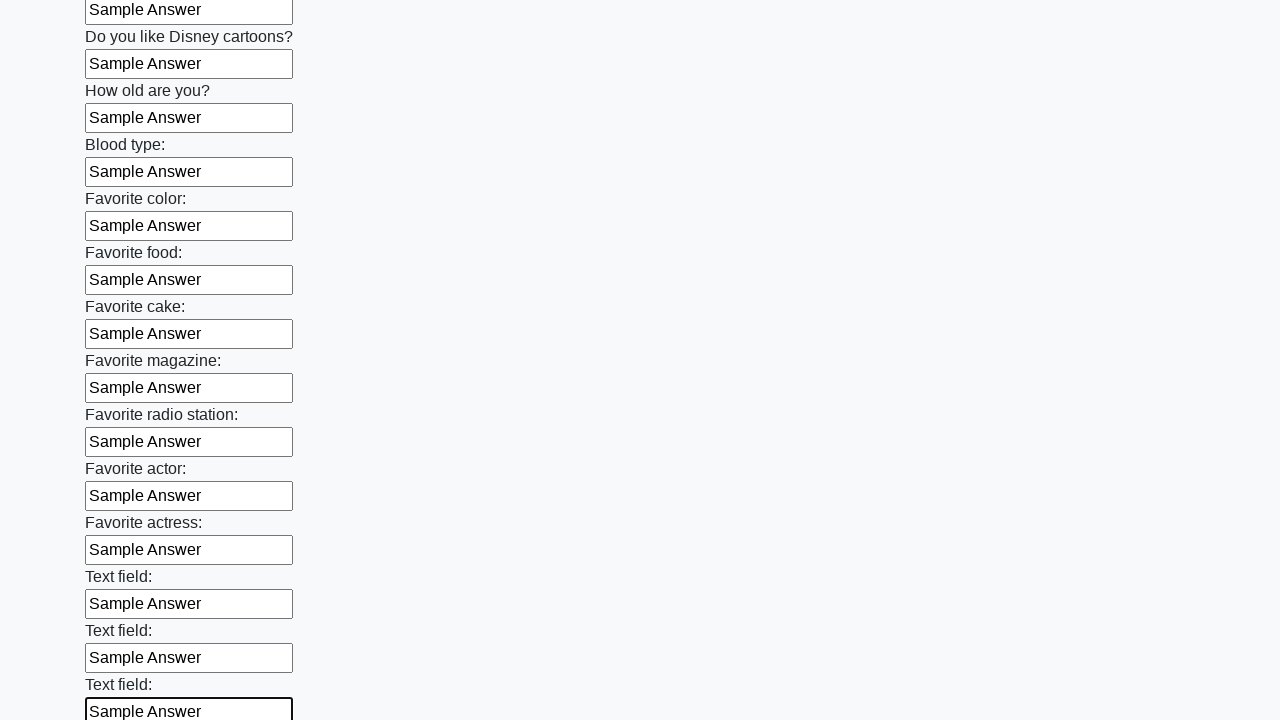

Filled an input field with 'Sample Answer' on input >> nth=29
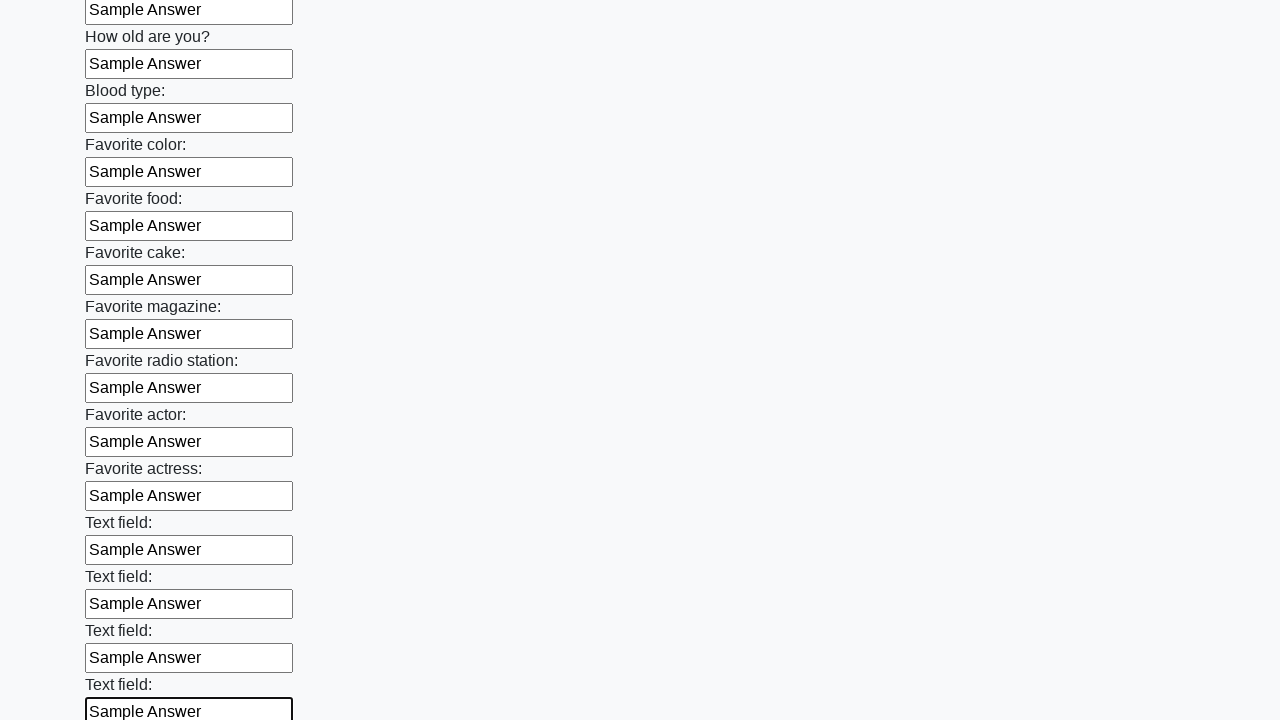

Filled an input field with 'Sample Answer' on input >> nth=30
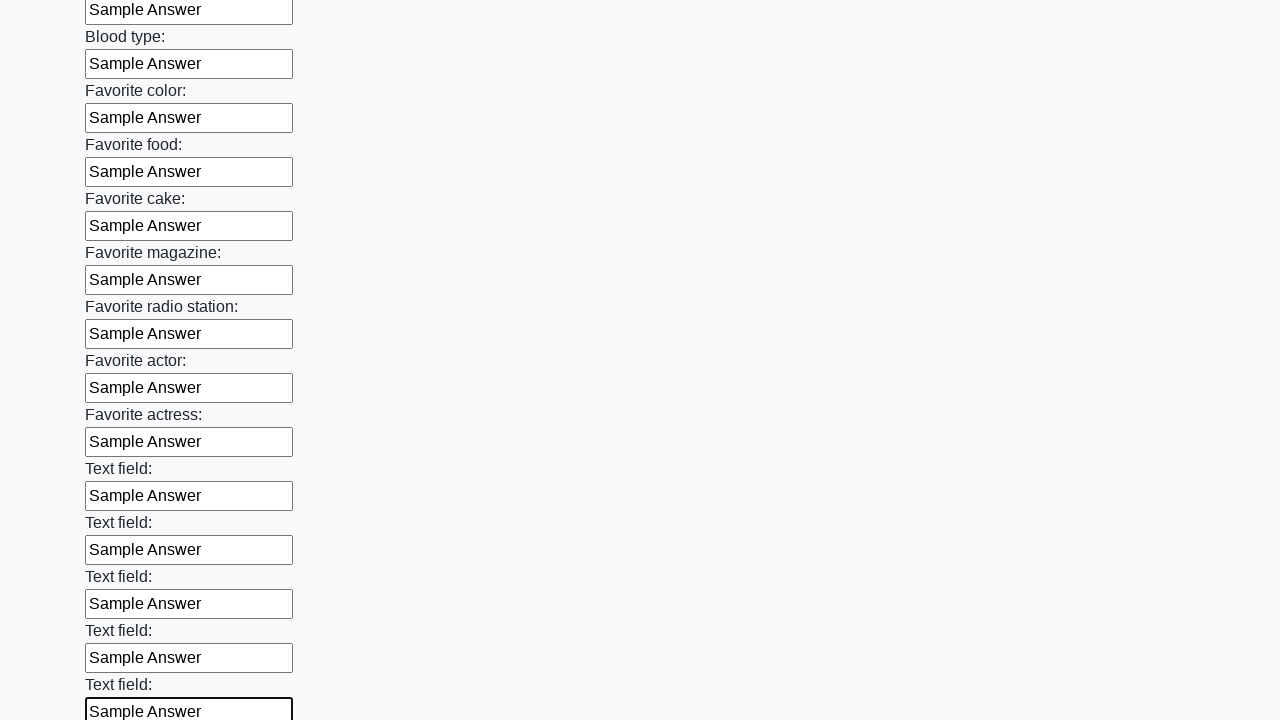

Filled an input field with 'Sample Answer' on input >> nth=31
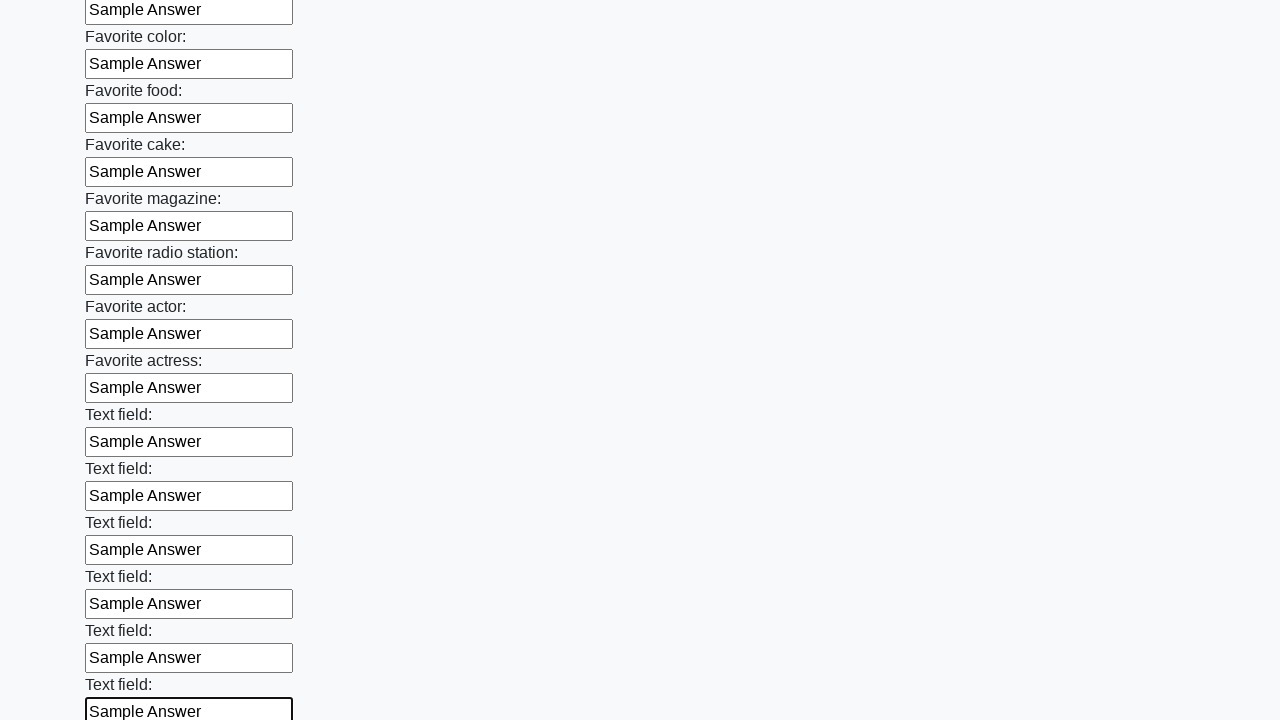

Filled an input field with 'Sample Answer' on input >> nth=32
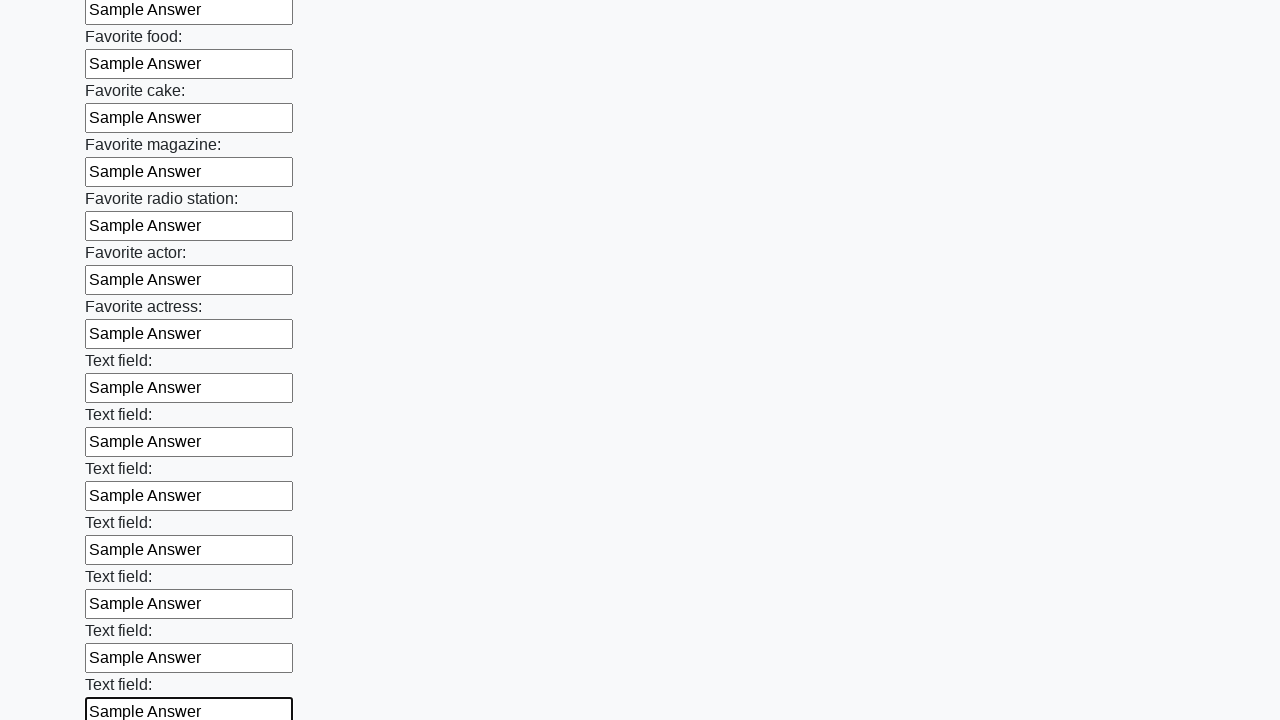

Filled an input field with 'Sample Answer' on input >> nth=33
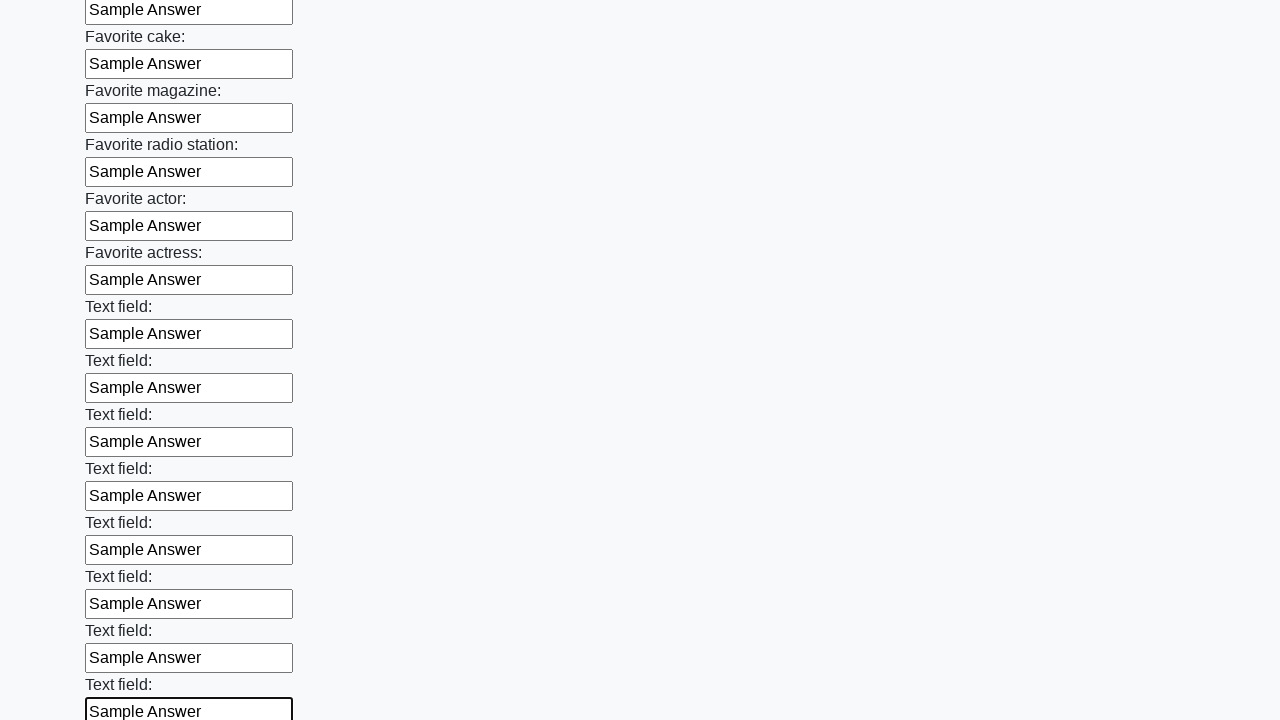

Filled an input field with 'Sample Answer' on input >> nth=34
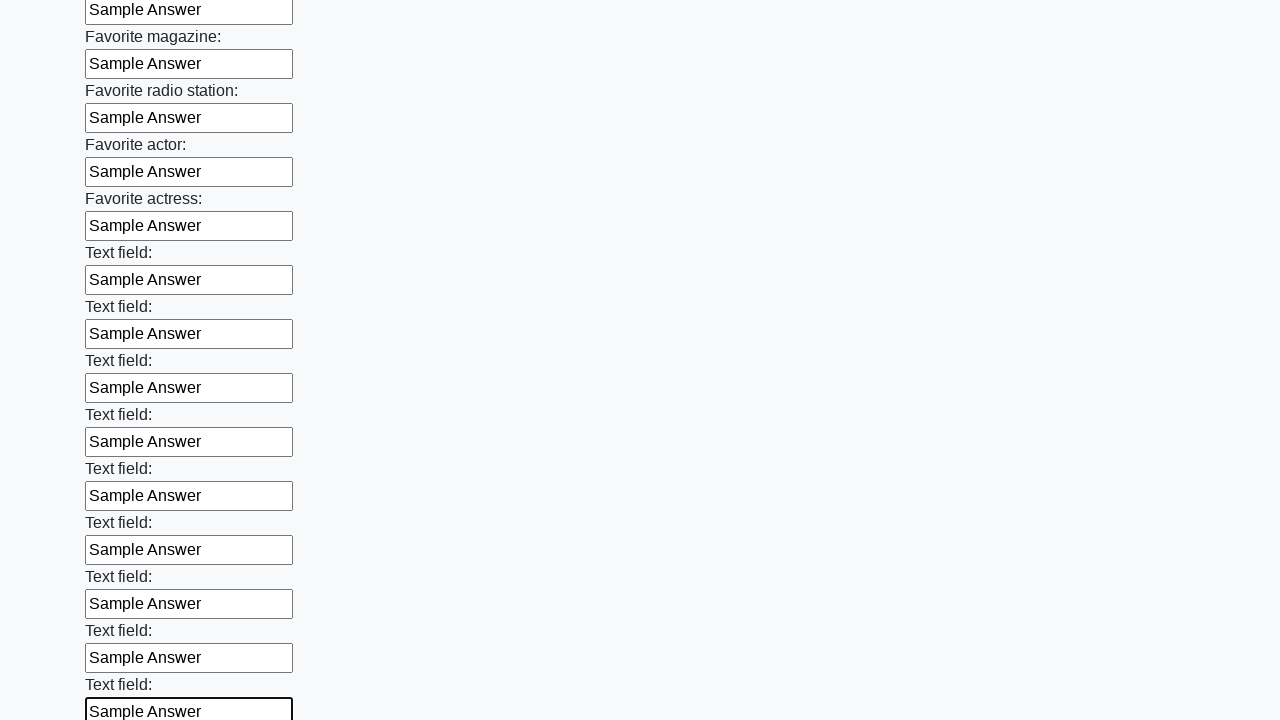

Filled an input field with 'Sample Answer' on input >> nth=35
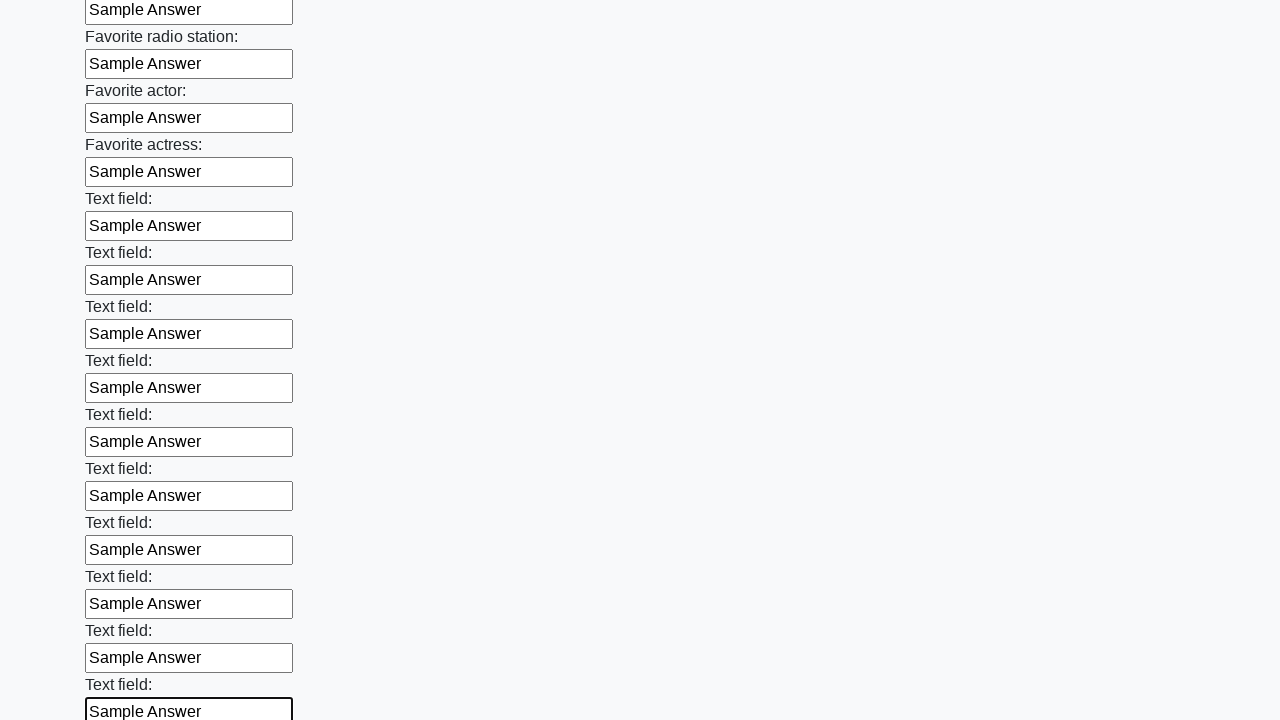

Filled an input field with 'Sample Answer' on input >> nth=36
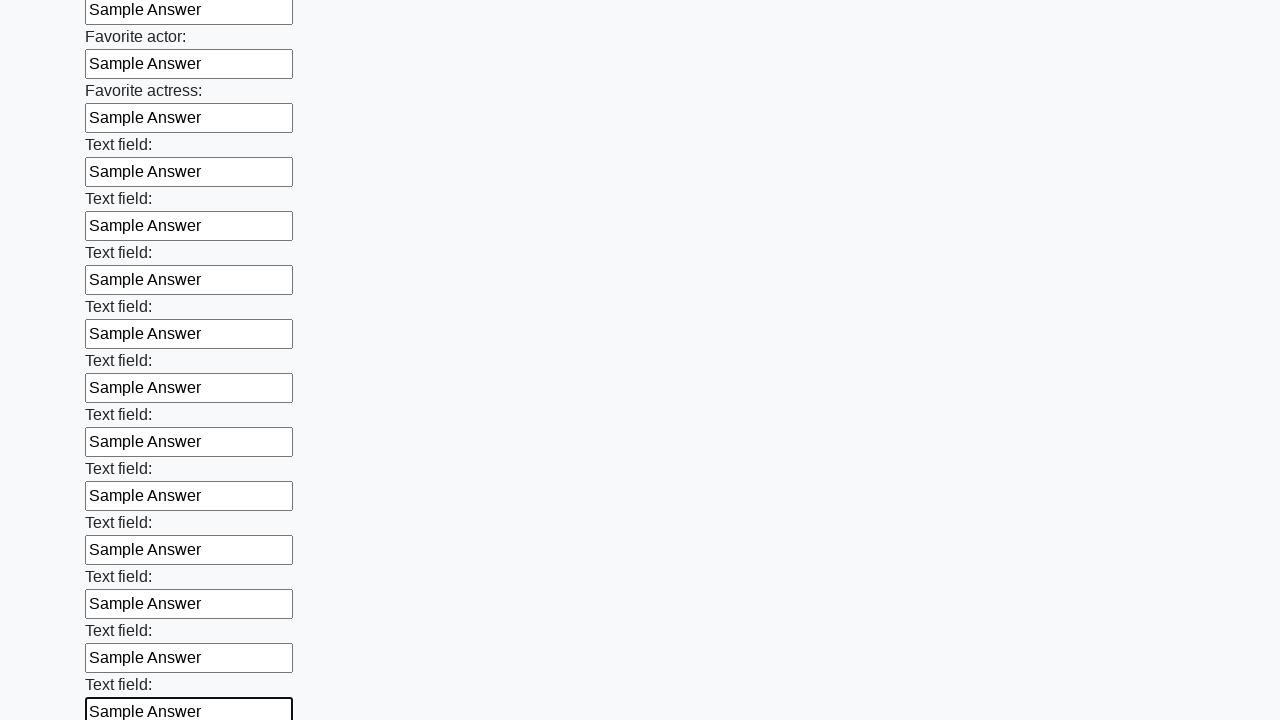

Filled an input field with 'Sample Answer' on input >> nth=37
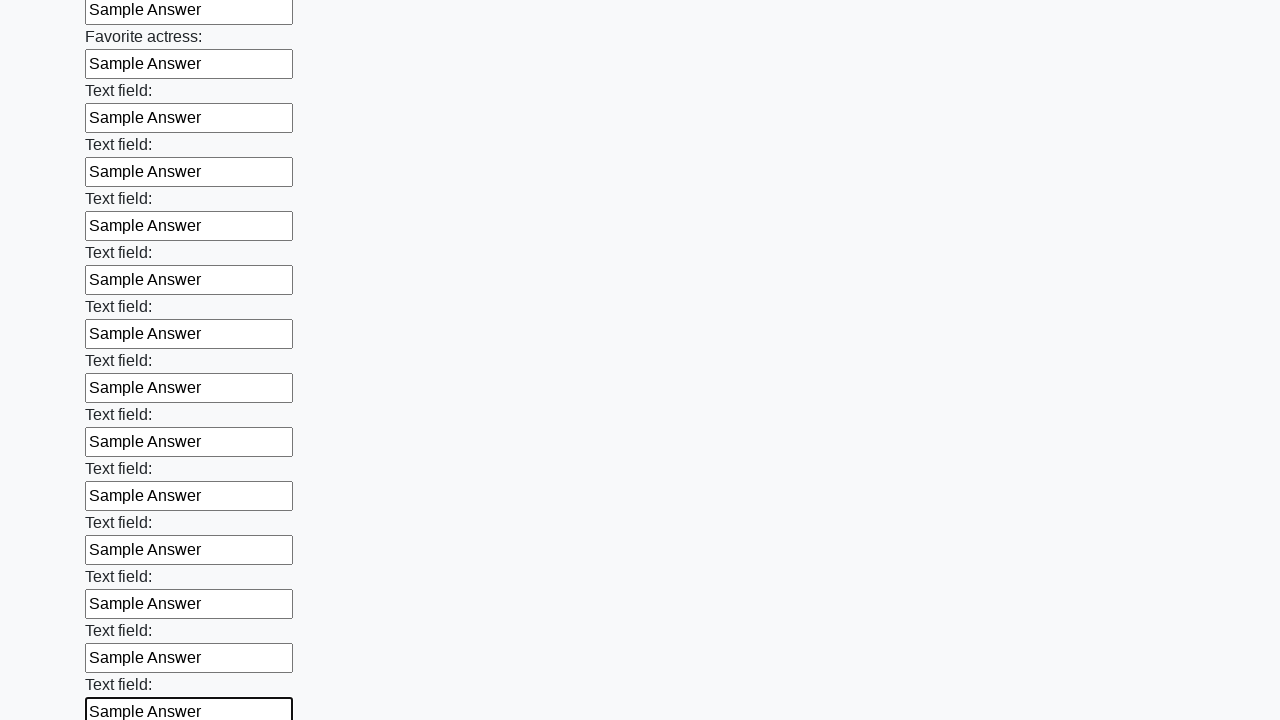

Filled an input field with 'Sample Answer' on input >> nth=38
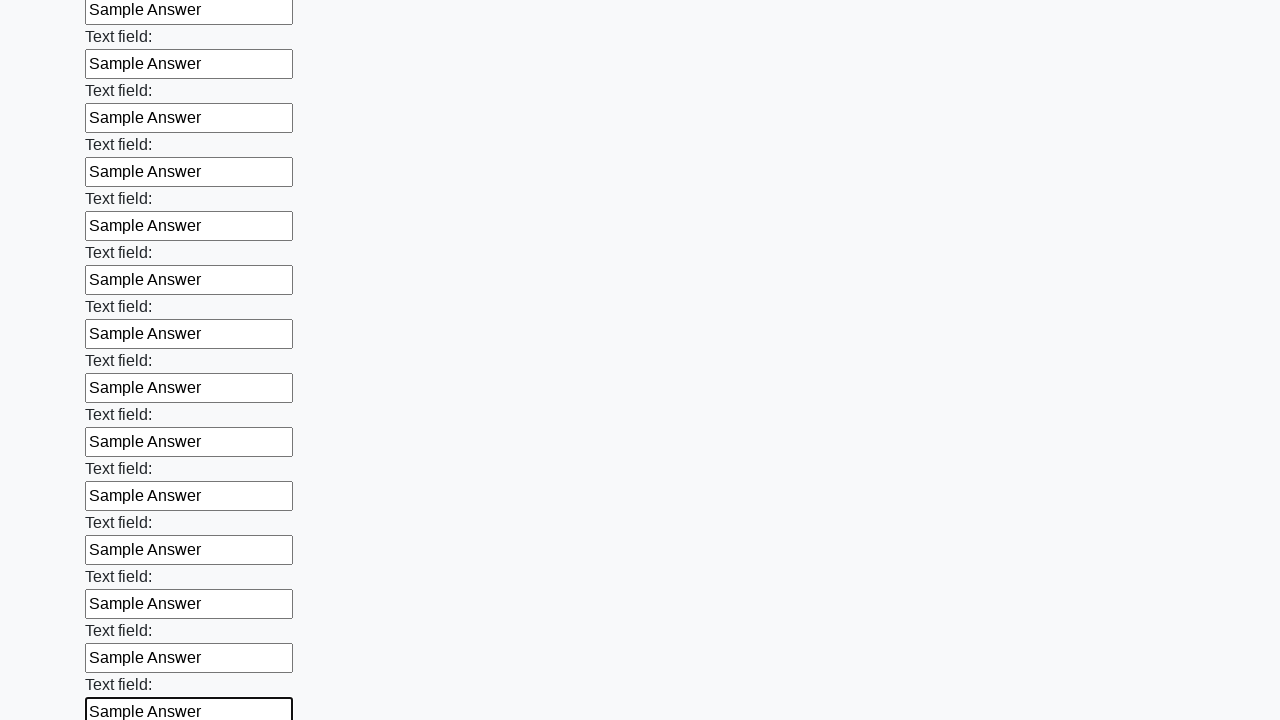

Filled an input field with 'Sample Answer' on input >> nth=39
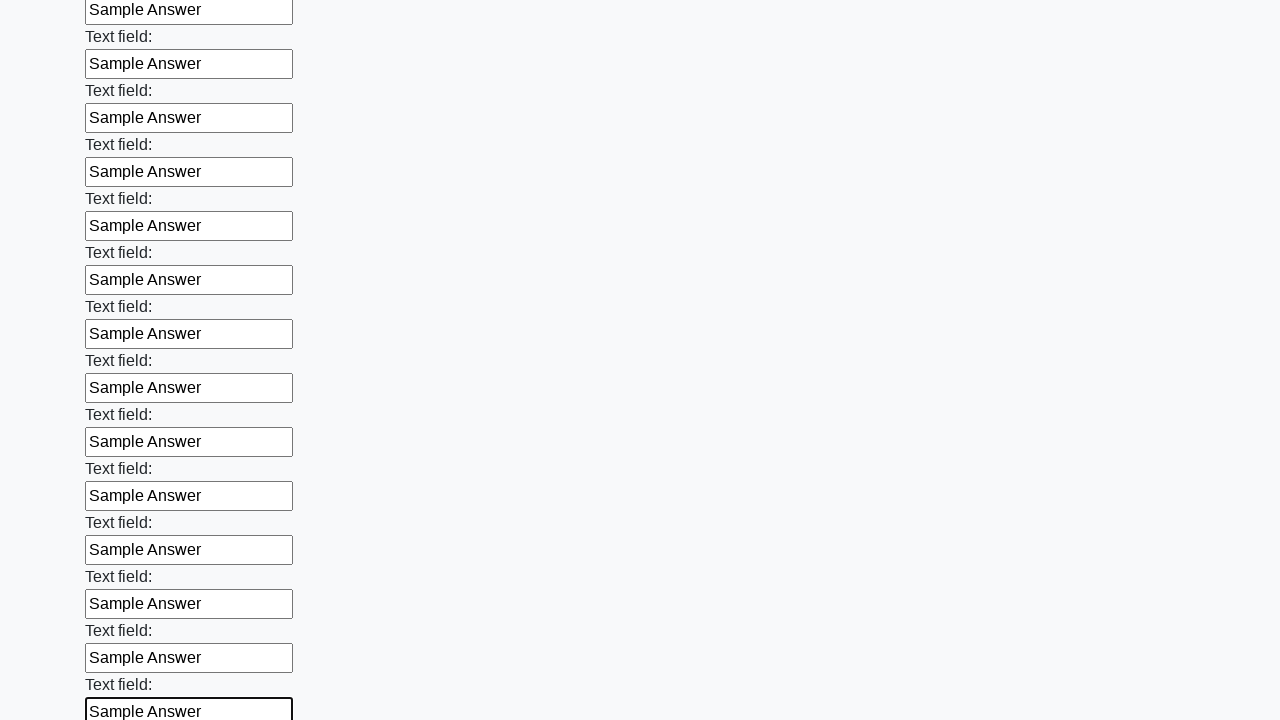

Filled an input field with 'Sample Answer' on input >> nth=40
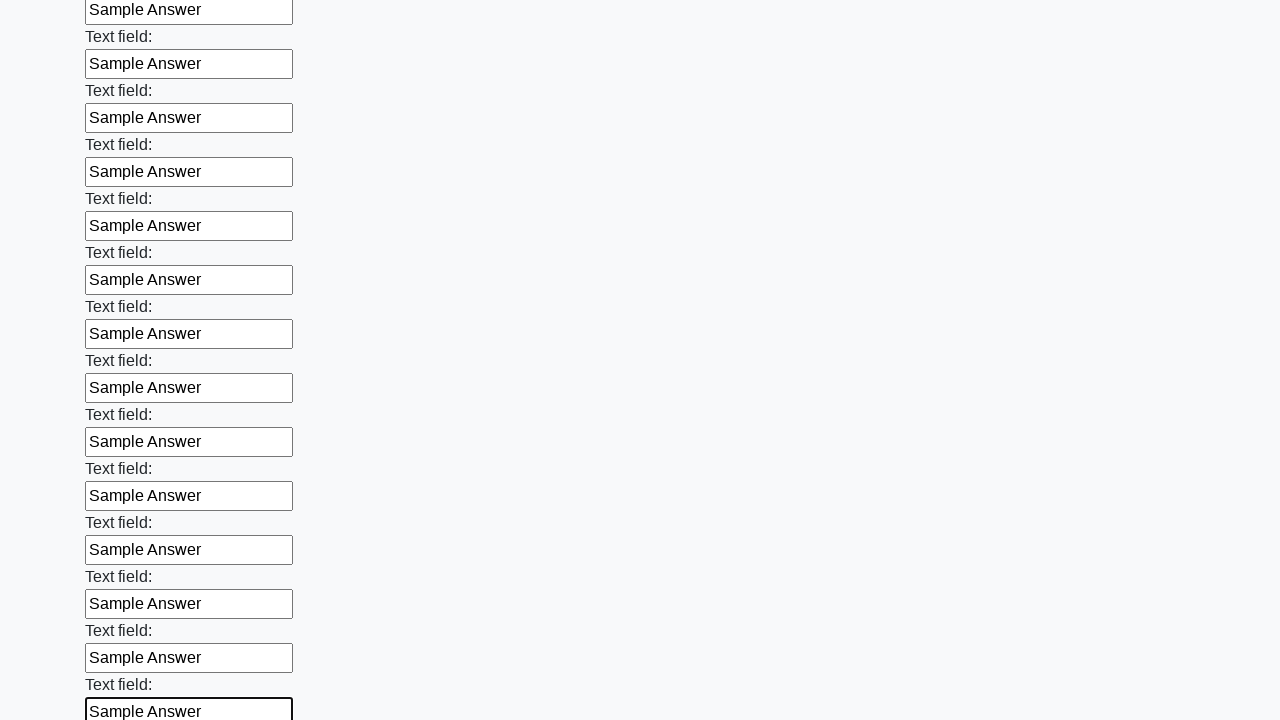

Filled an input field with 'Sample Answer' on input >> nth=41
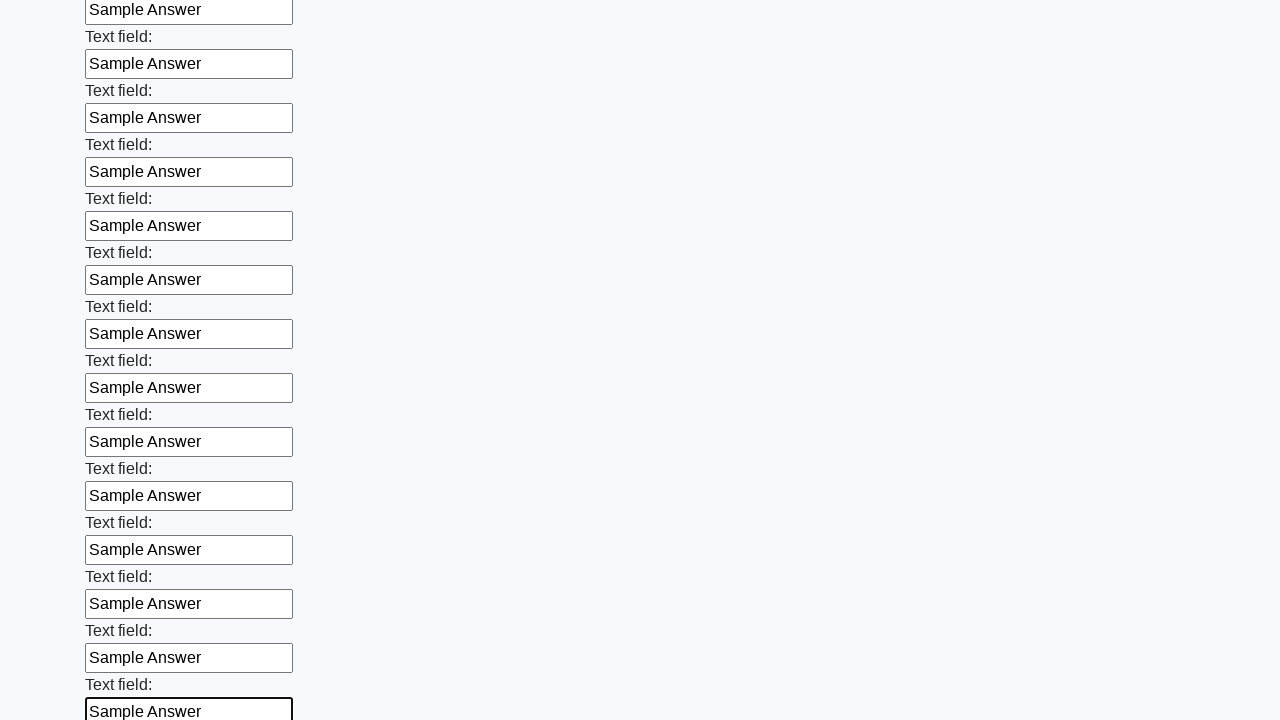

Filled an input field with 'Sample Answer' on input >> nth=42
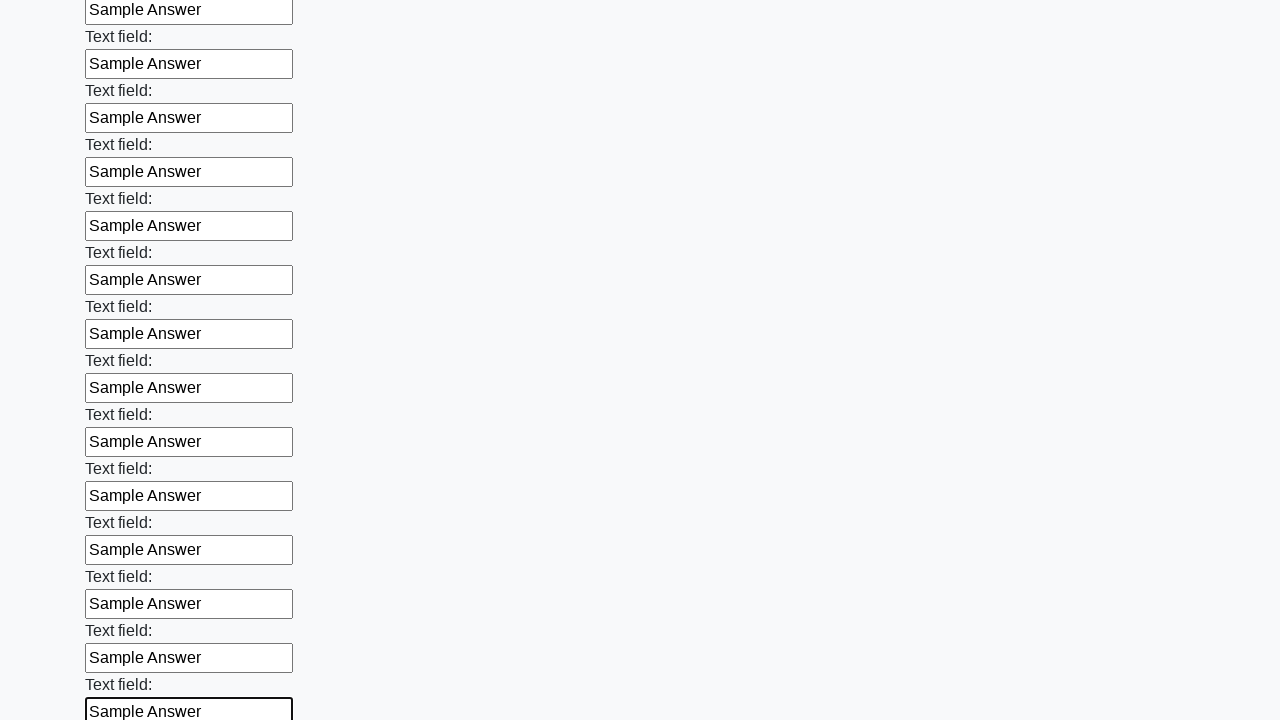

Filled an input field with 'Sample Answer' on input >> nth=43
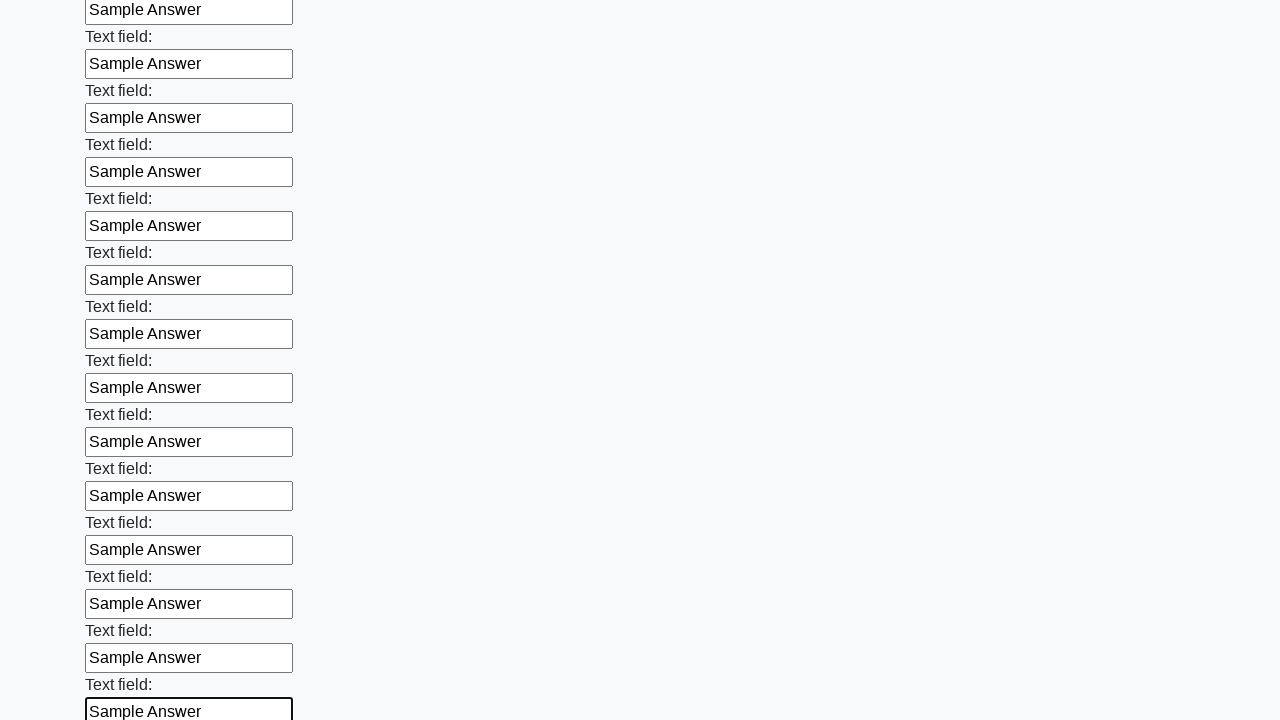

Filled an input field with 'Sample Answer' on input >> nth=44
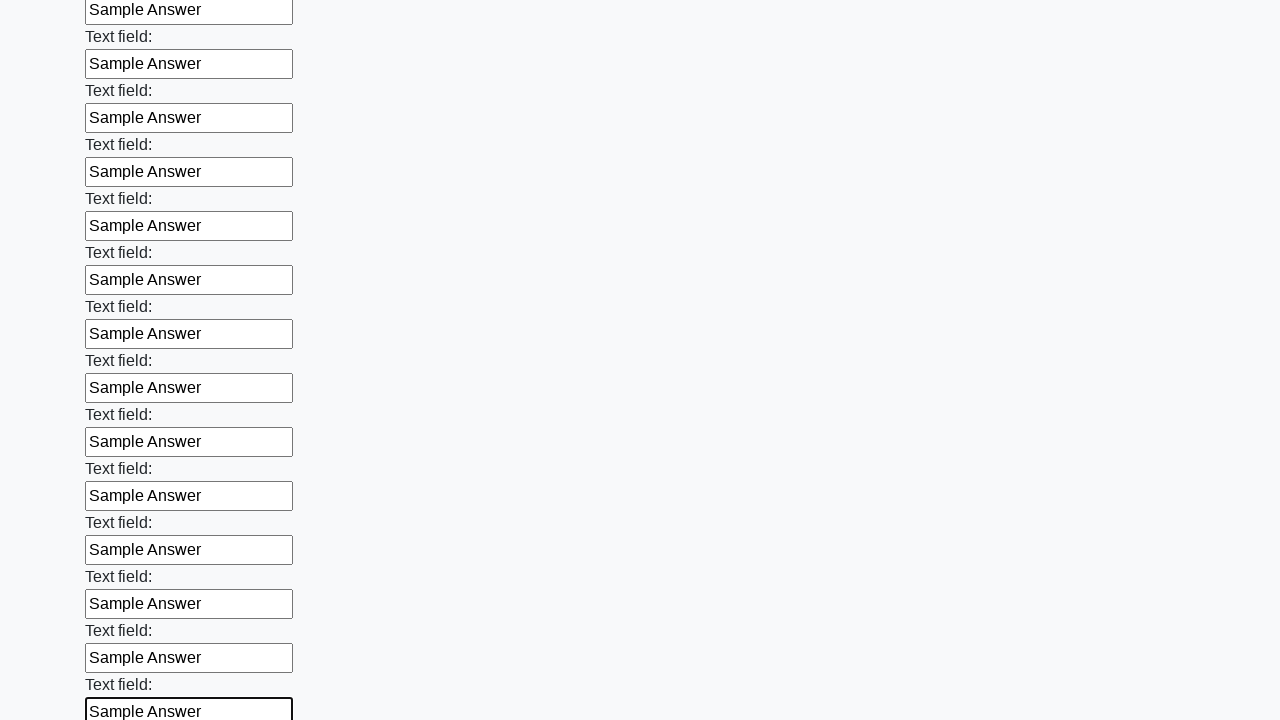

Filled an input field with 'Sample Answer' on input >> nth=45
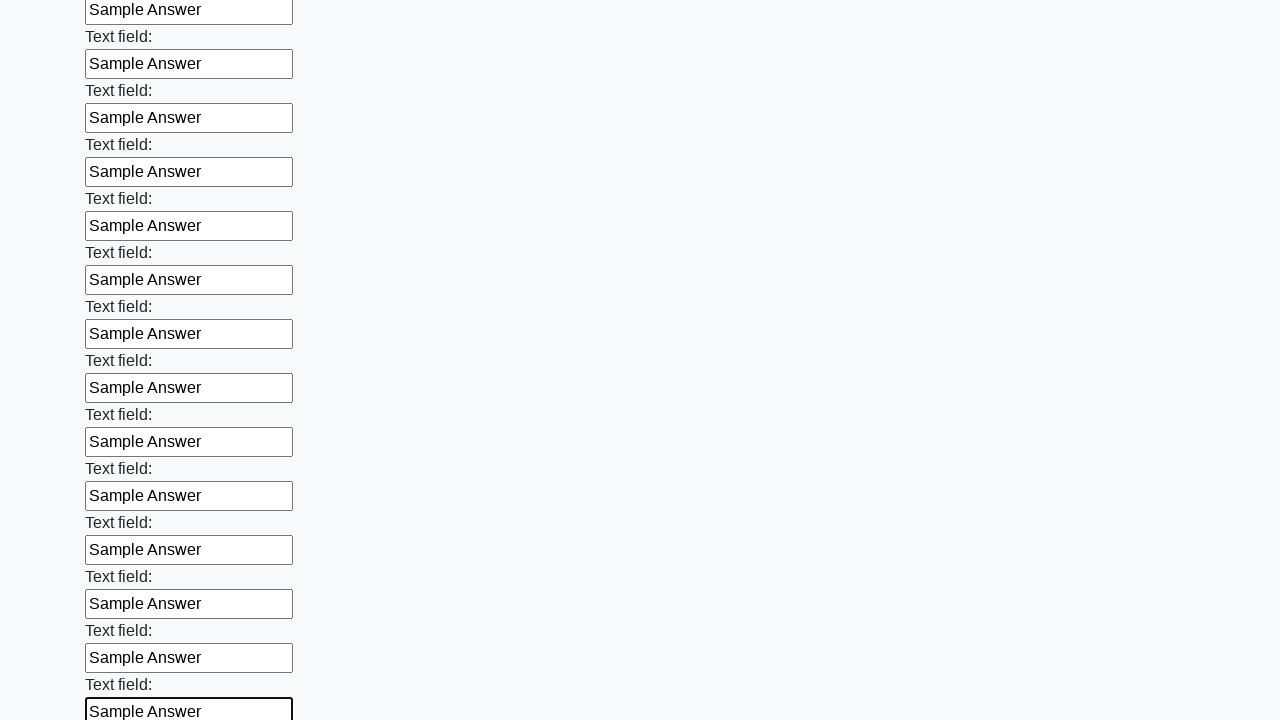

Filled an input field with 'Sample Answer' on input >> nth=46
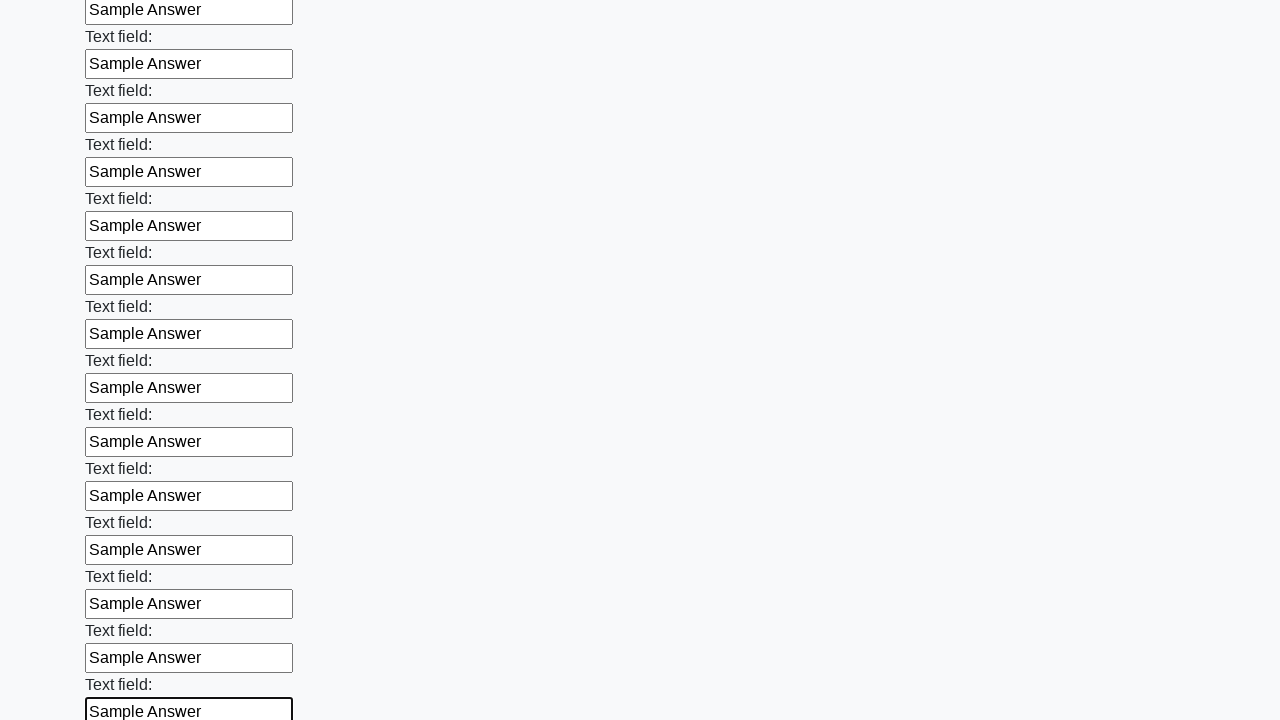

Filled an input field with 'Sample Answer' on input >> nth=47
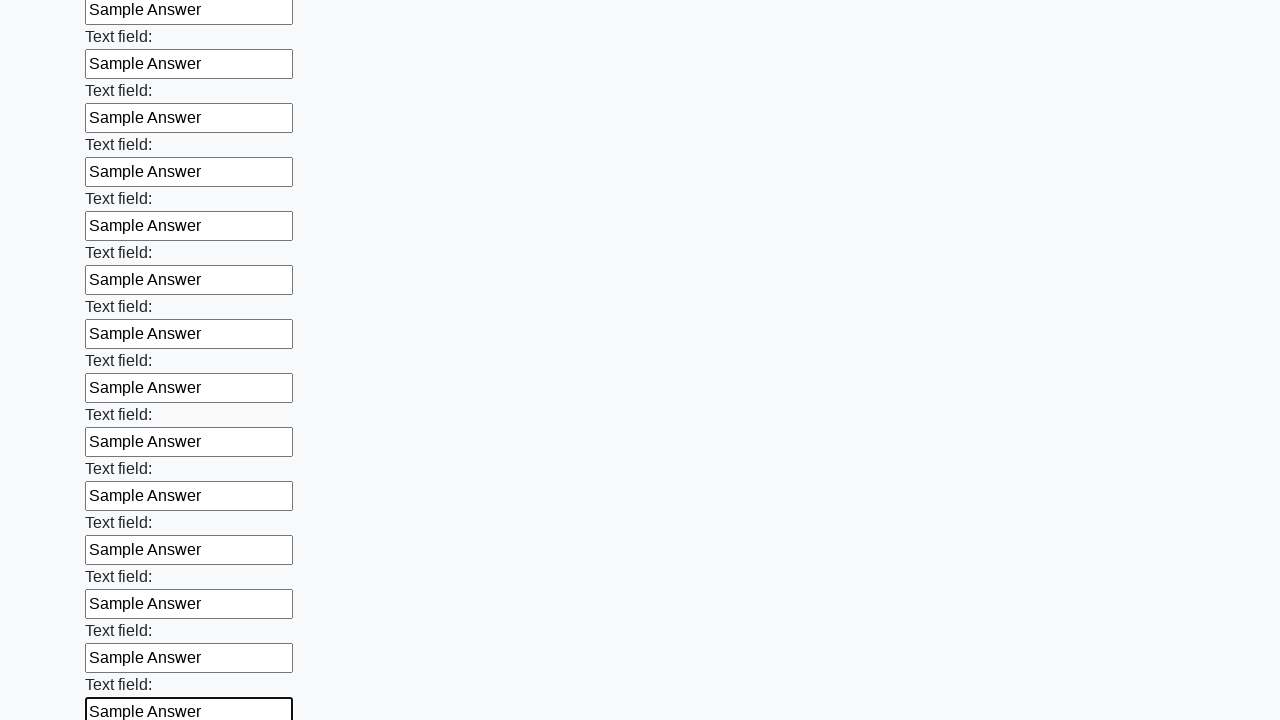

Filled an input field with 'Sample Answer' on input >> nth=48
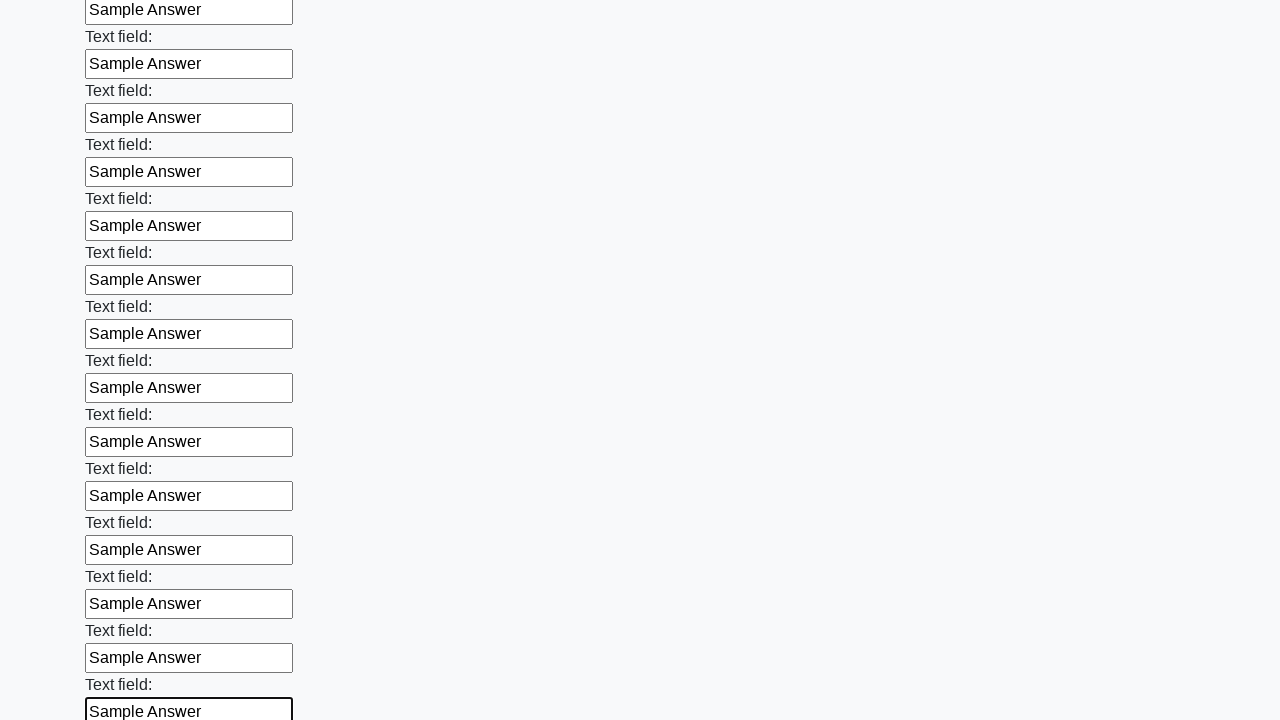

Filled an input field with 'Sample Answer' on input >> nth=49
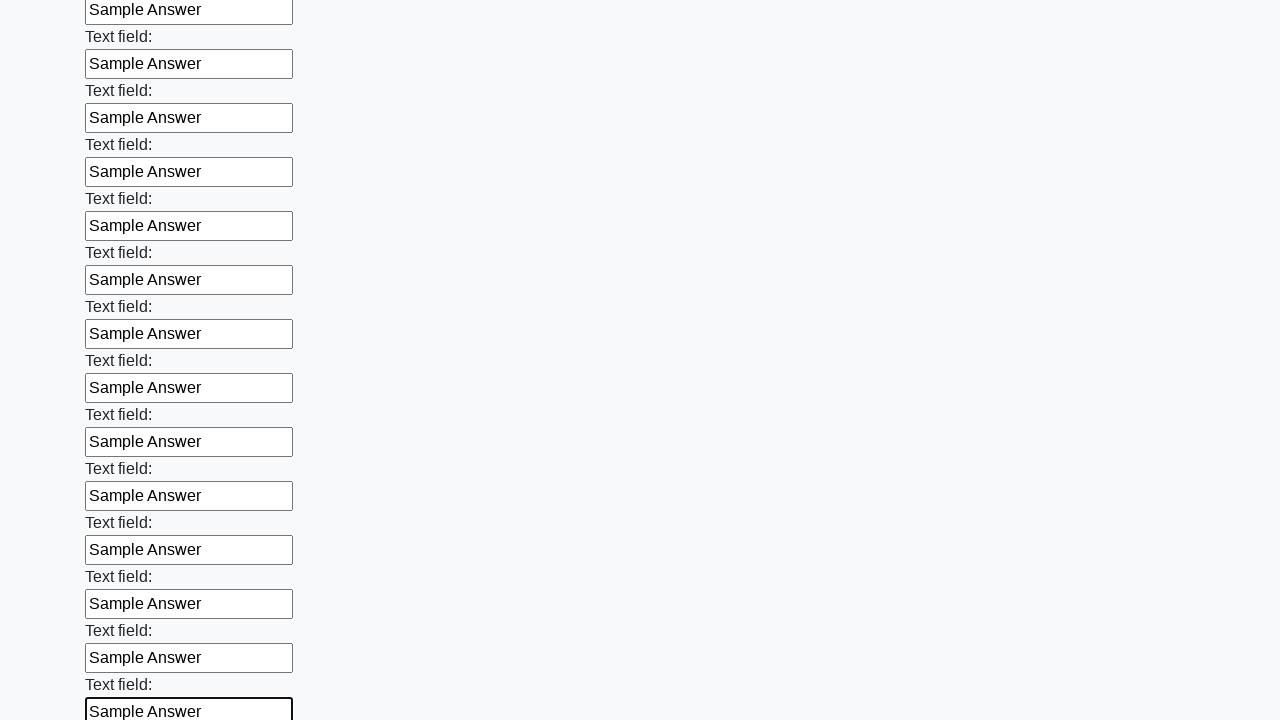

Filled an input field with 'Sample Answer' on input >> nth=50
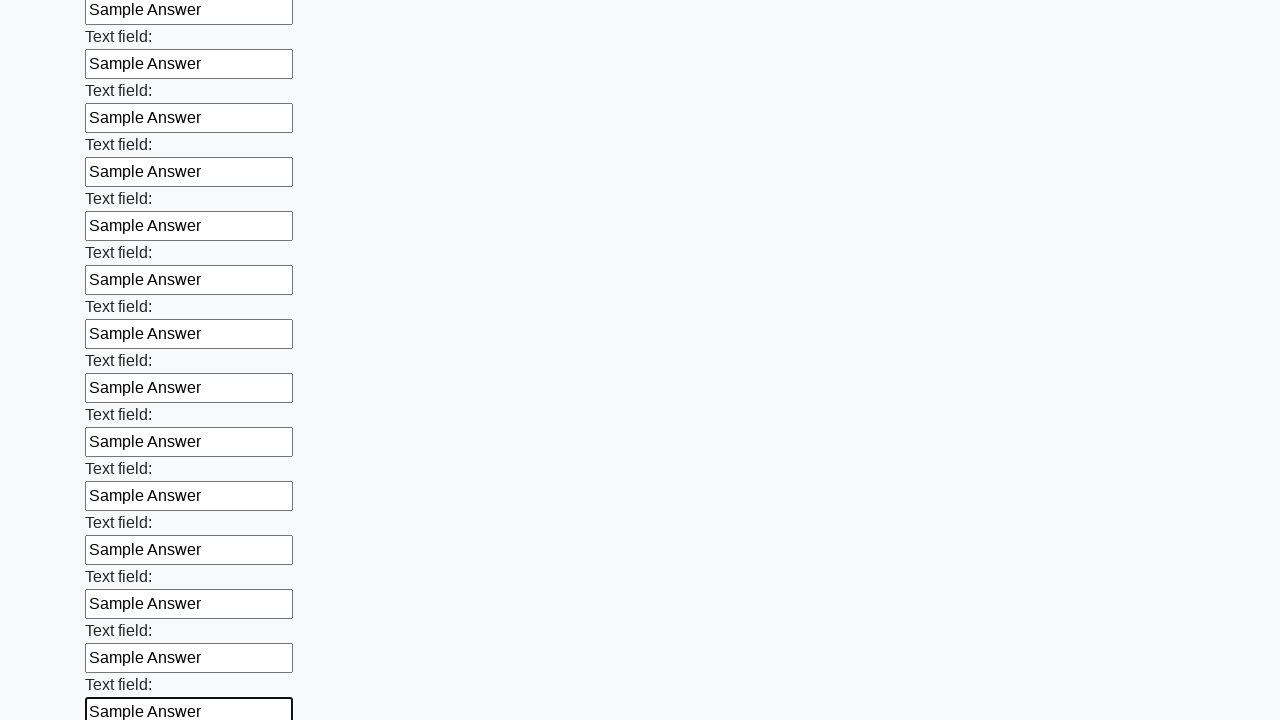

Filled an input field with 'Sample Answer' on input >> nth=51
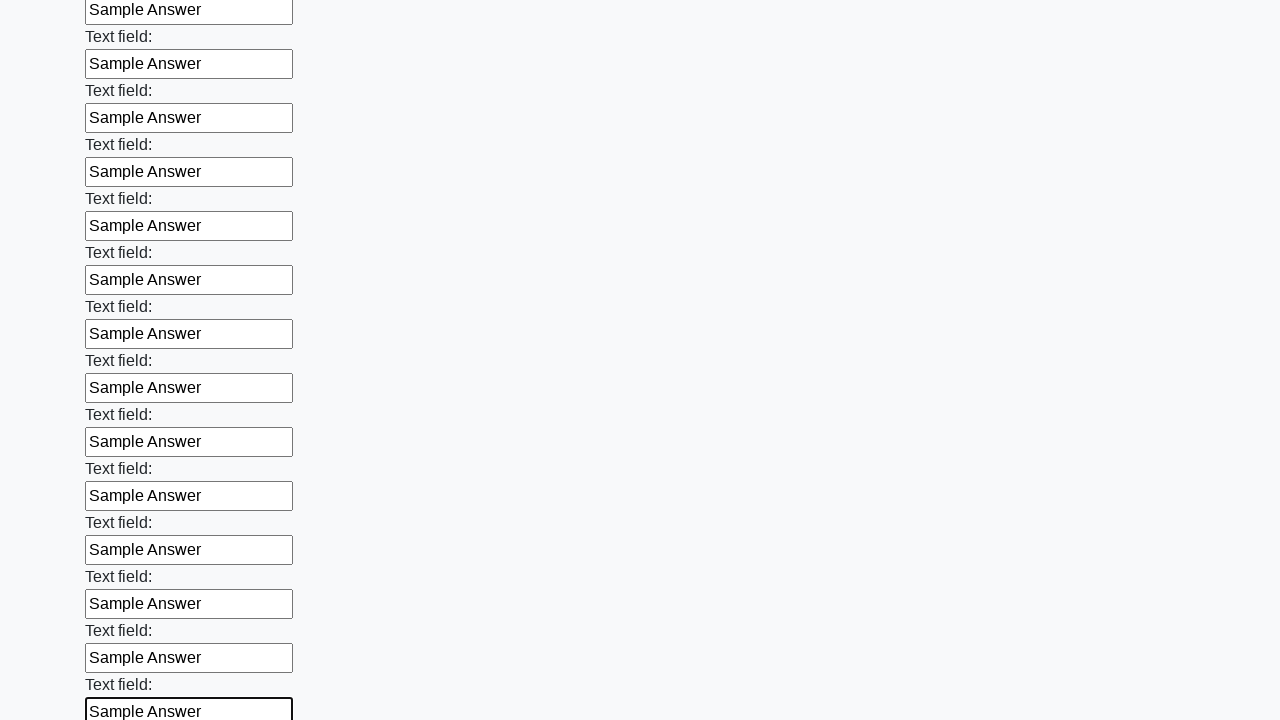

Filled an input field with 'Sample Answer' on input >> nth=52
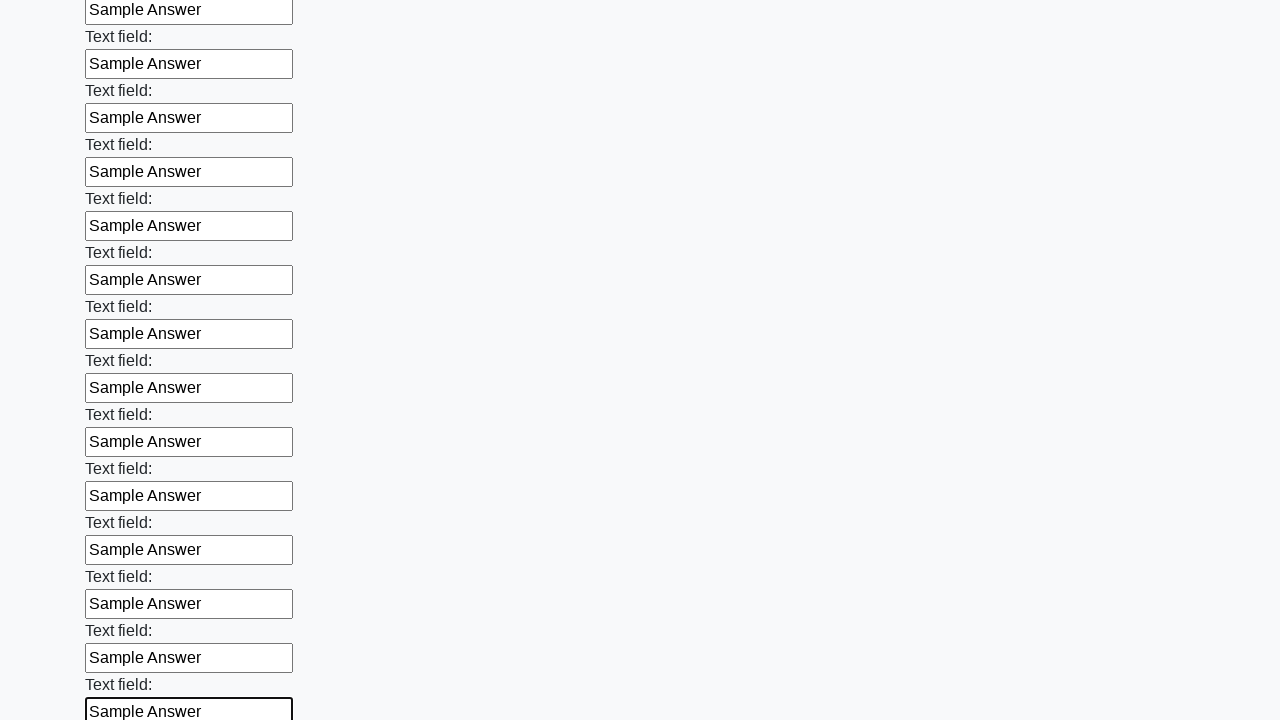

Filled an input field with 'Sample Answer' on input >> nth=53
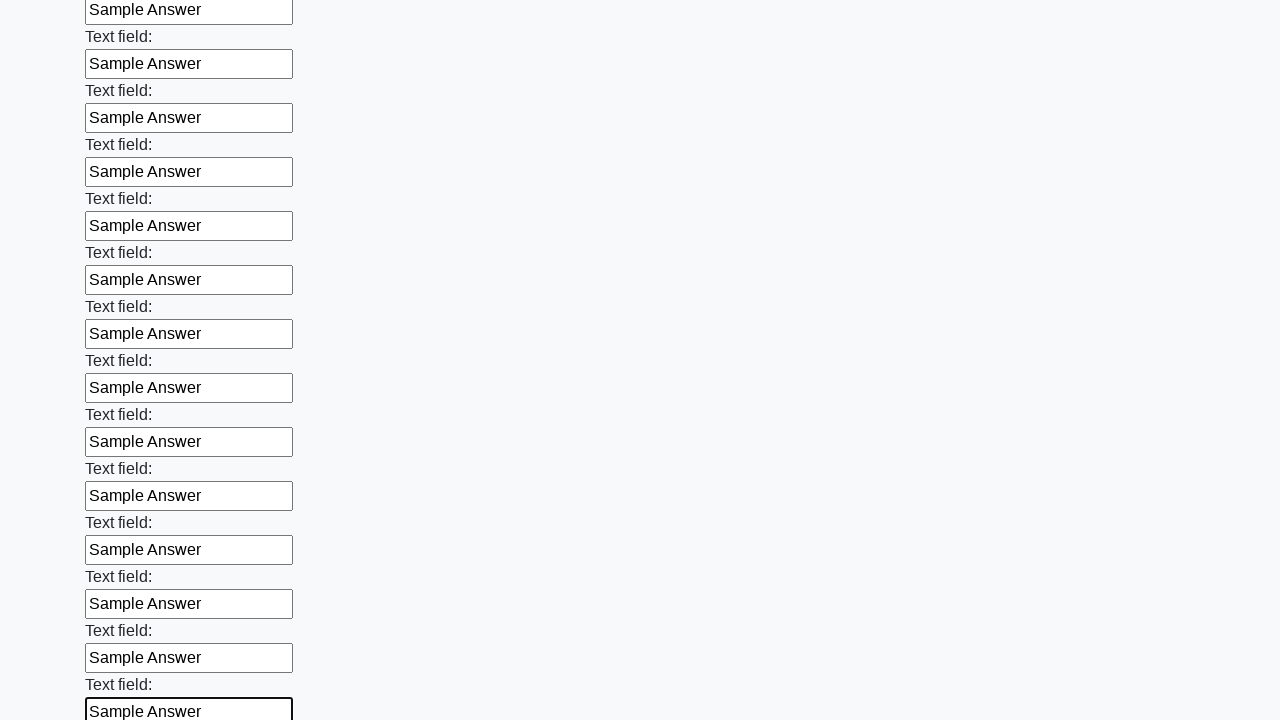

Filled an input field with 'Sample Answer' on input >> nth=54
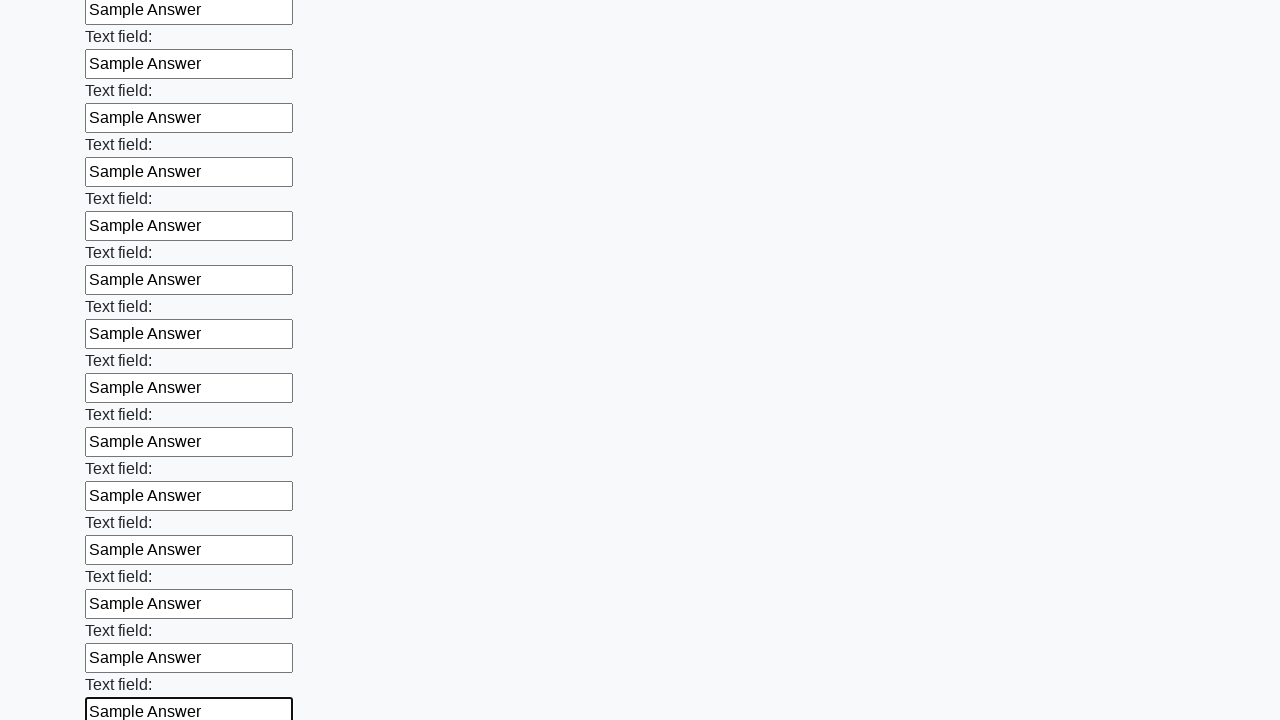

Filled an input field with 'Sample Answer' on input >> nth=55
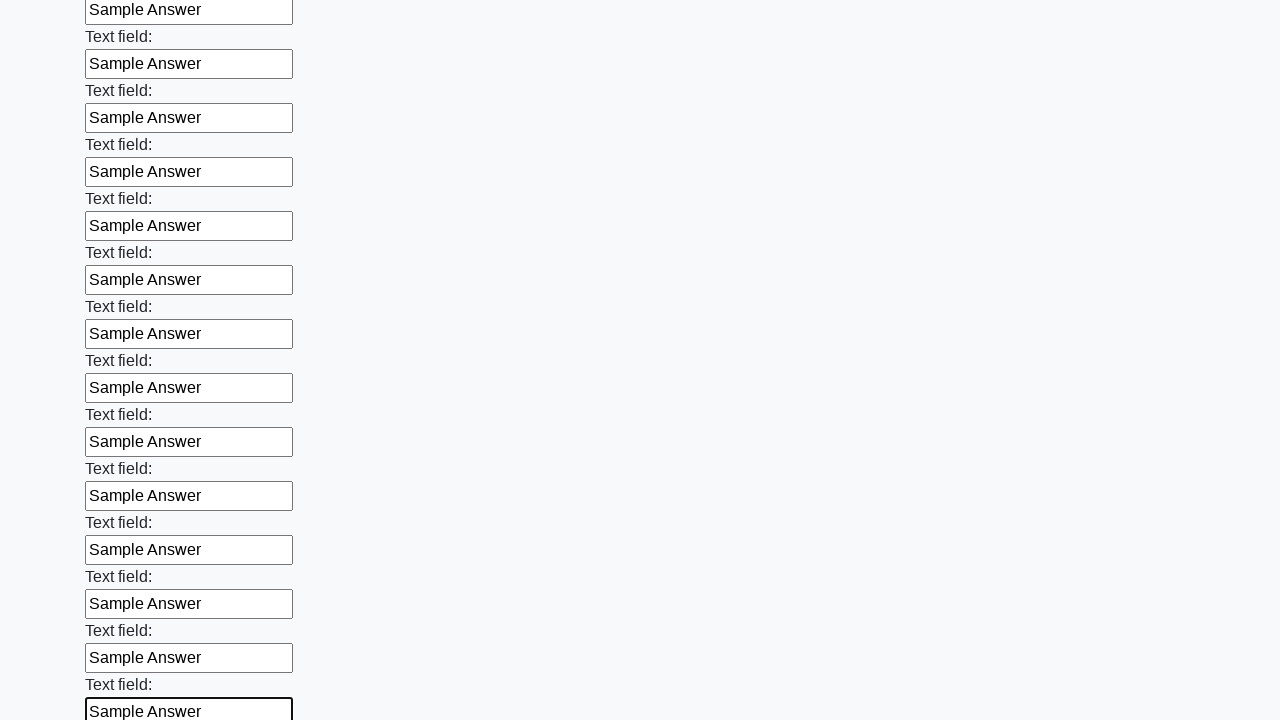

Filled an input field with 'Sample Answer' on input >> nth=56
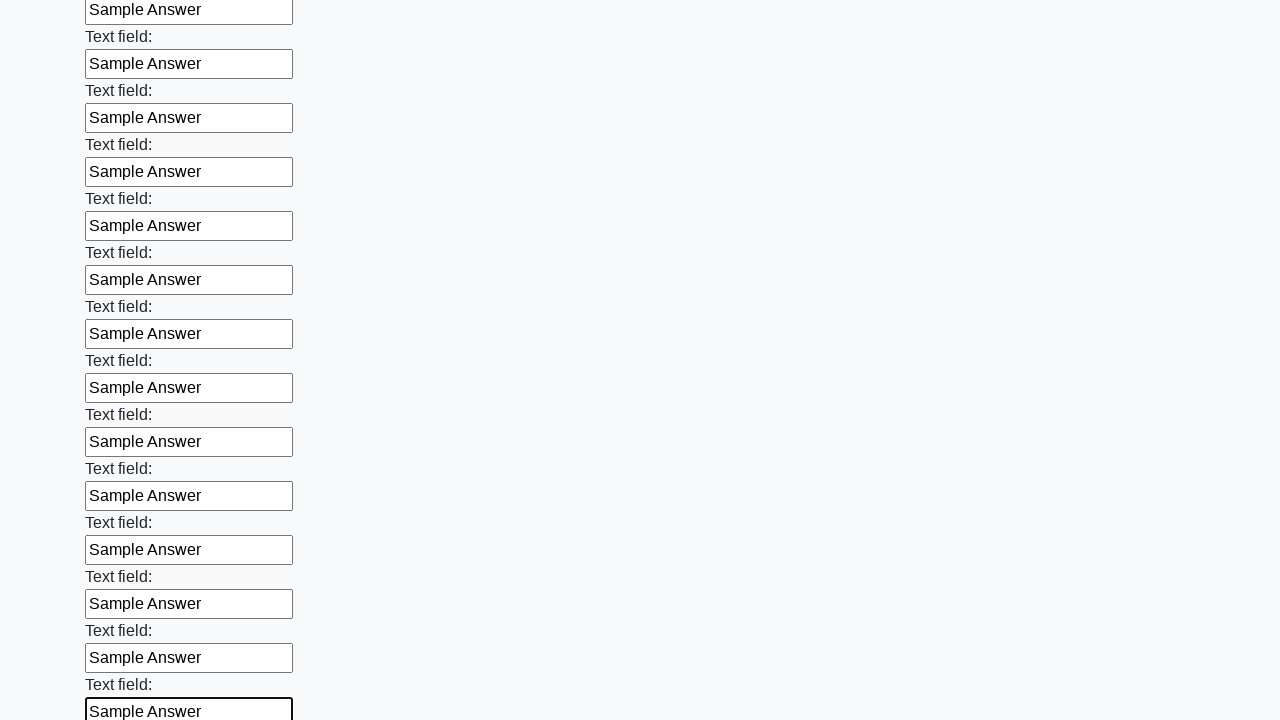

Filled an input field with 'Sample Answer' on input >> nth=57
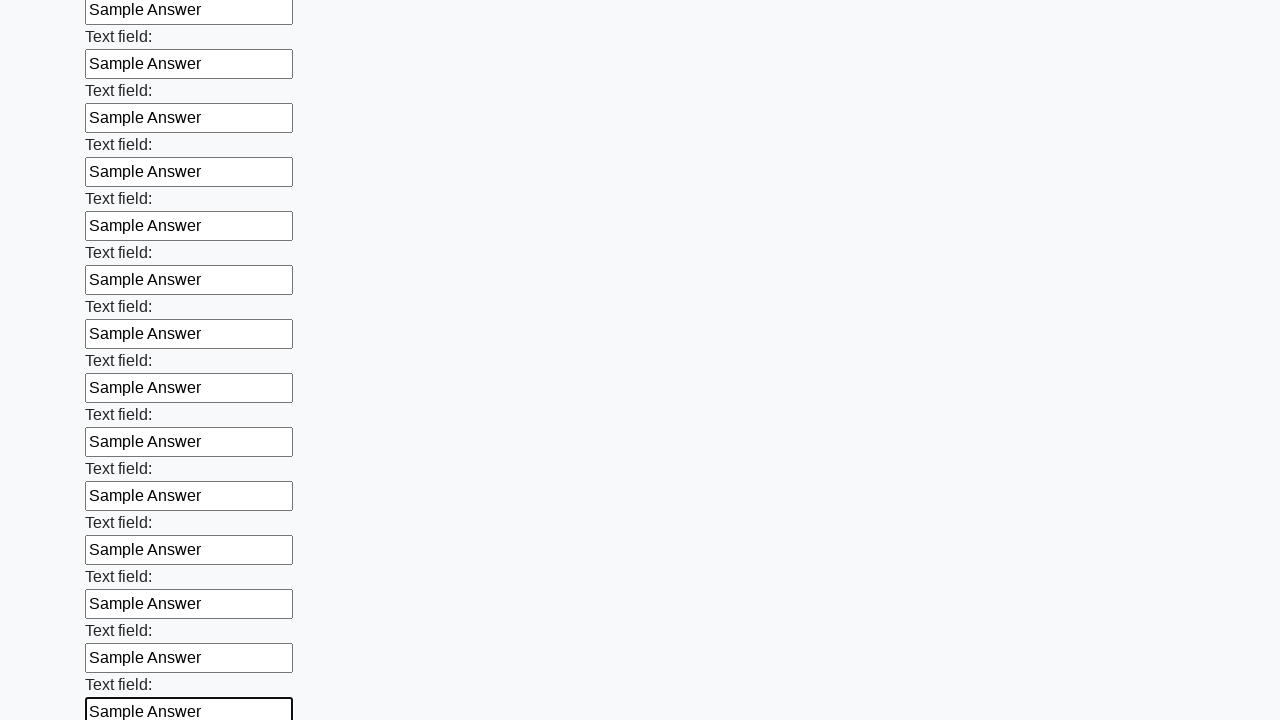

Filled an input field with 'Sample Answer' on input >> nth=58
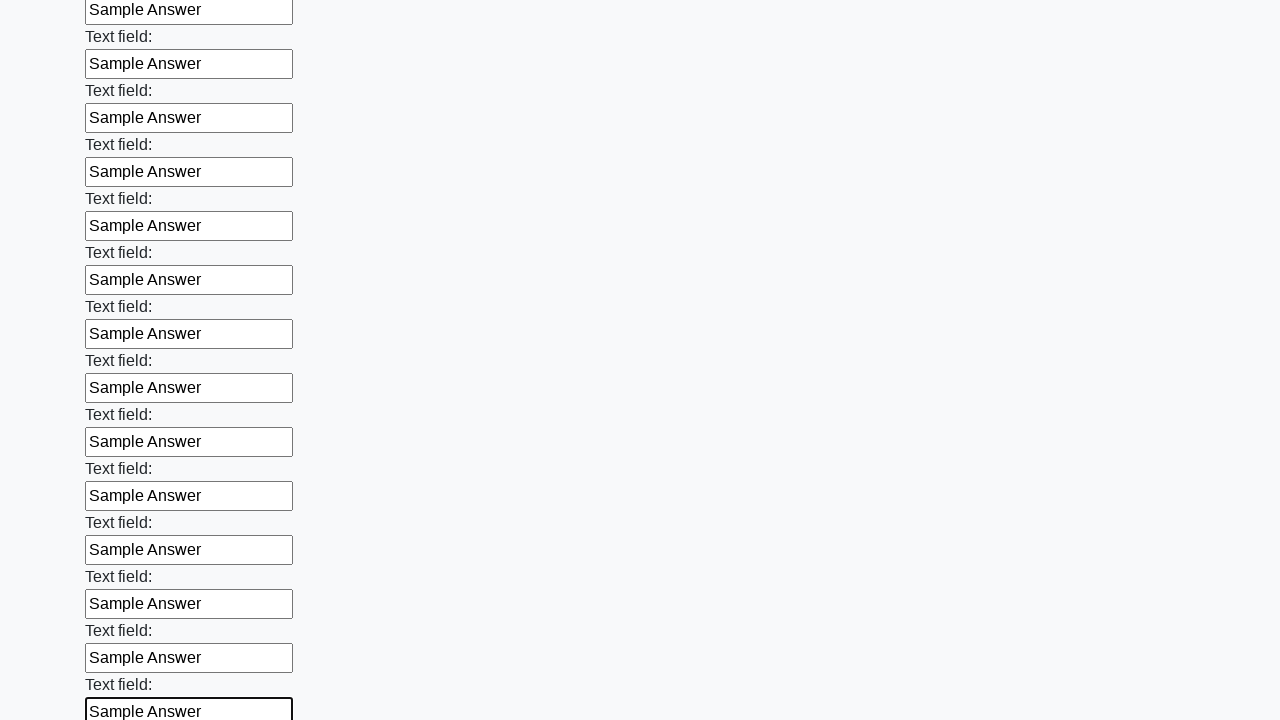

Filled an input field with 'Sample Answer' on input >> nth=59
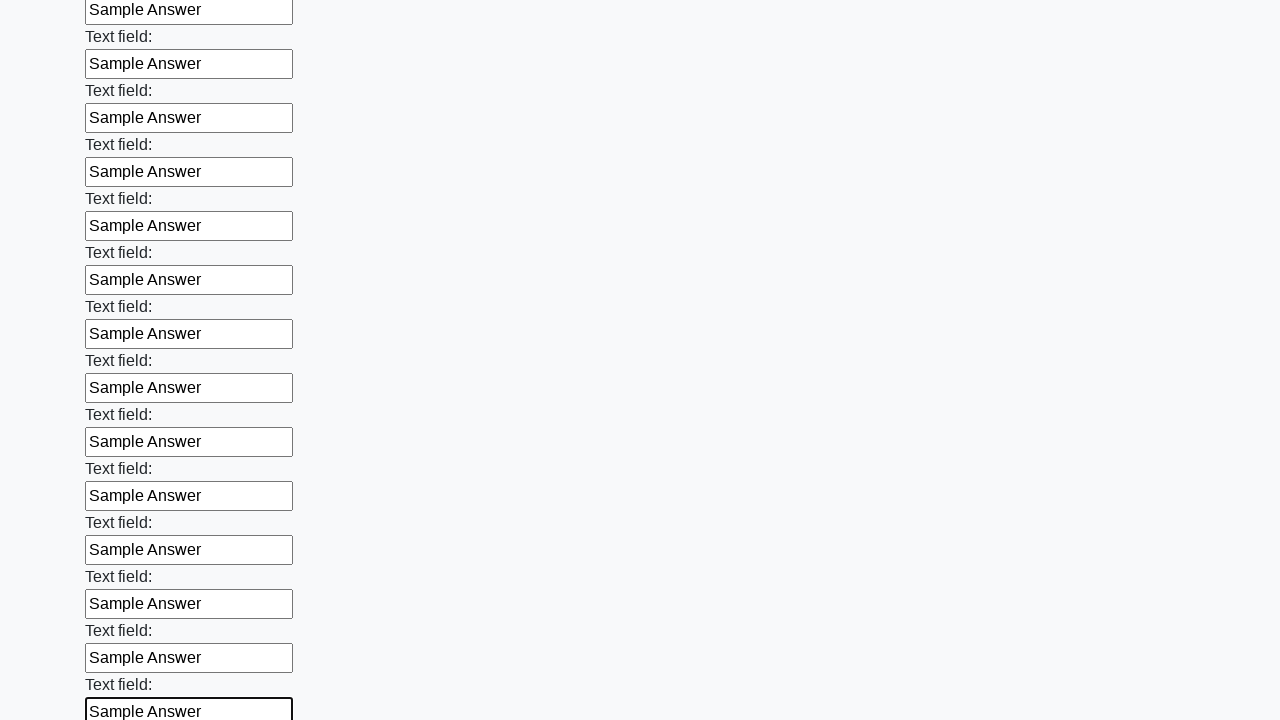

Filled an input field with 'Sample Answer' on input >> nth=60
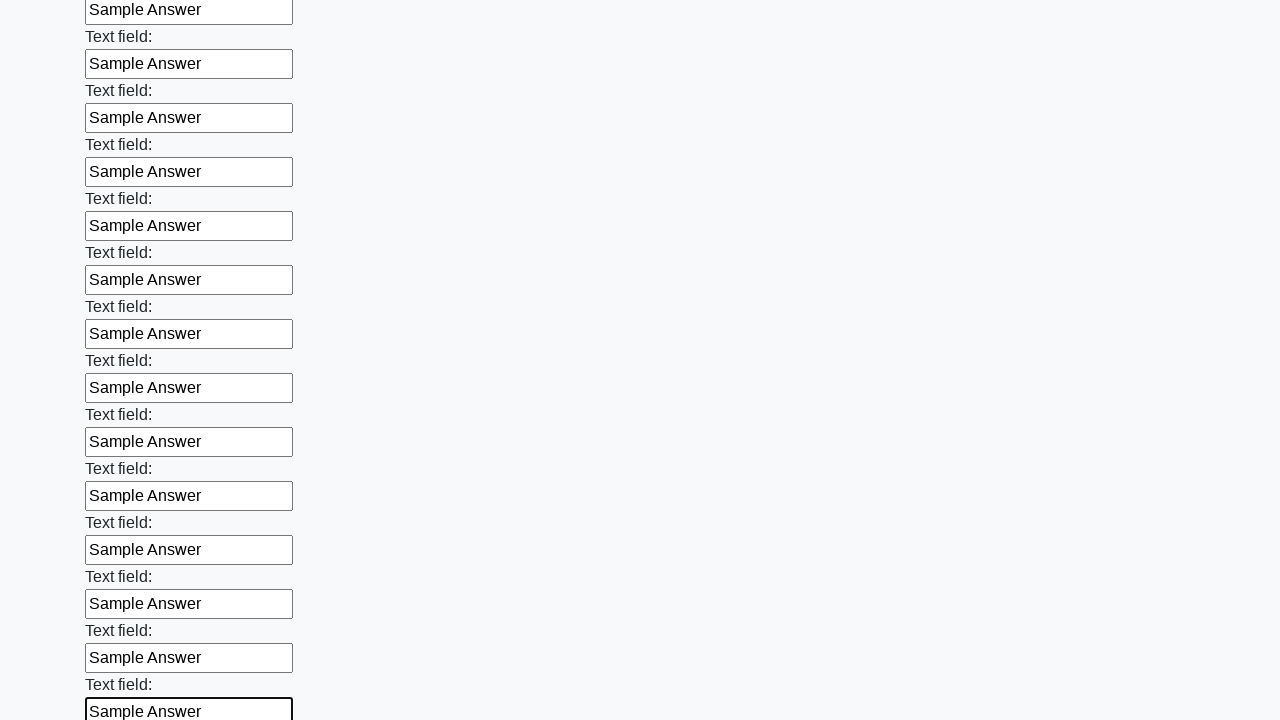

Filled an input field with 'Sample Answer' on input >> nth=61
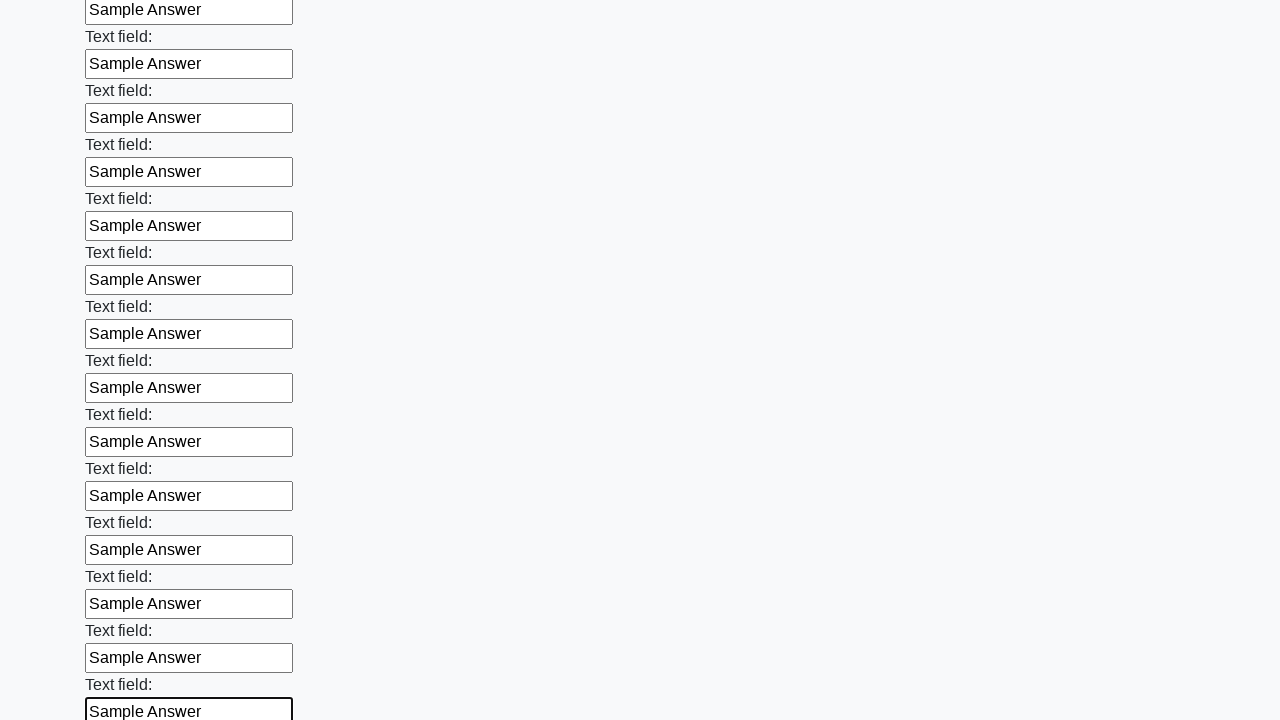

Filled an input field with 'Sample Answer' on input >> nth=62
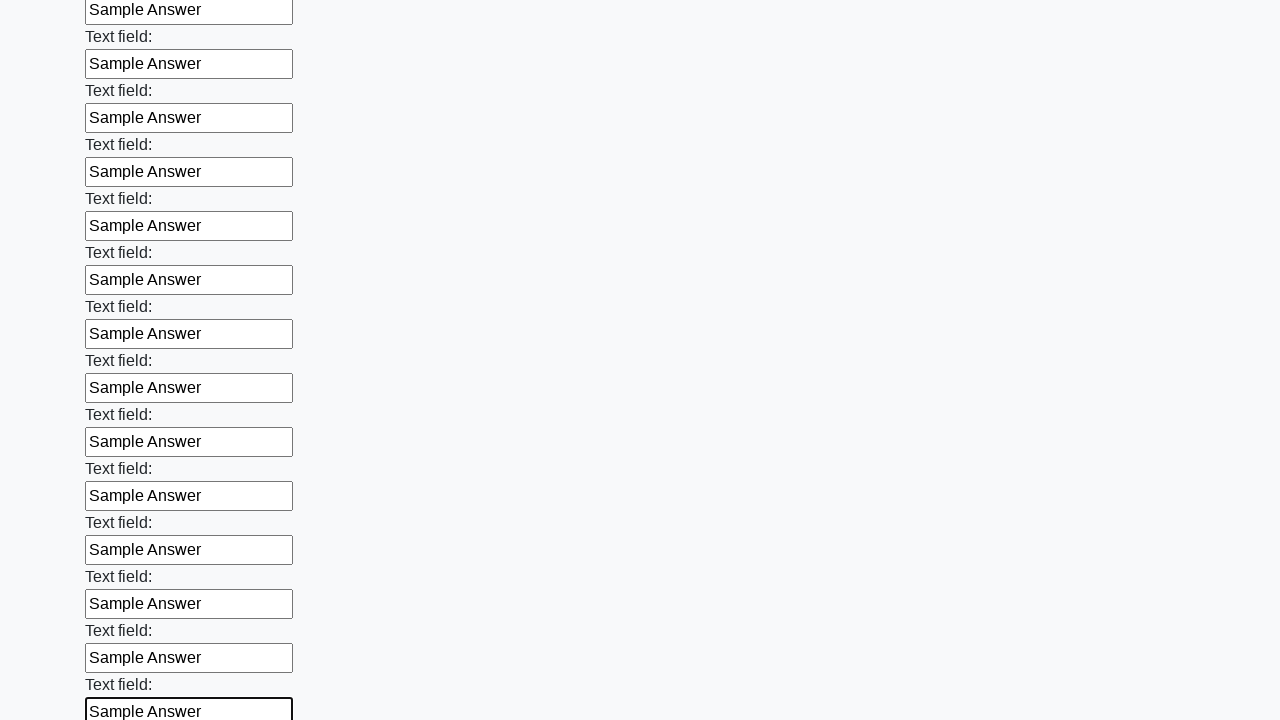

Filled an input field with 'Sample Answer' on input >> nth=63
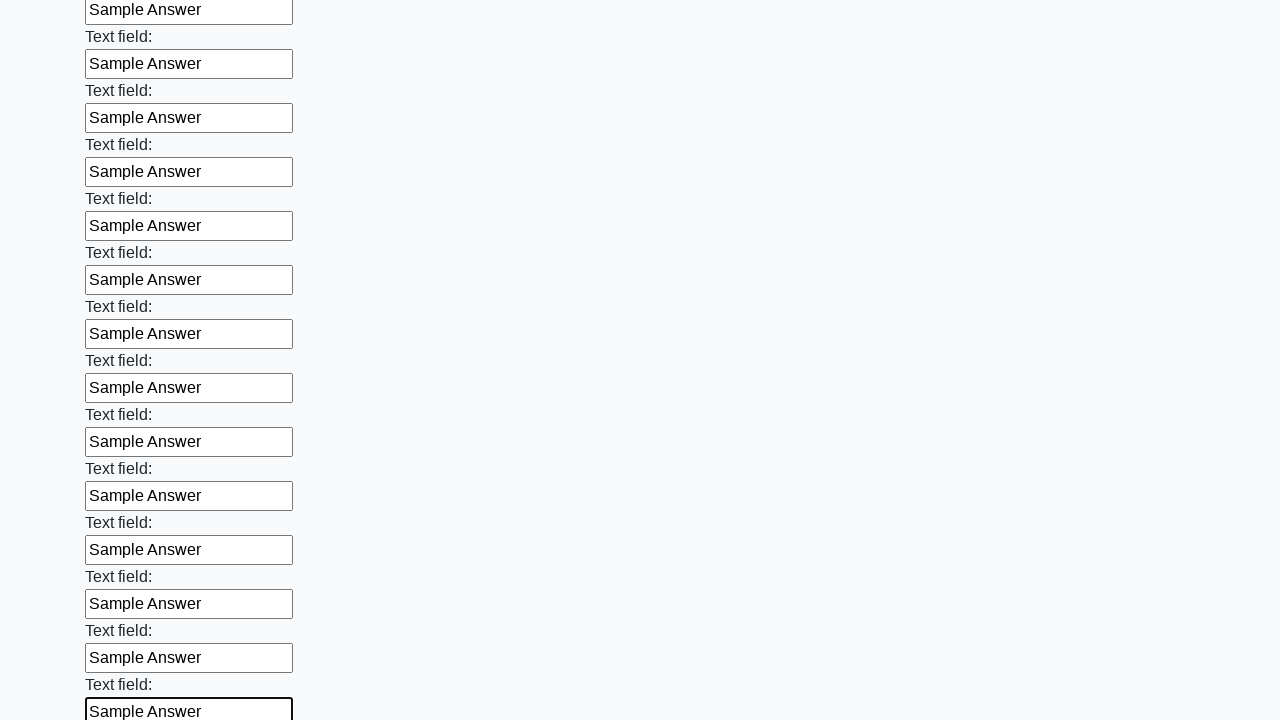

Filled an input field with 'Sample Answer' on input >> nth=64
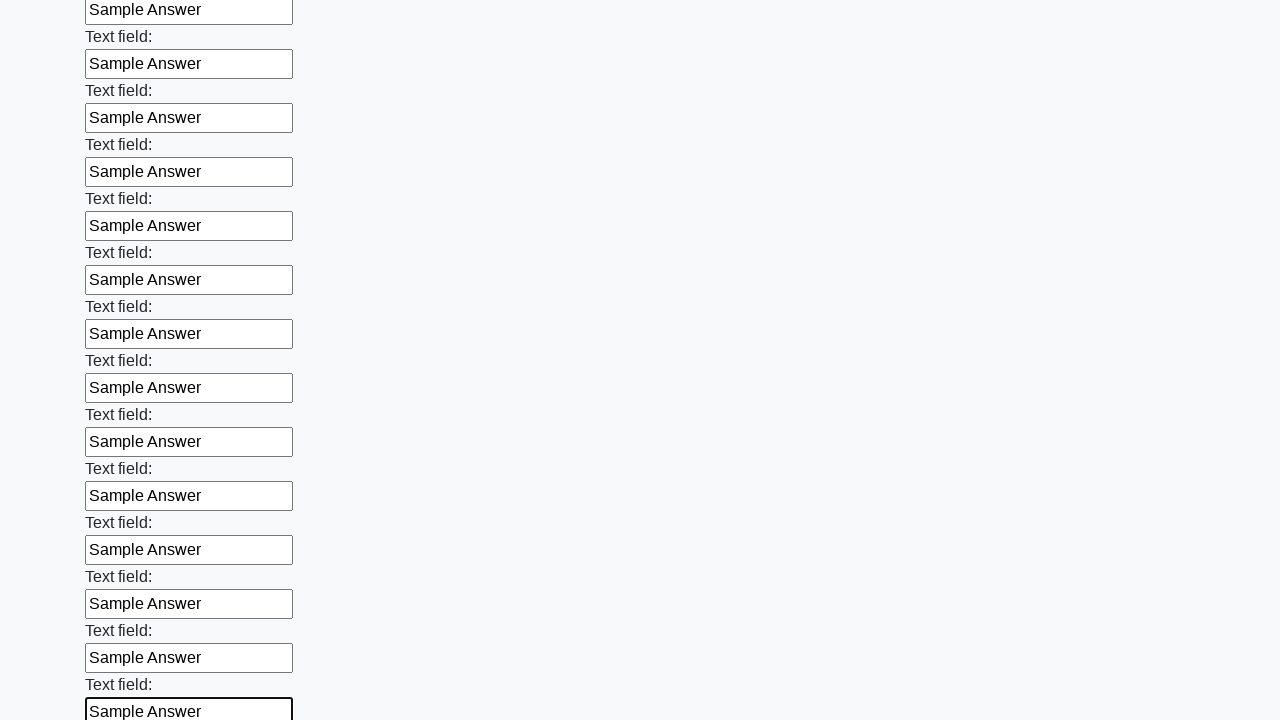

Filled an input field with 'Sample Answer' on input >> nth=65
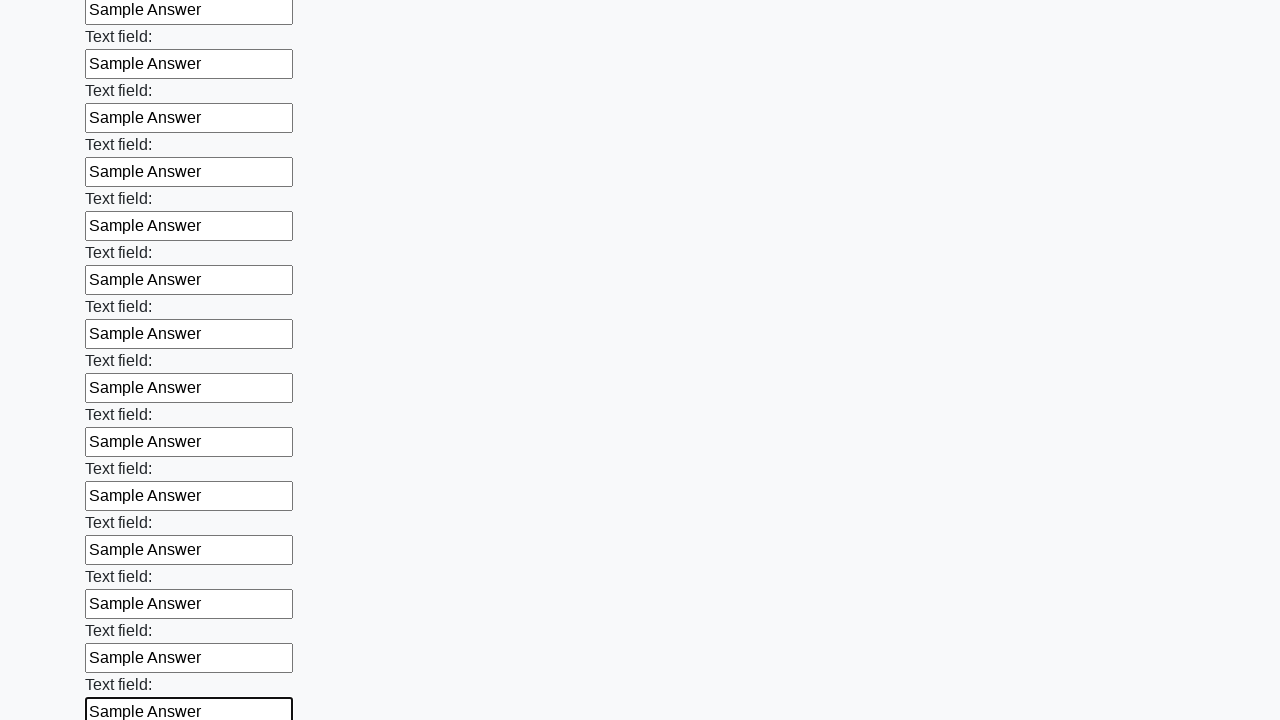

Filled an input field with 'Sample Answer' on input >> nth=66
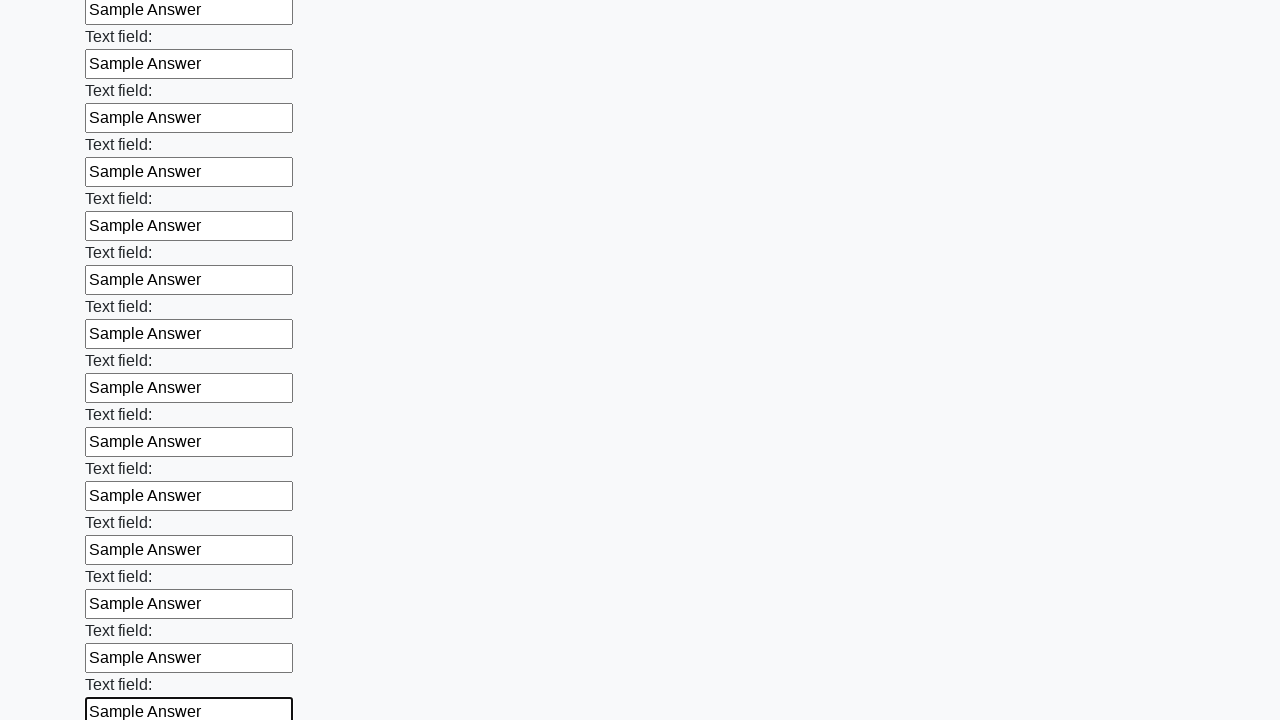

Filled an input field with 'Sample Answer' on input >> nth=67
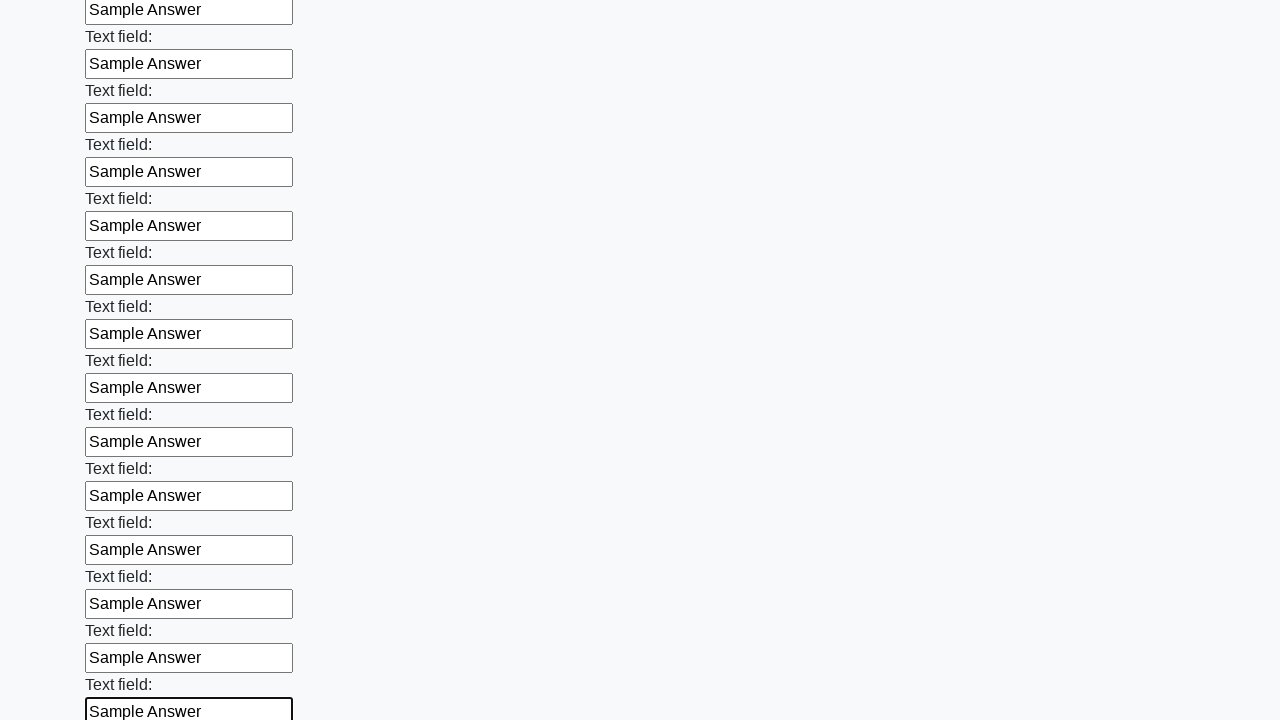

Filled an input field with 'Sample Answer' on input >> nth=68
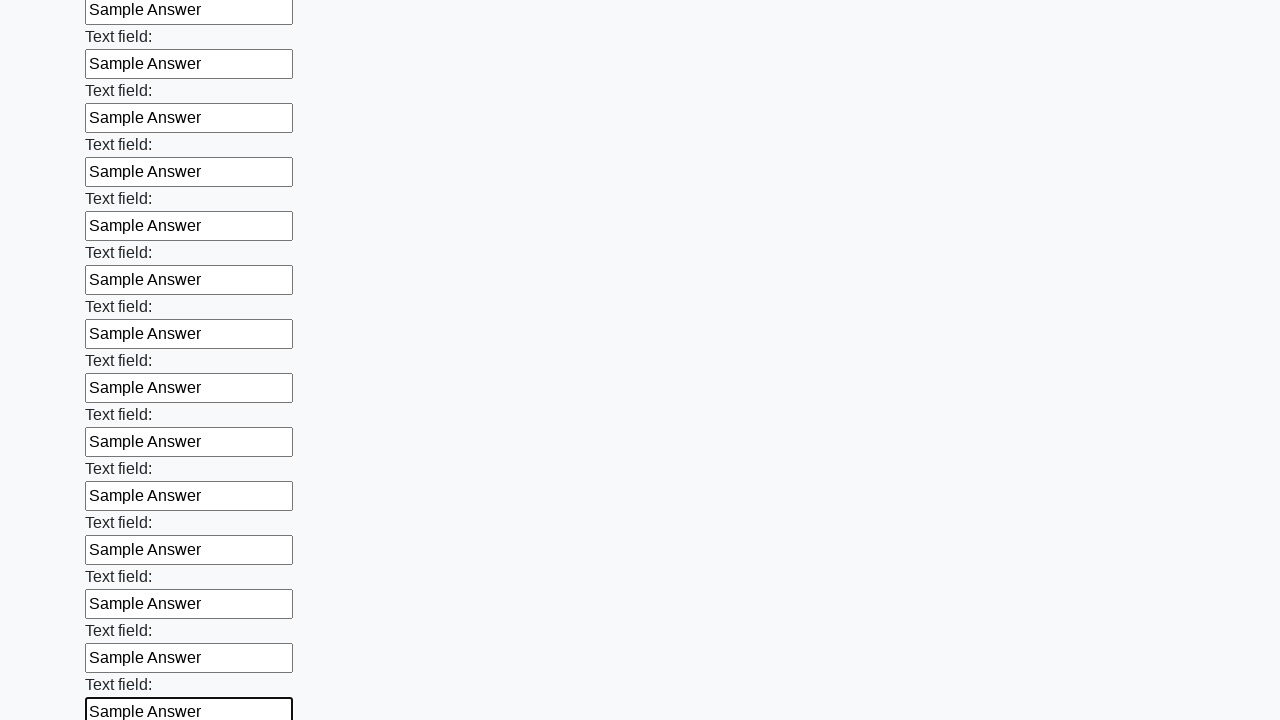

Filled an input field with 'Sample Answer' on input >> nth=69
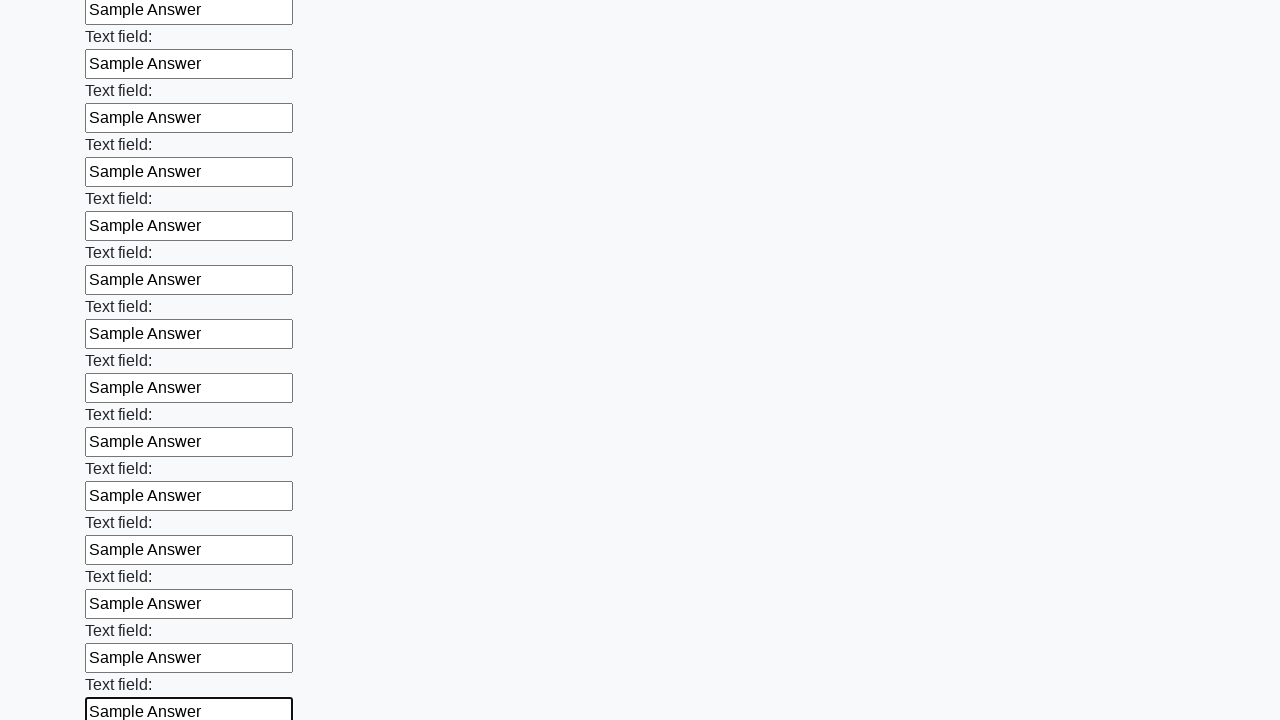

Filled an input field with 'Sample Answer' on input >> nth=70
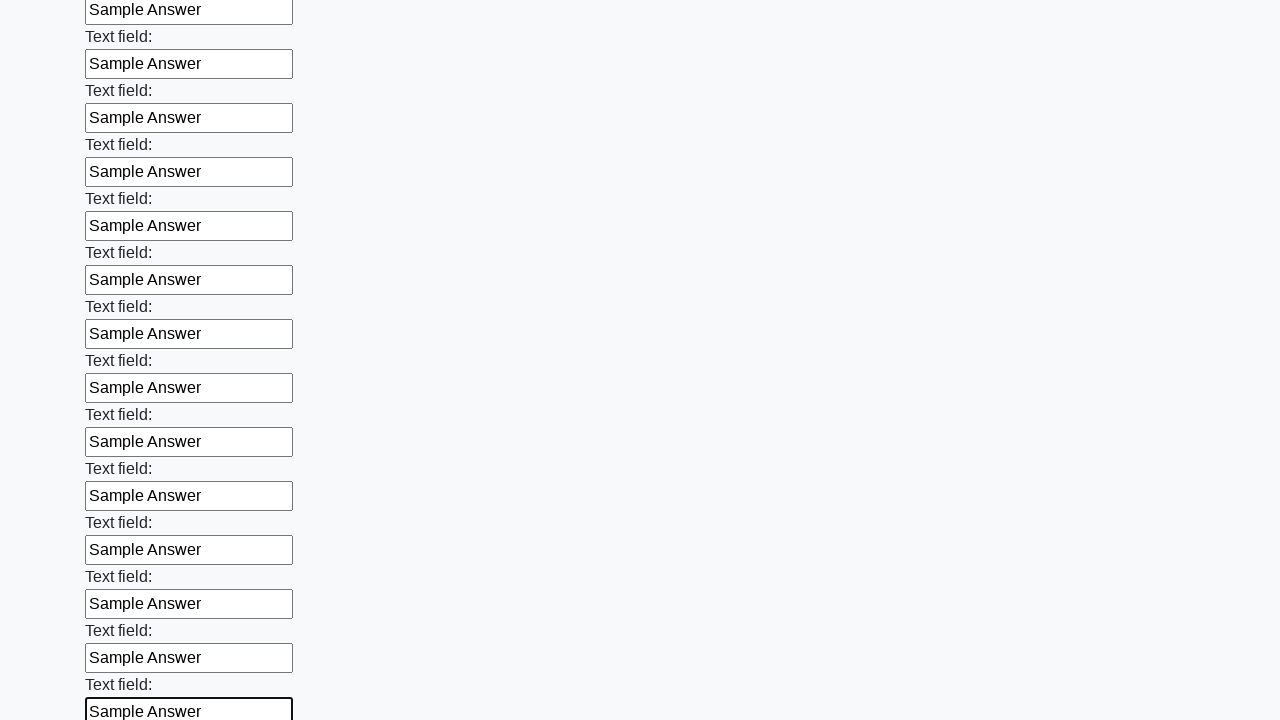

Filled an input field with 'Sample Answer' on input >> nth=71
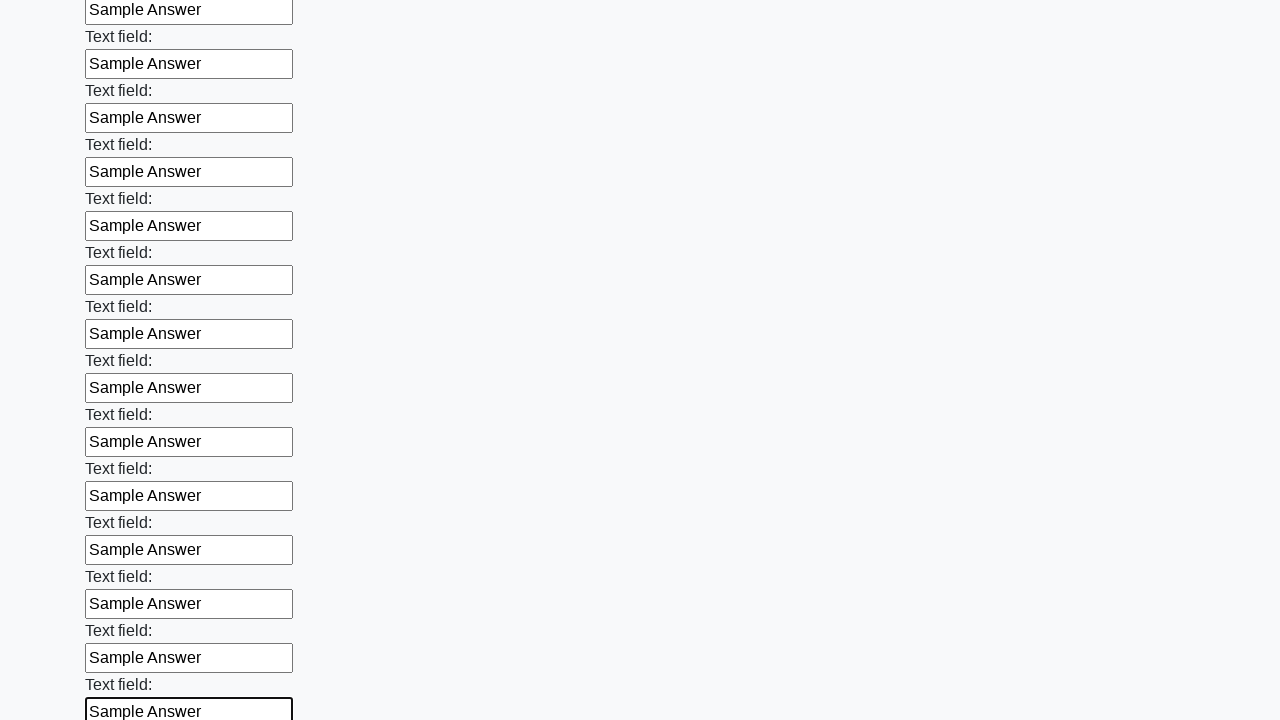

Filled an input field with 'Sample Answer' on input >> nth=72
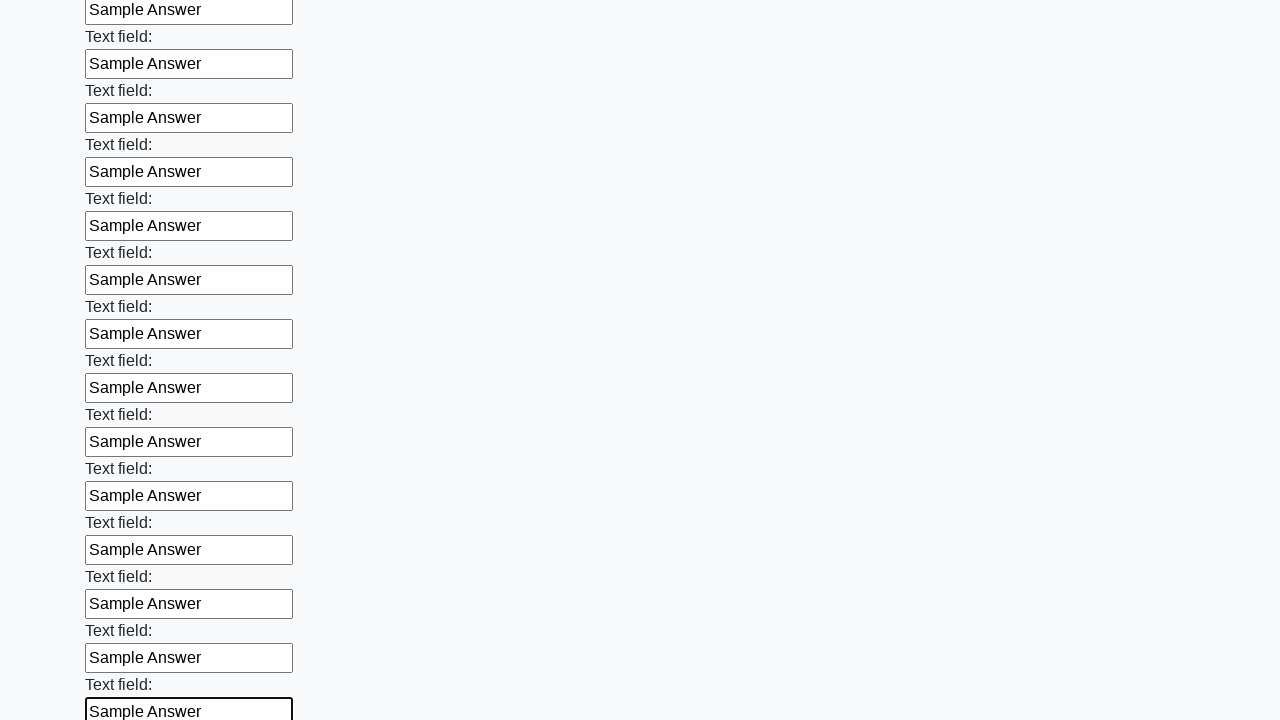

Filled an input field with 'Sample Answer' on input >> nth=73
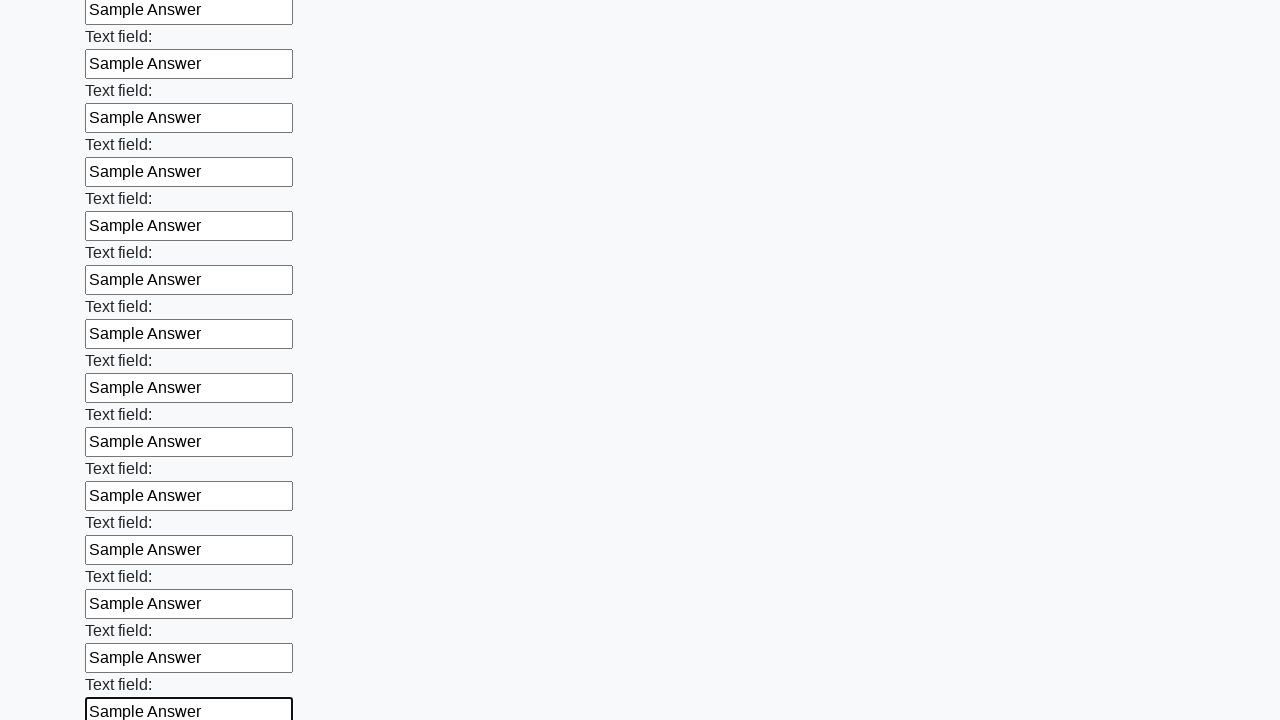

Filled an input field with 'Sample Answer' on input >> nth=74
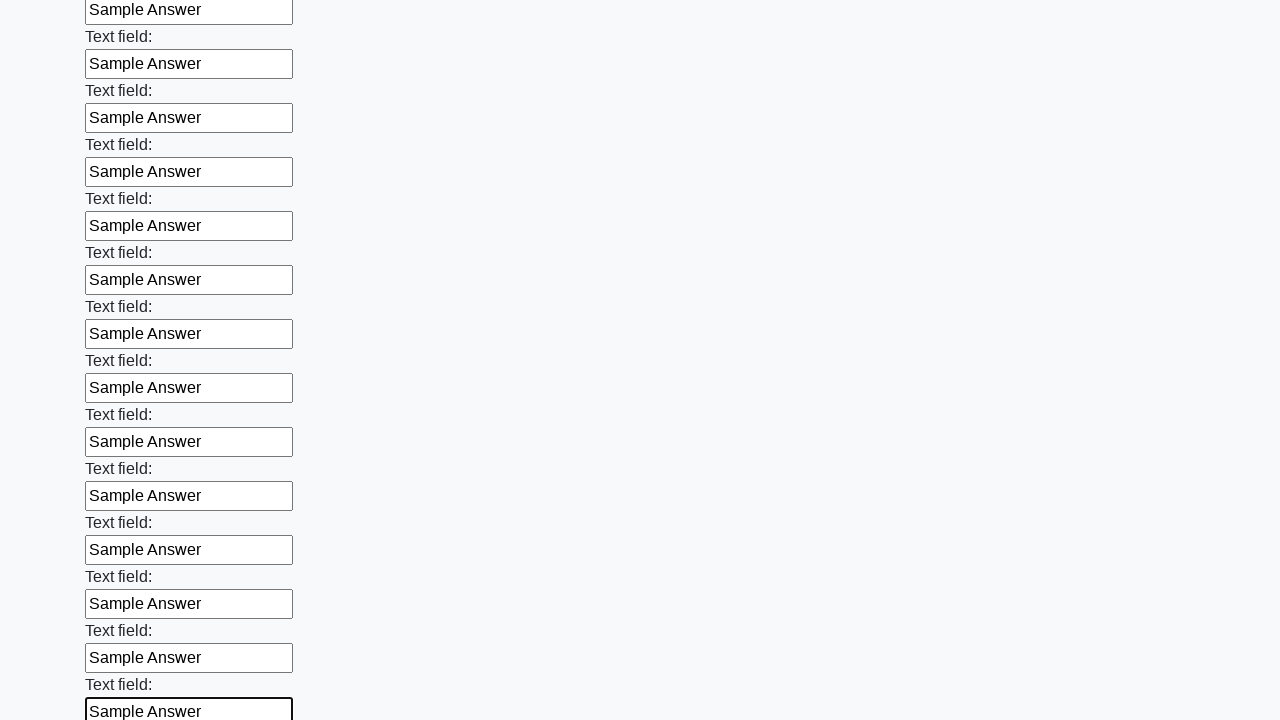

Filled an input field with 'Sample Answer' on input >> nth=75
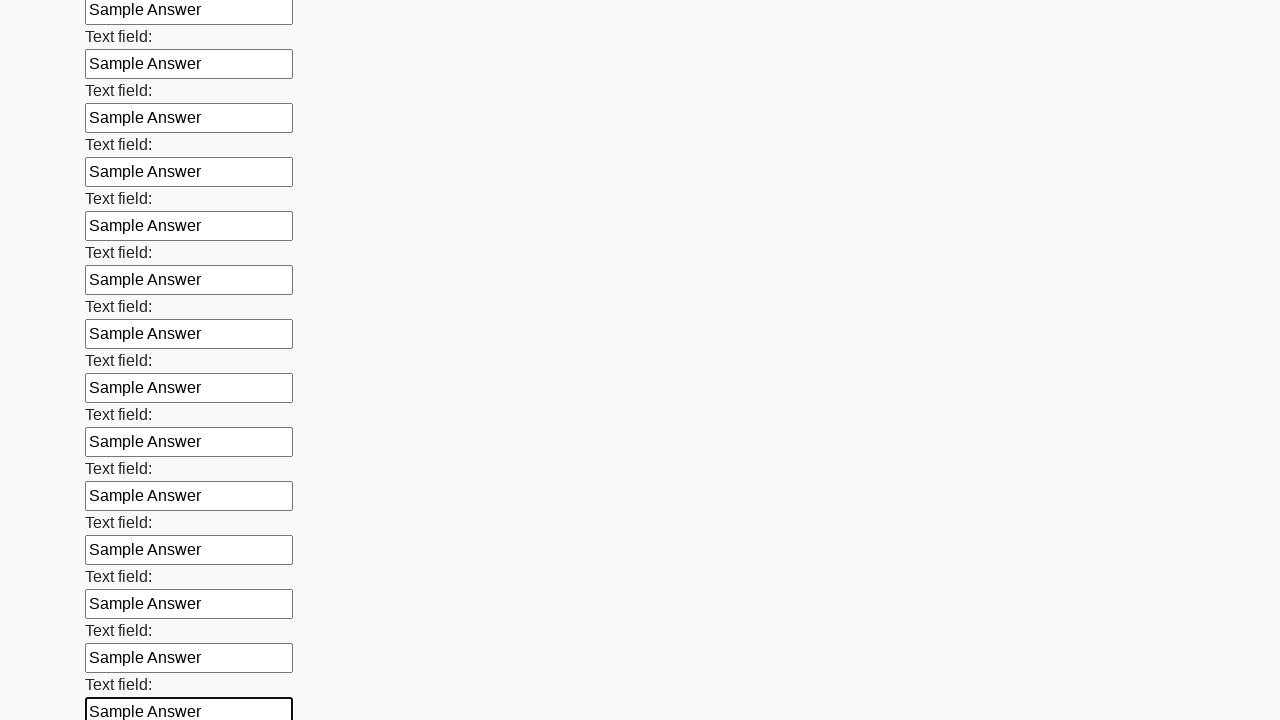

Filled an input field with 'Sample Answer' on input >> nth=76
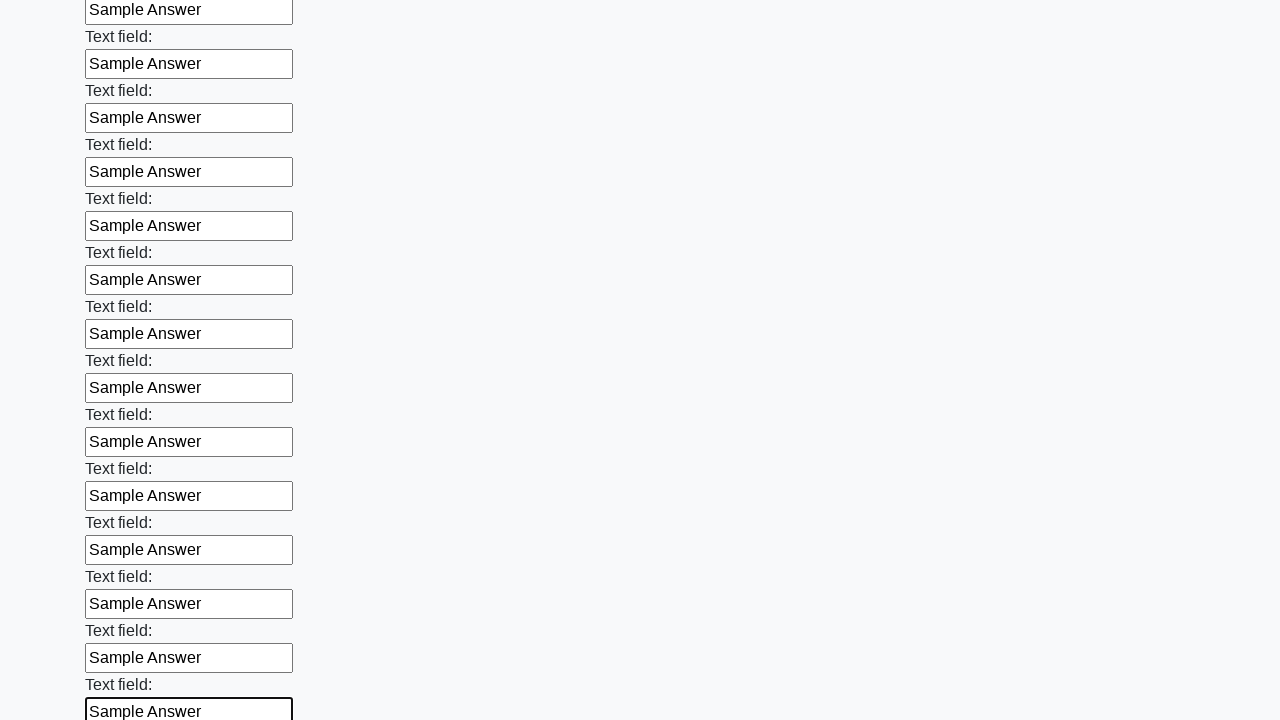

Filled an input field with 'Sample Answer' on input >> nth=77
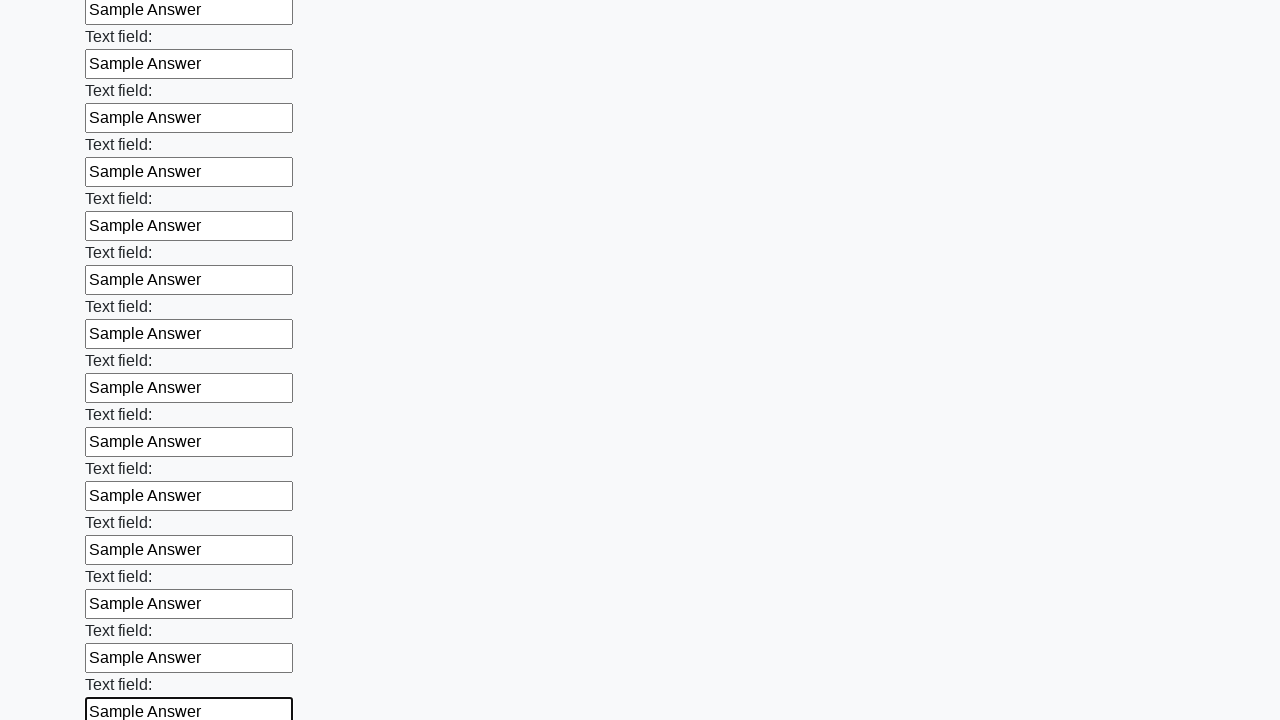

Filled an input field with 'Sample Answer' on input >> nth=78
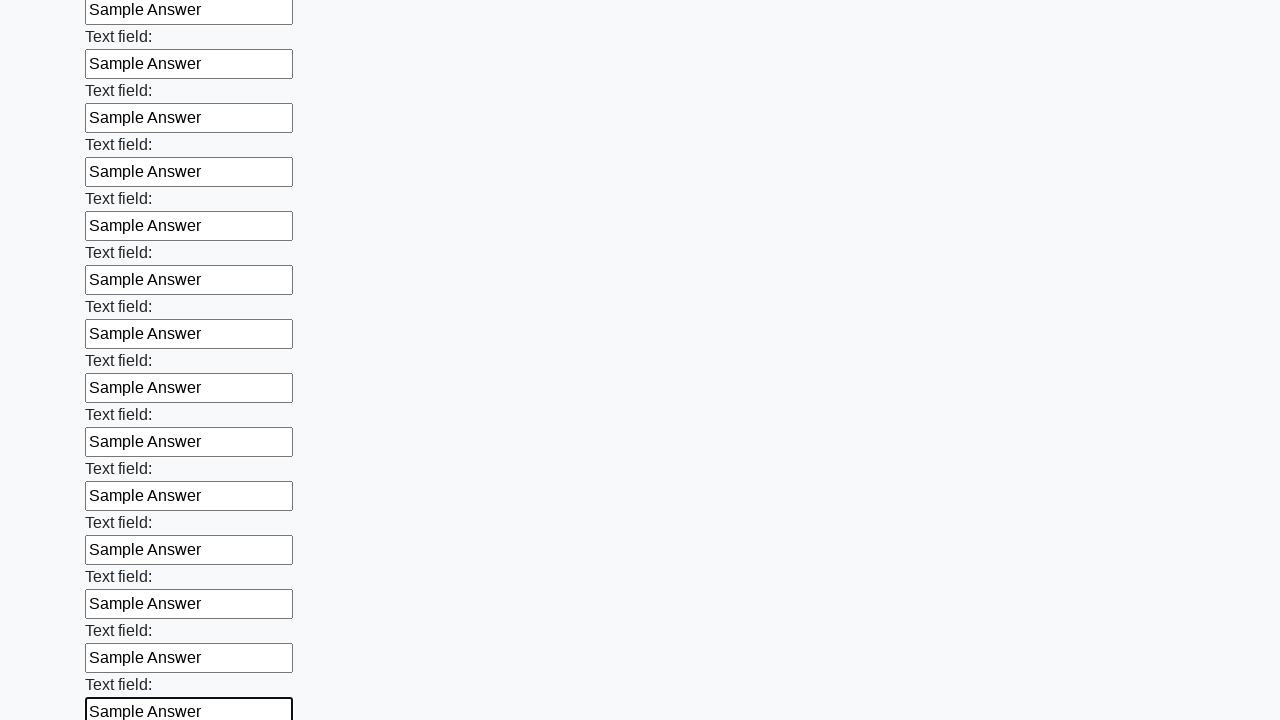

Filled an input field with 'Sample Answer' on input >> nth=79
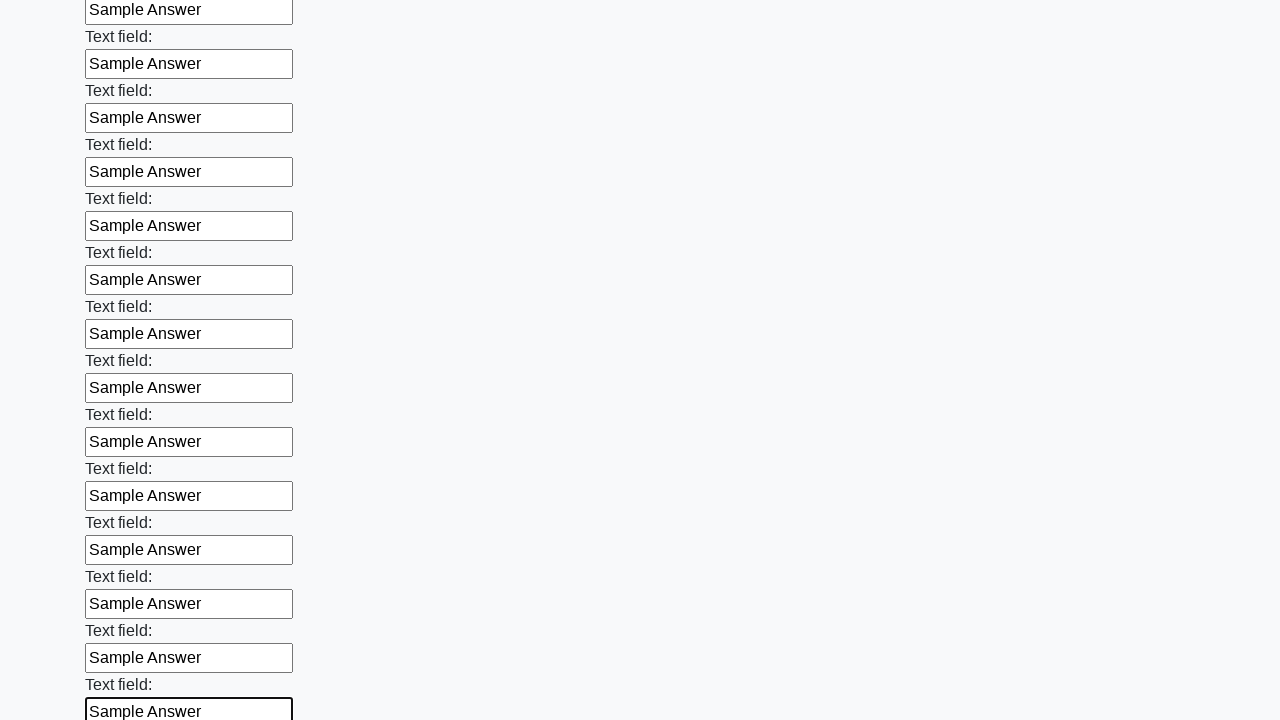

Filled an input field with 'Sample Answer' on input >> nth=80
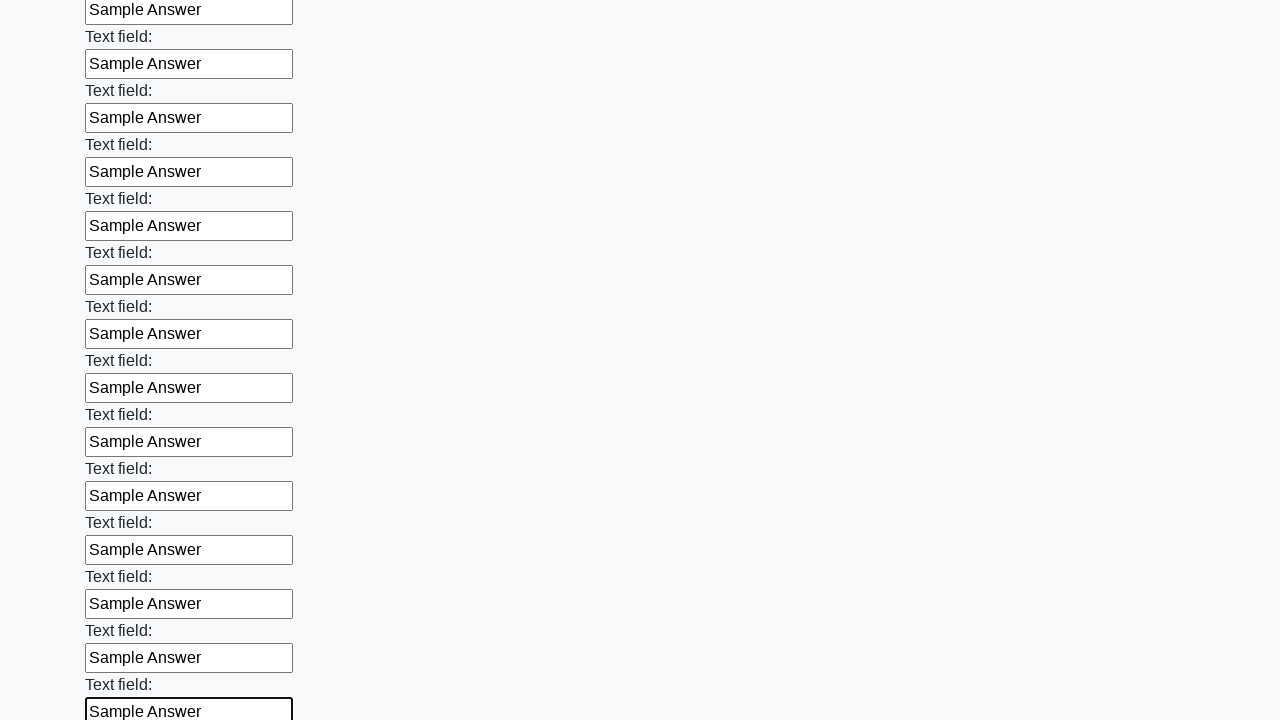

Filled an input field with 'Sample Answer' on input >> nth=81
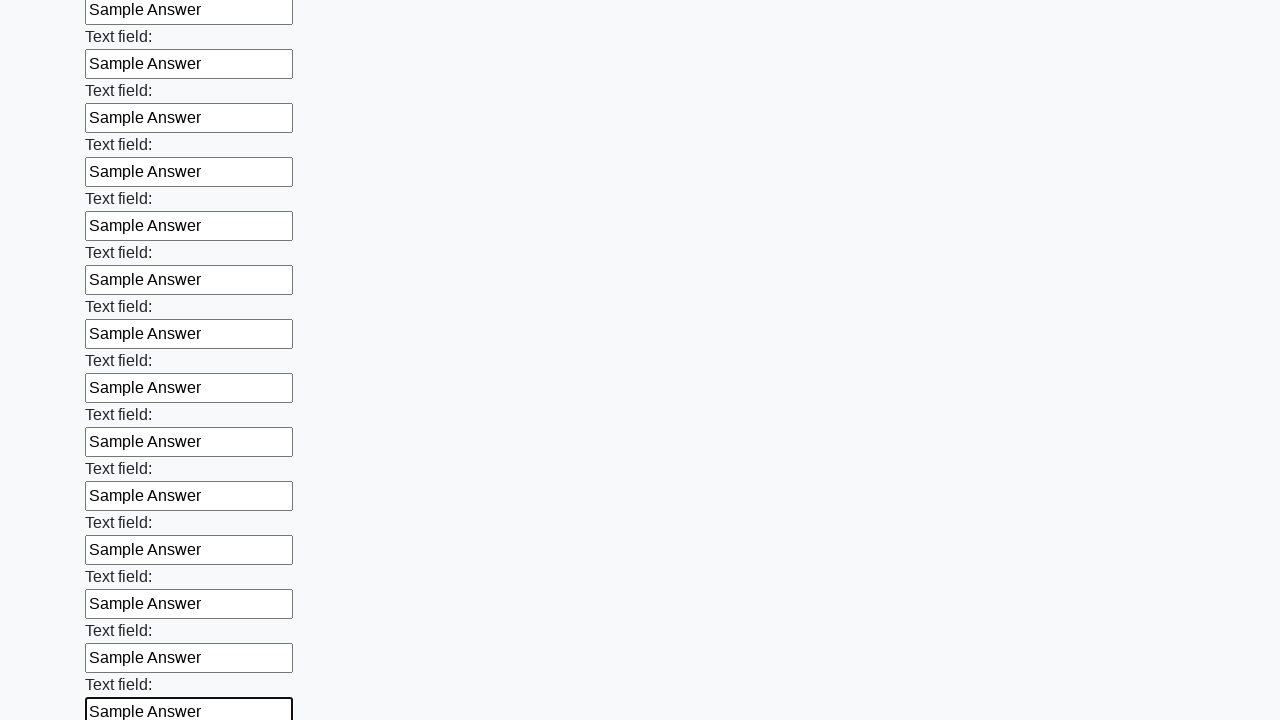

Filled an input field with 'Sample Answer' on input >> nth=82
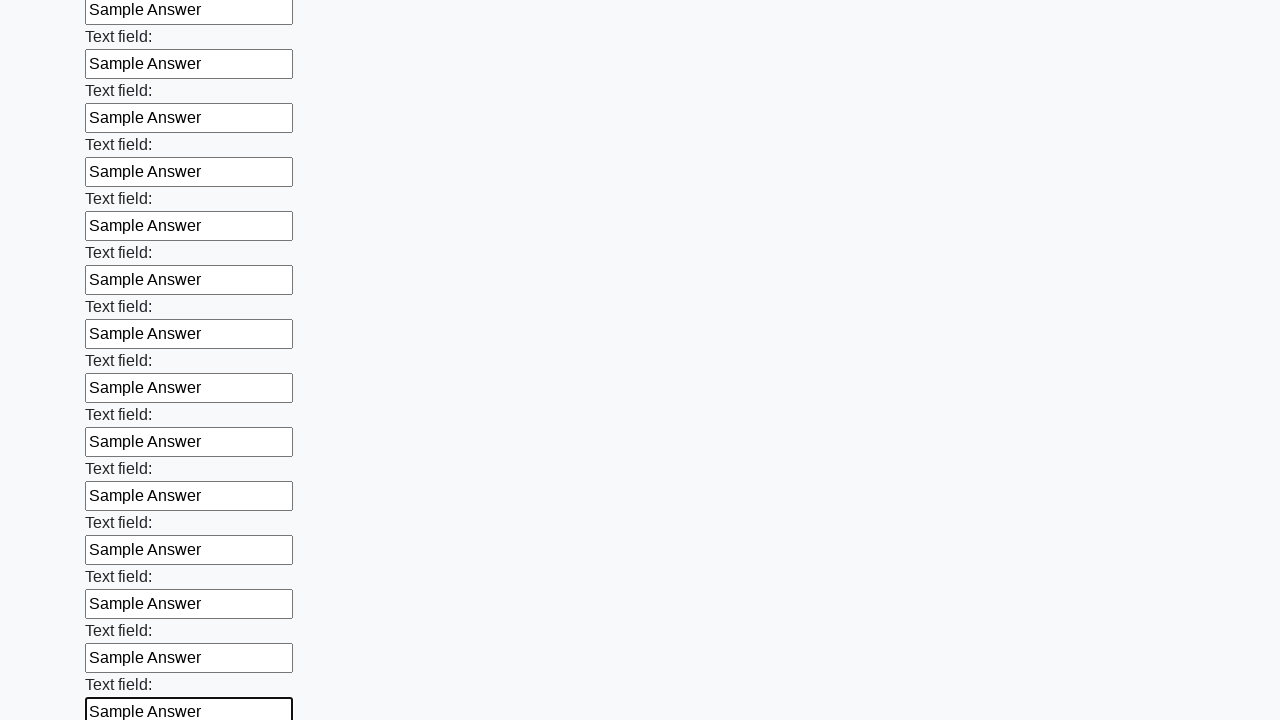

Filled an input field with 'Sample Answer' on input >> nth=83
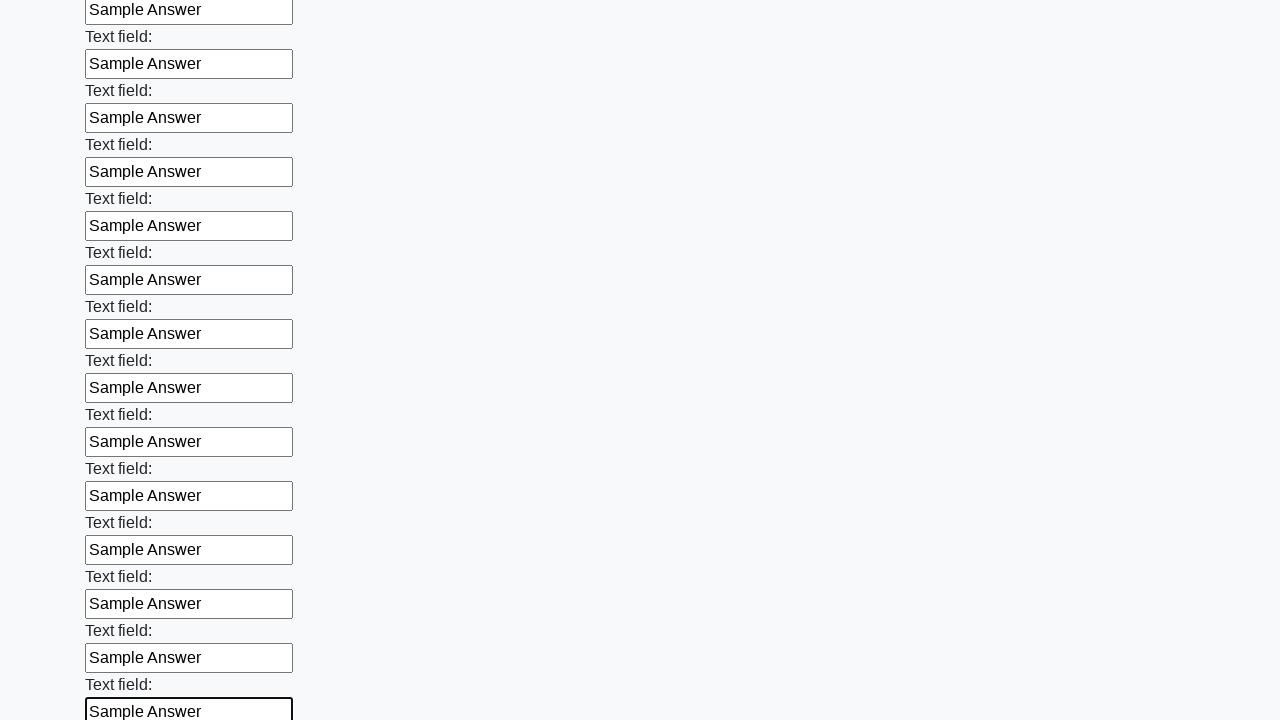

Filled an input field with 'Sample Answer' on input >> nth=84
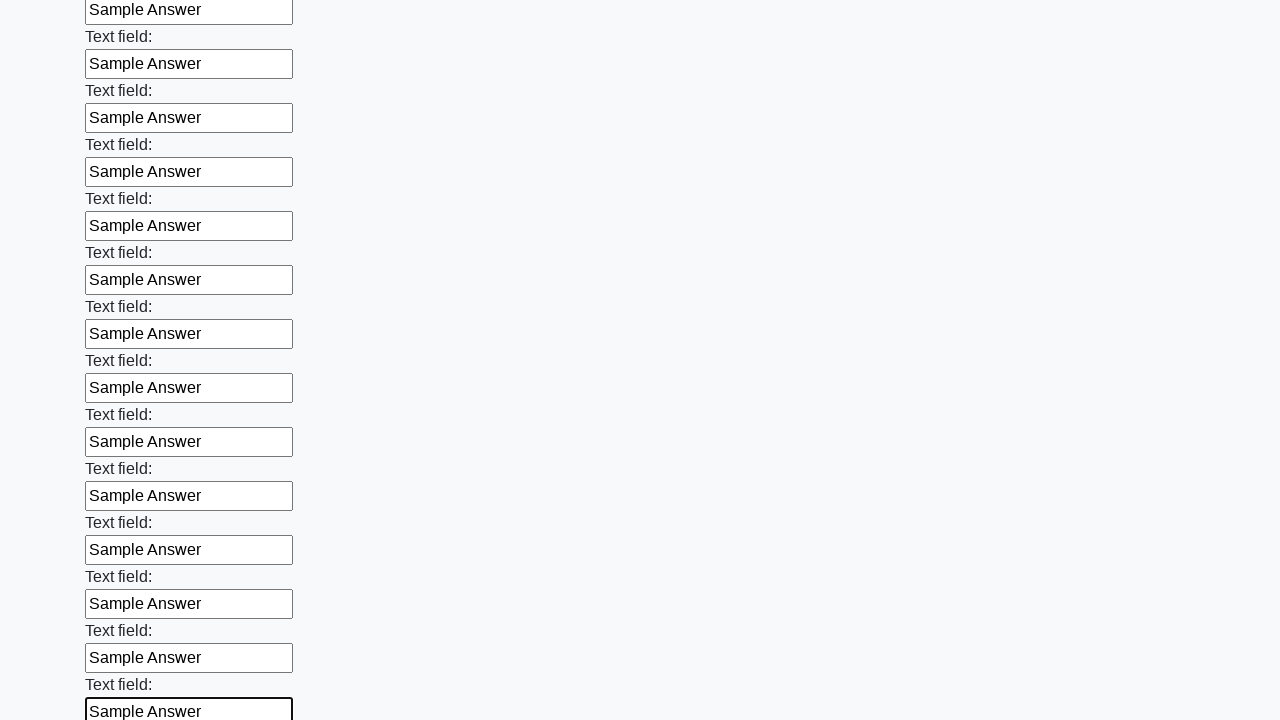

Filled an input field with 'Sample Answer' on input >> nth=85
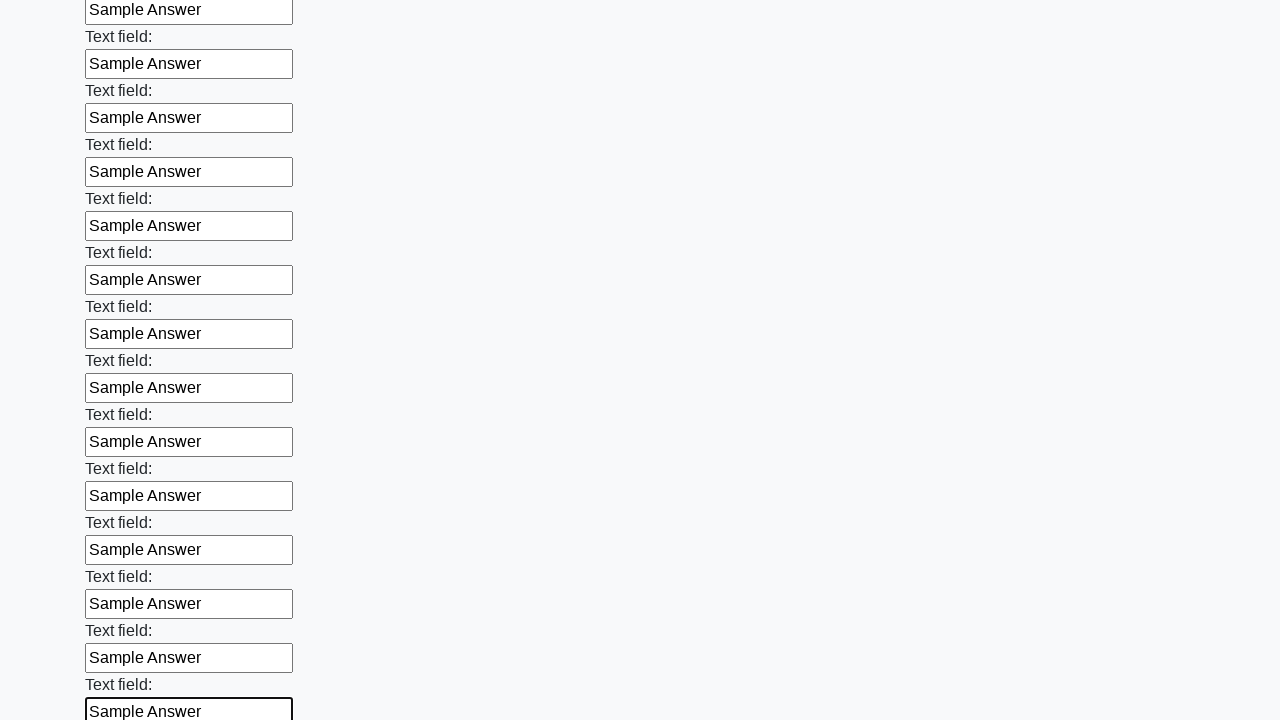

Filled an input field with 'Sample Answer' on input >> nth=86
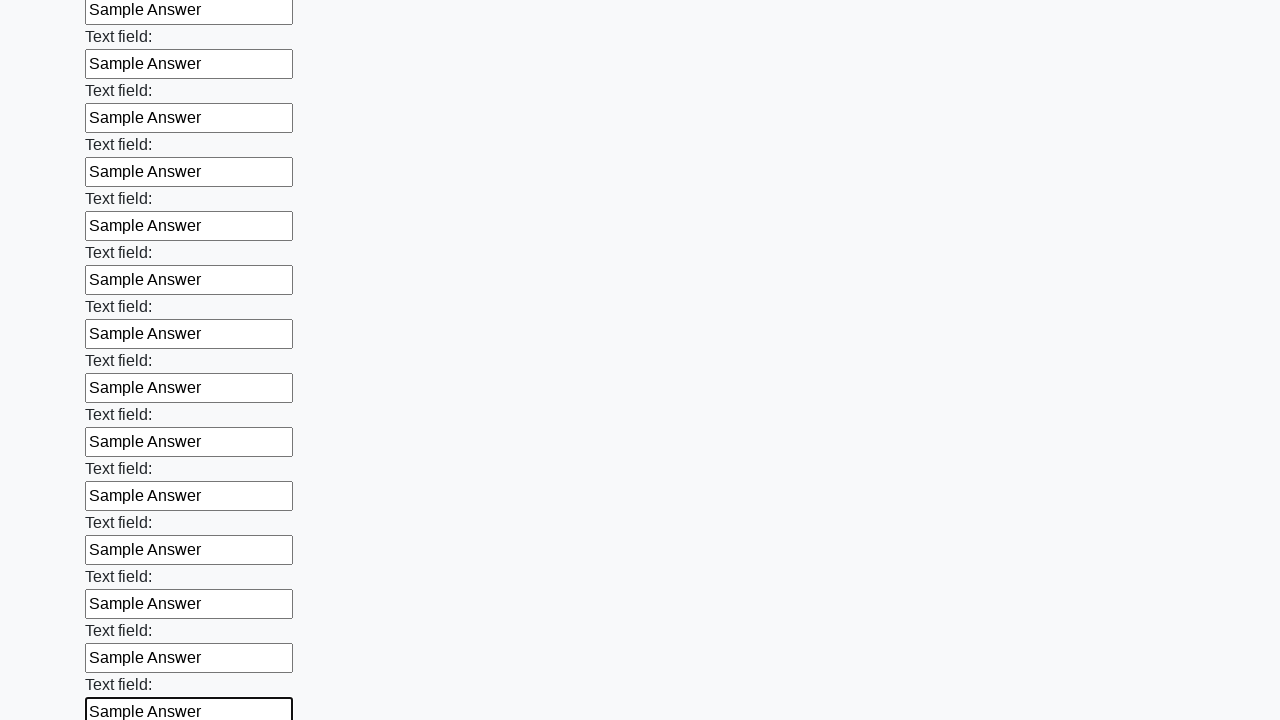

Filled an input field with 'Sample Answer' on input >> nth=87
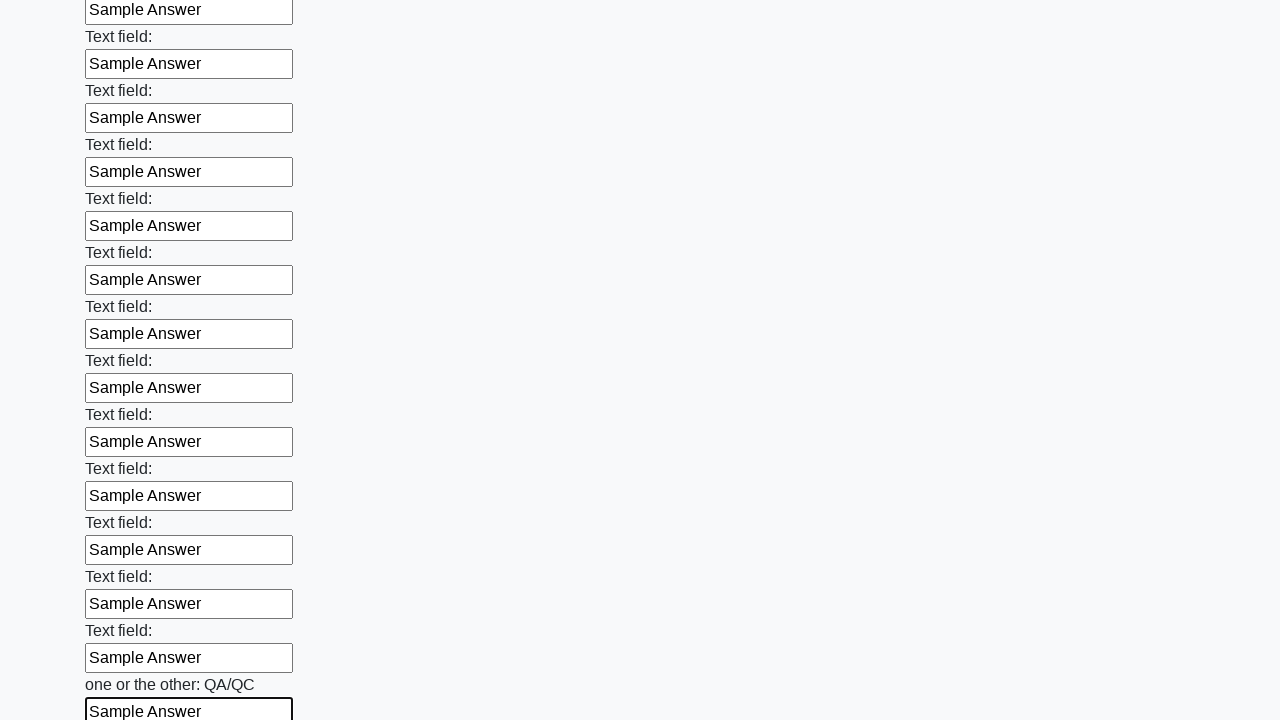

Filled an input field with 'Sample Answer' on input >> nth=88
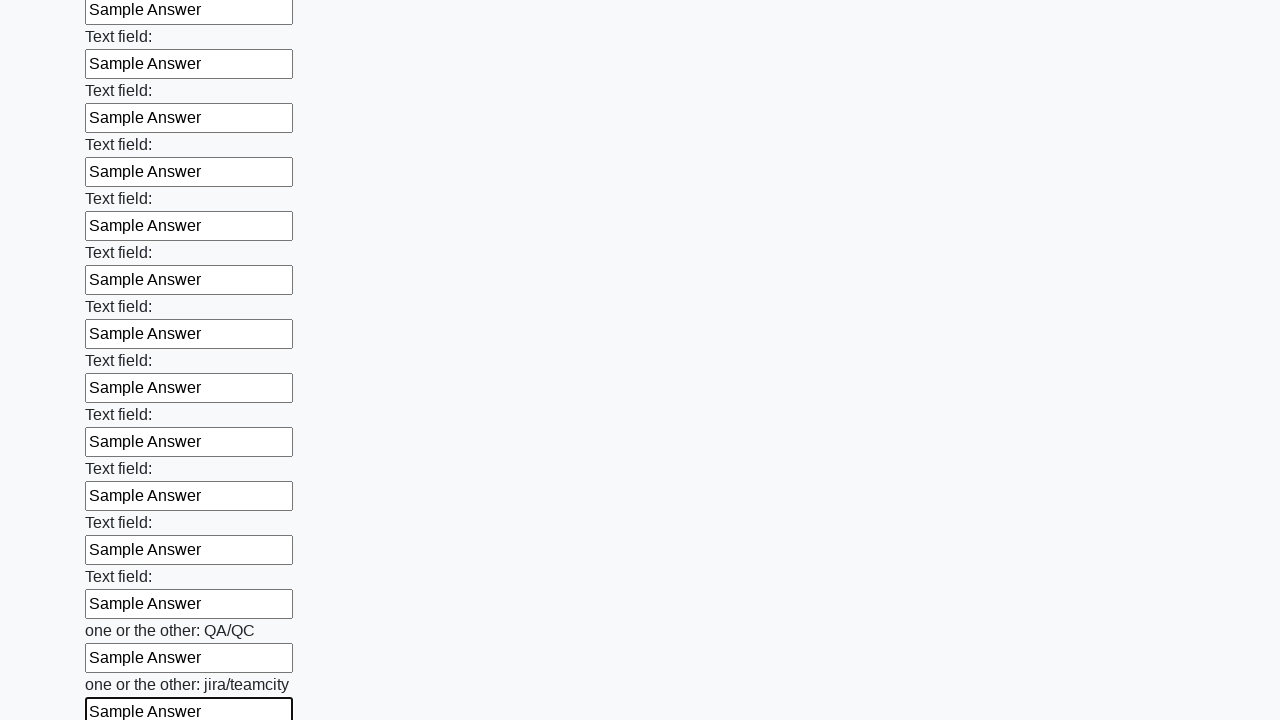

Filled an input field with 'Sample Answer' on input >> nth=89
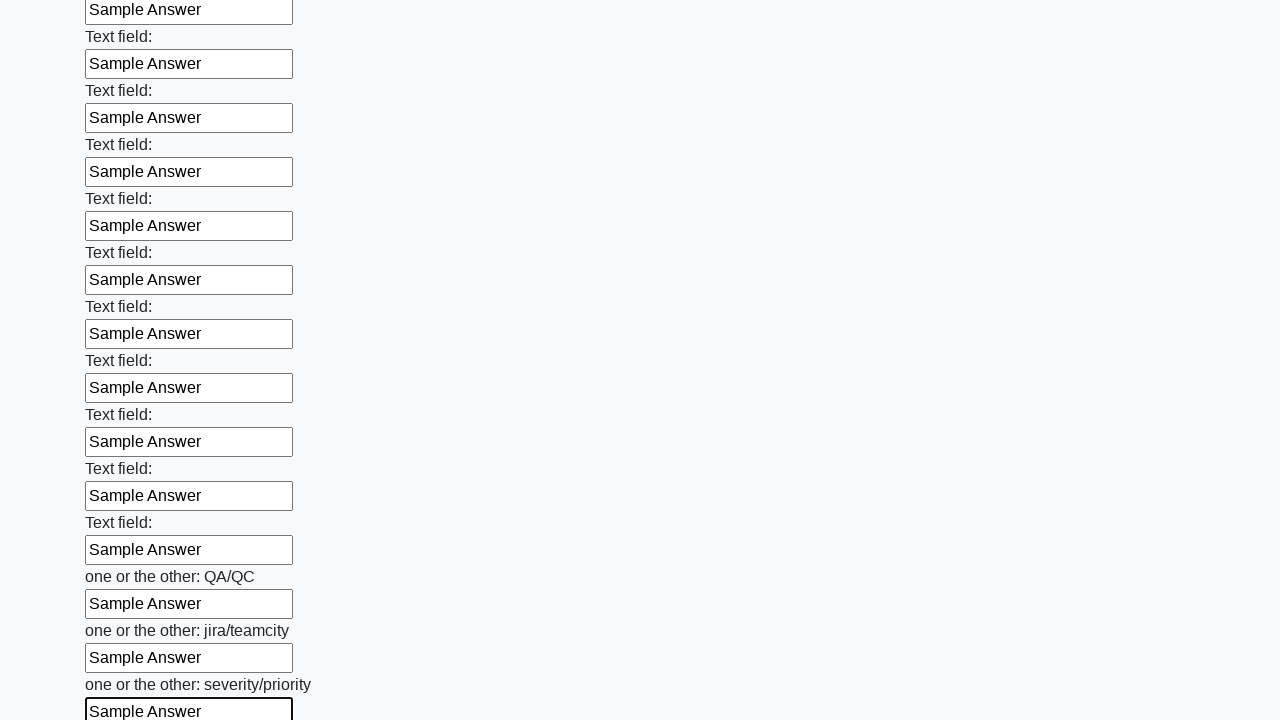

Filled an input field with 'Sample Answer' on input >> nth=90
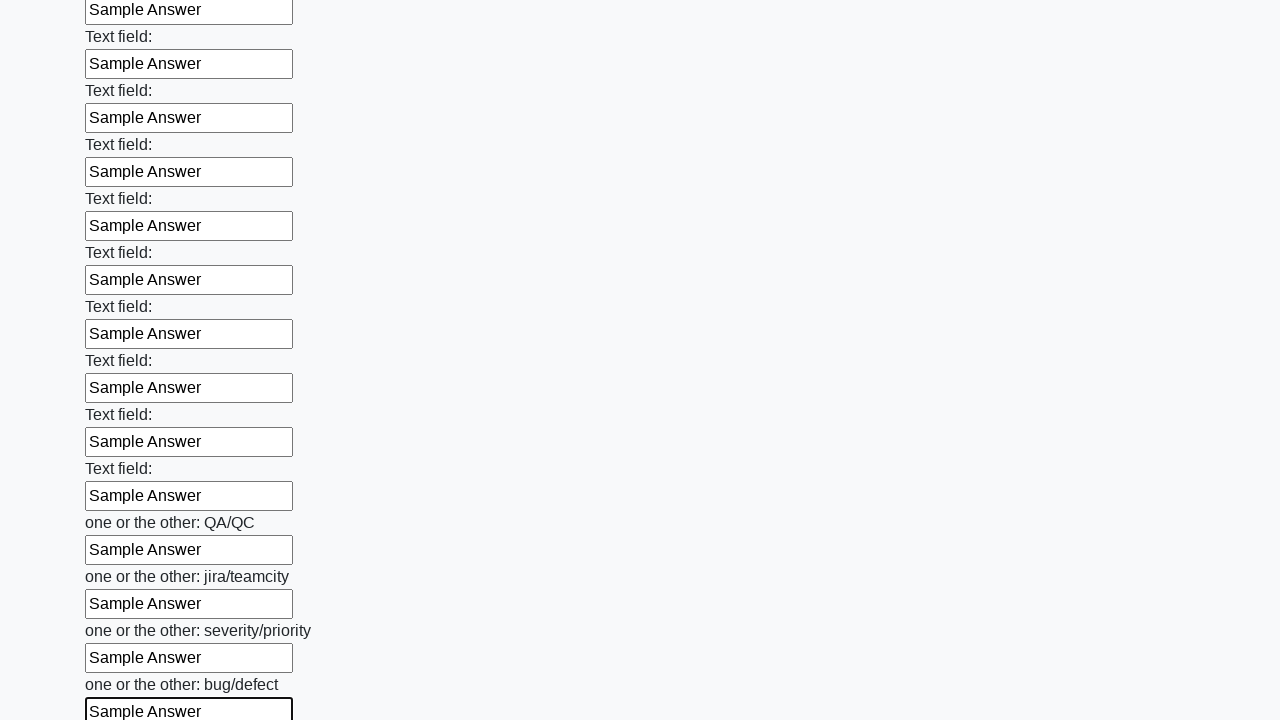

Filled an input field with 'Sample Answer' on input >> nth=91
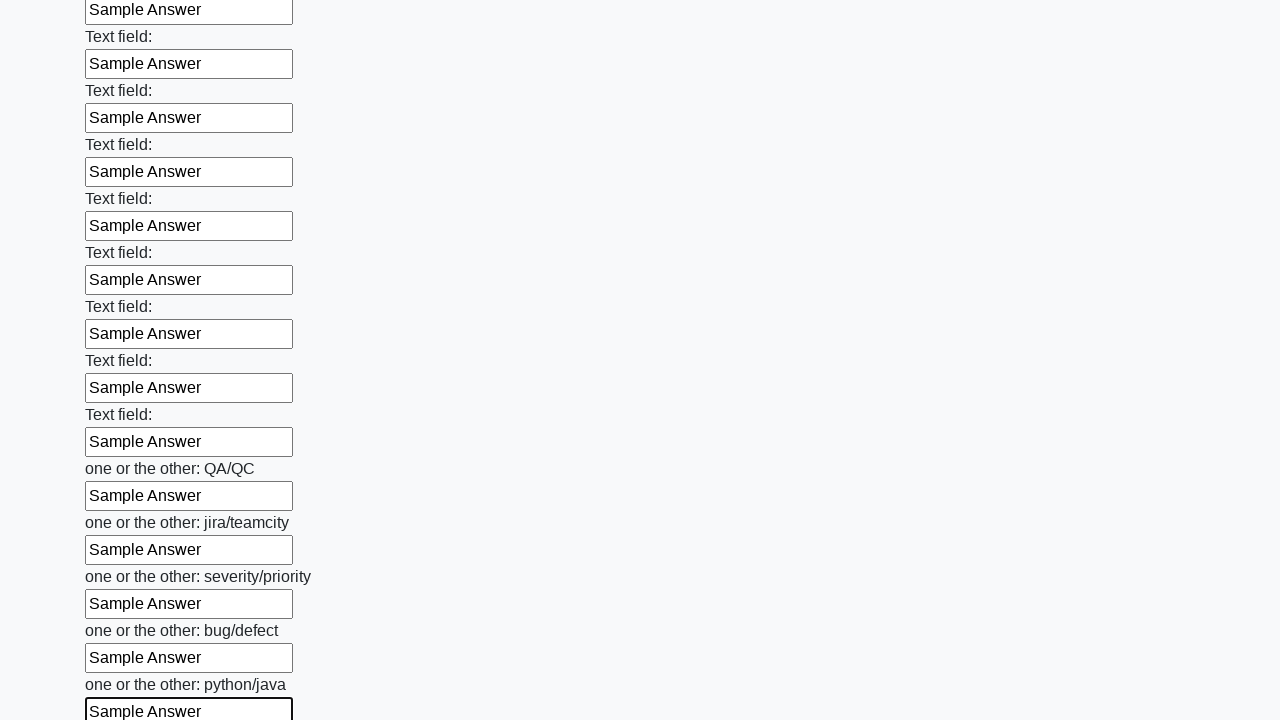

Filled an input field with 'Sample Answer' on input >> nth=92
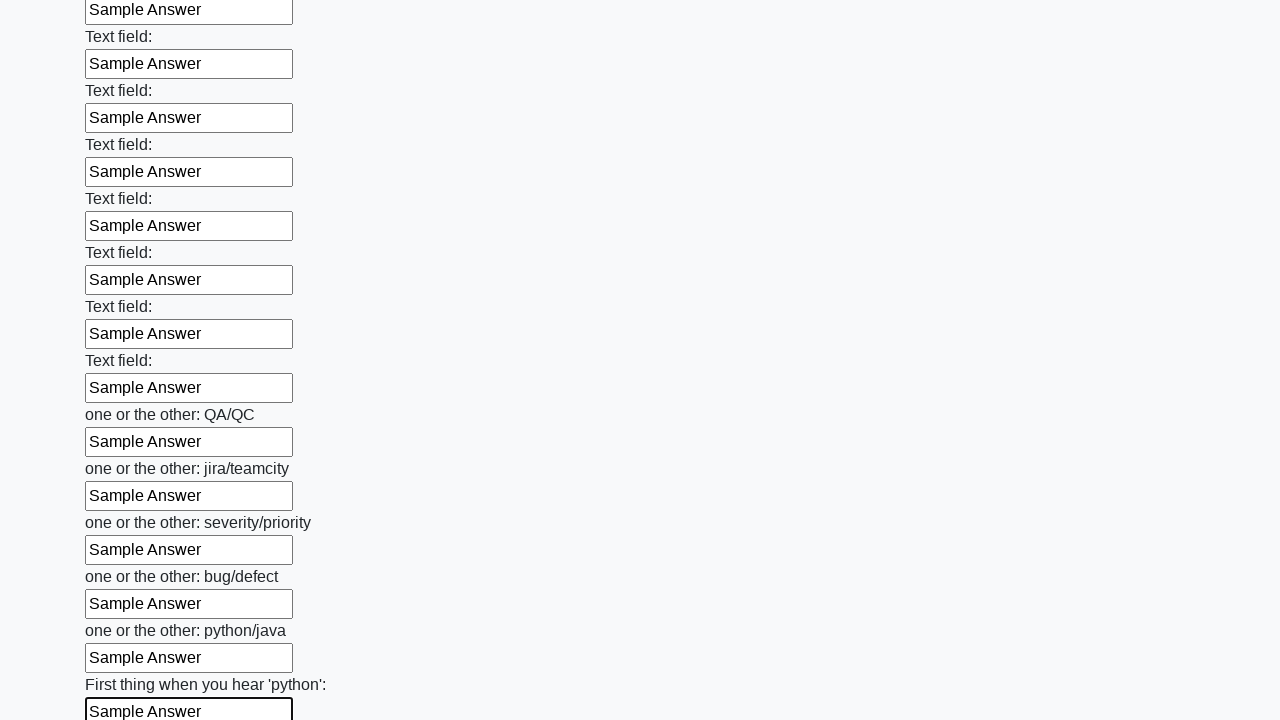

Filled an input field with 'Sample Answer' on input >> nth=93
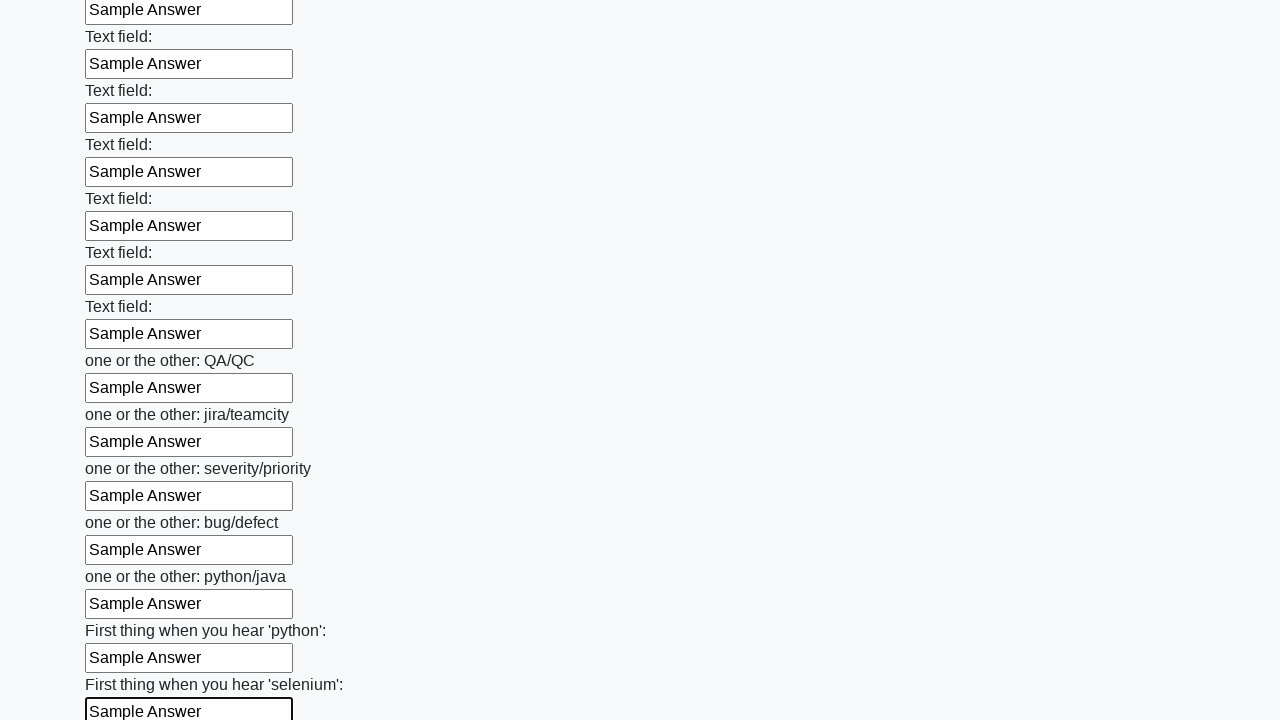

Filled an input field with 'Sample Answer' on input >> nth=94
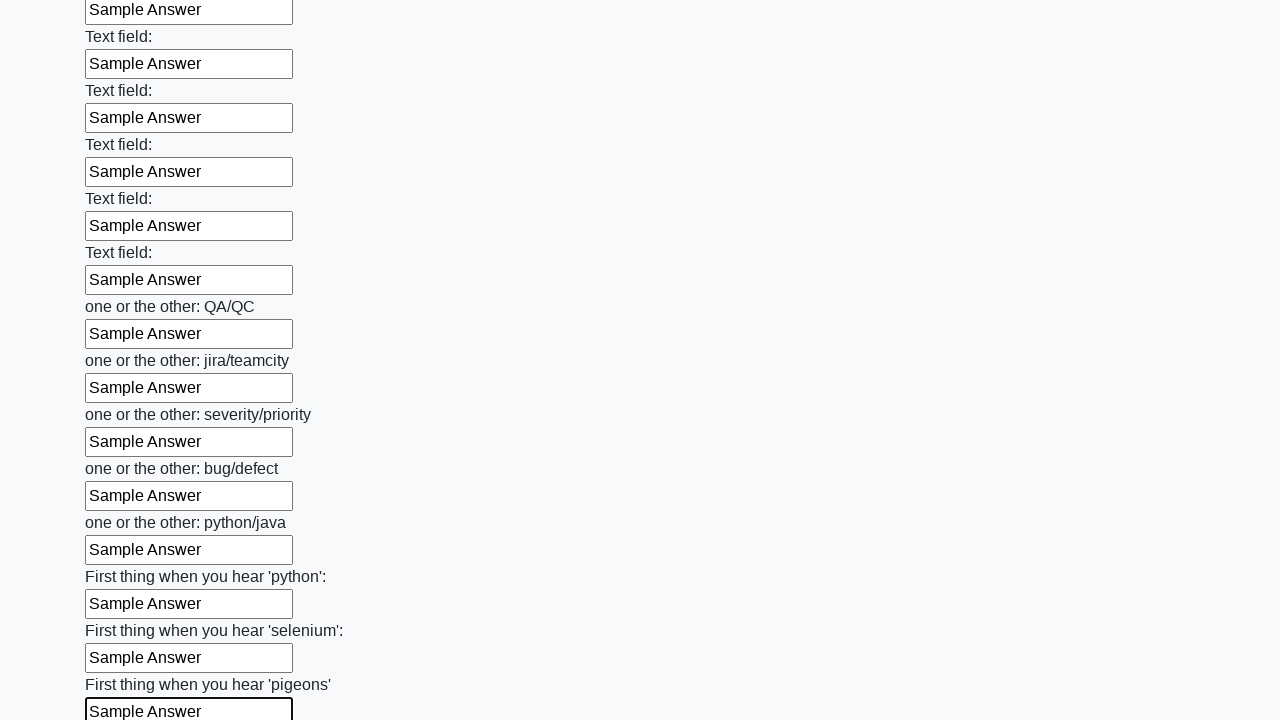

Filled an input field with 'Sample Answer' on input >> nth=95
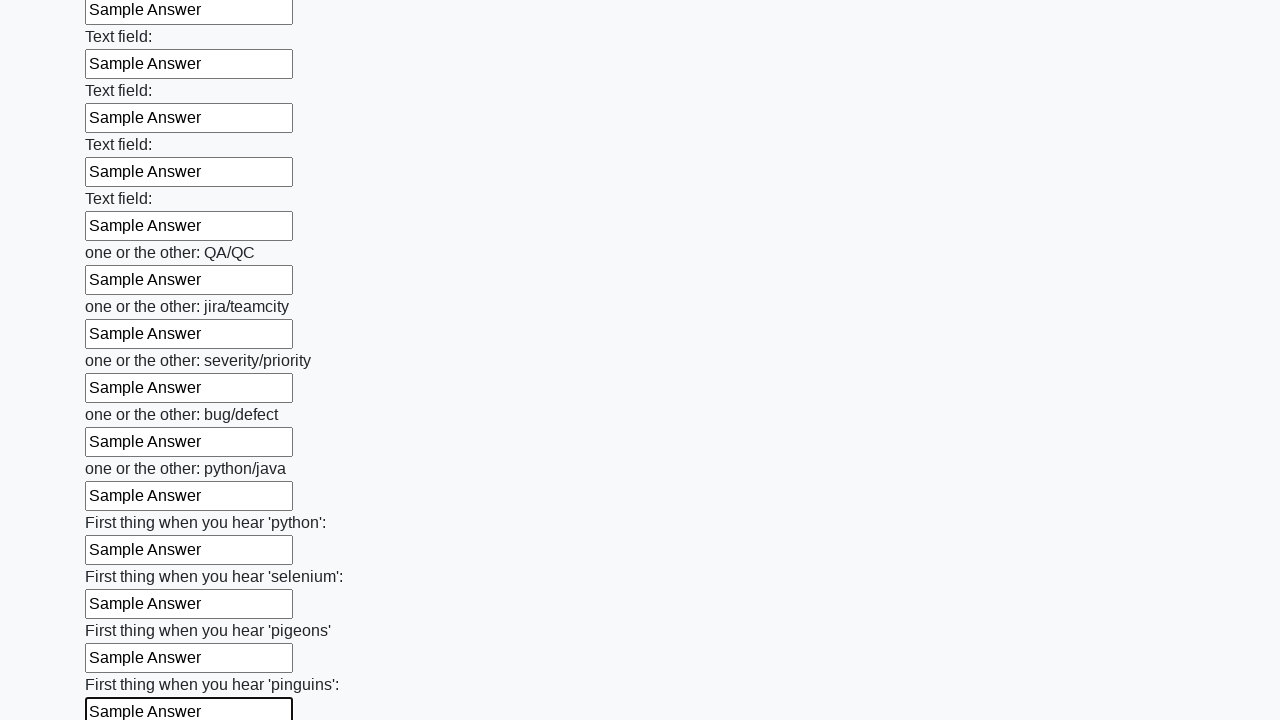

Filled an input field with 'Sample Answer' on input >> nth=96
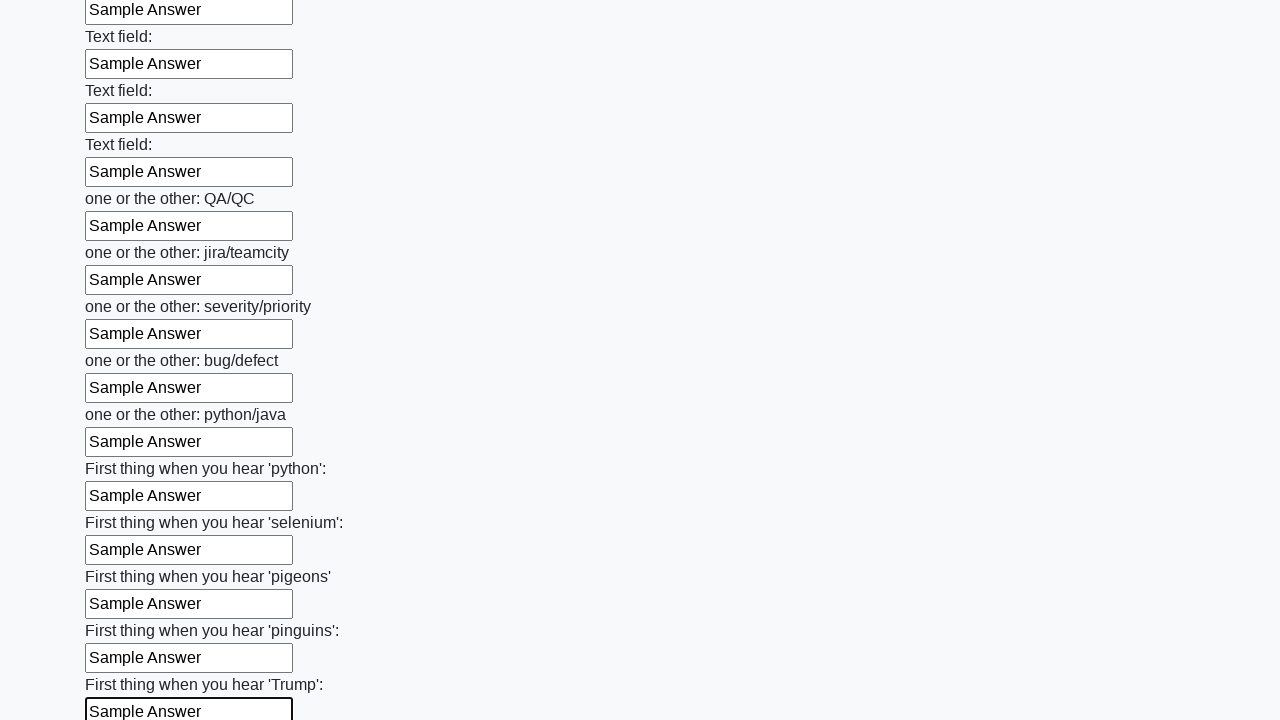

Filled an input field with 'Sample Answer' on input >> nth=97
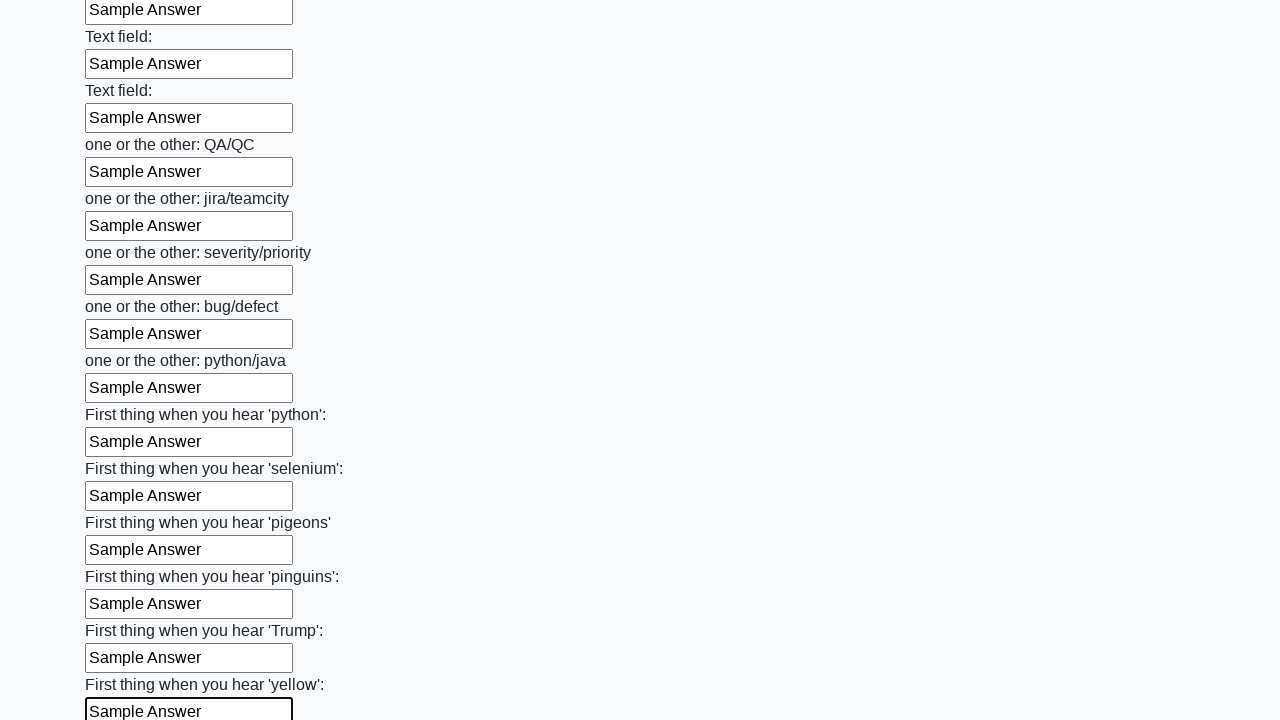

Filled an input field with 'Sample Answer' on input >> nth=98
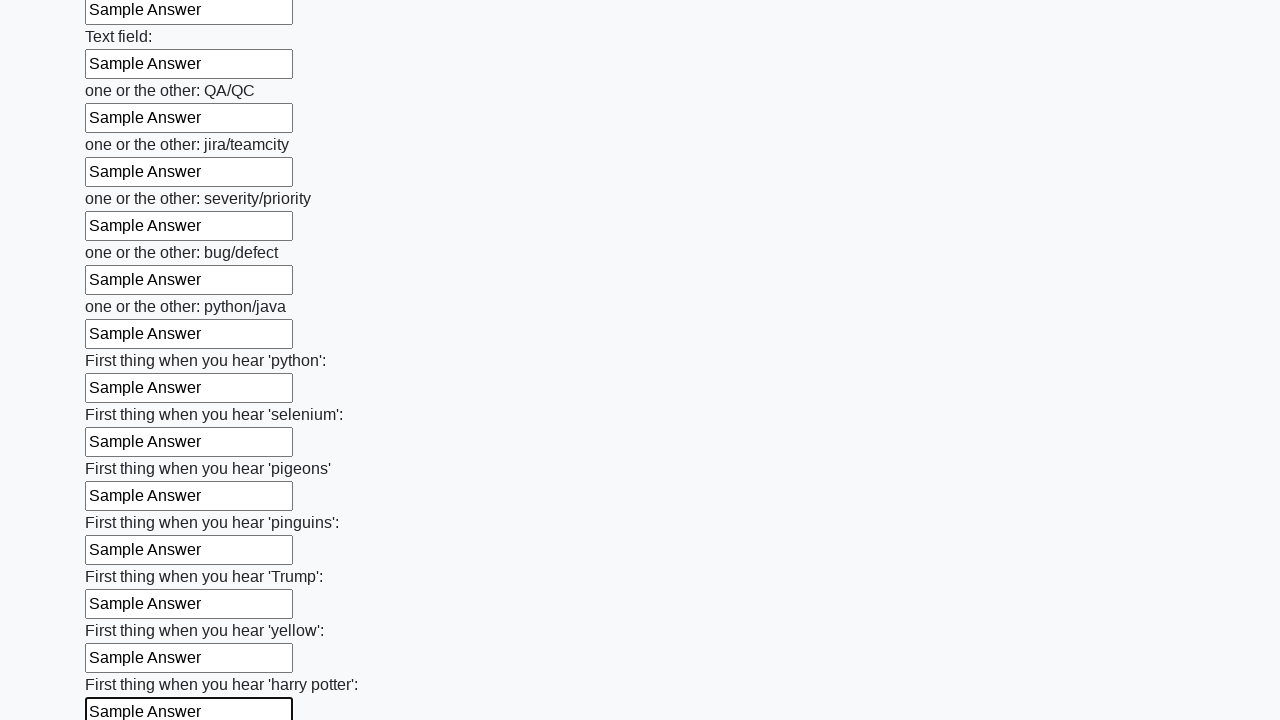

Filled an input field with 'Sample Answer' on input >> nth=99
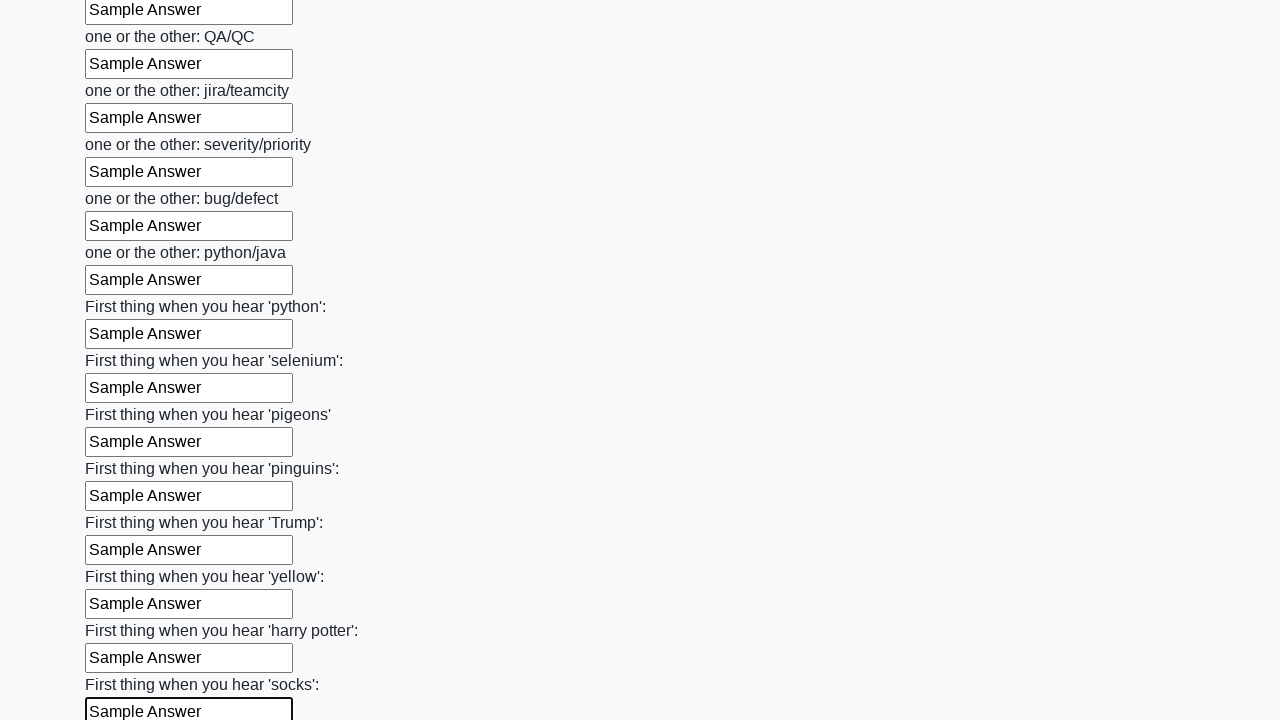

Clicked the submit button to submit the huge form at (123, 611) on button.btn
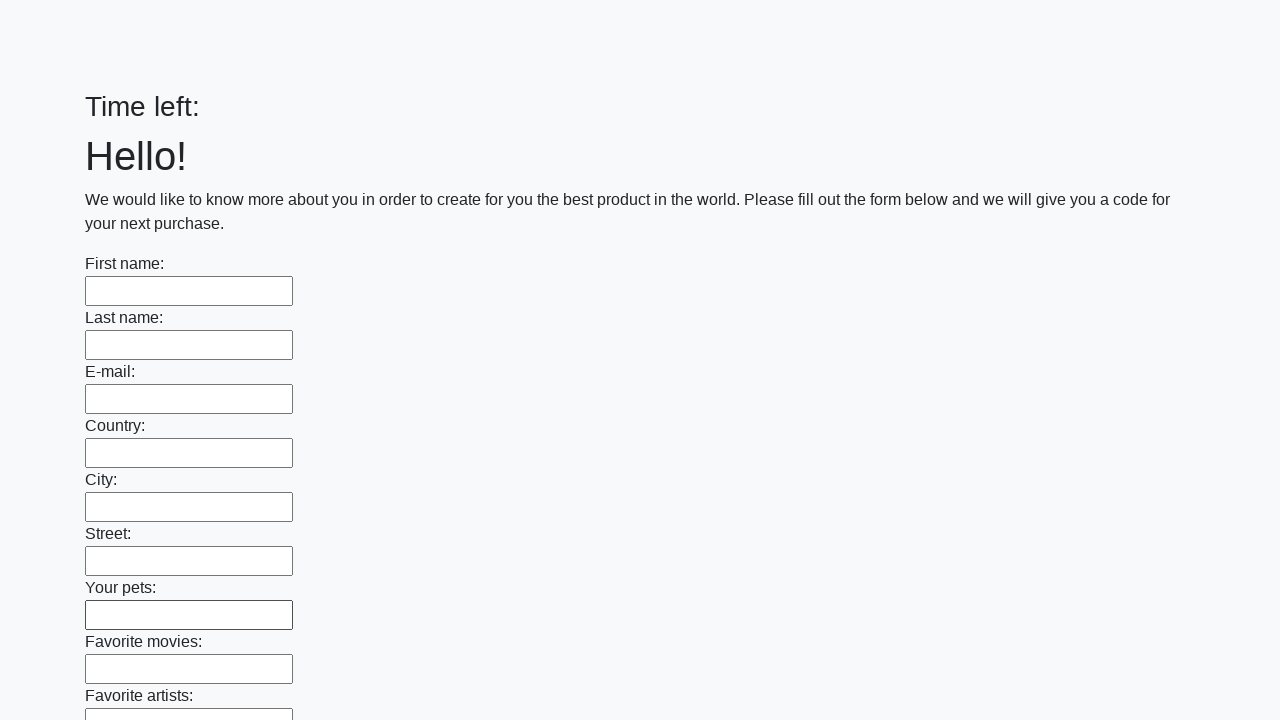

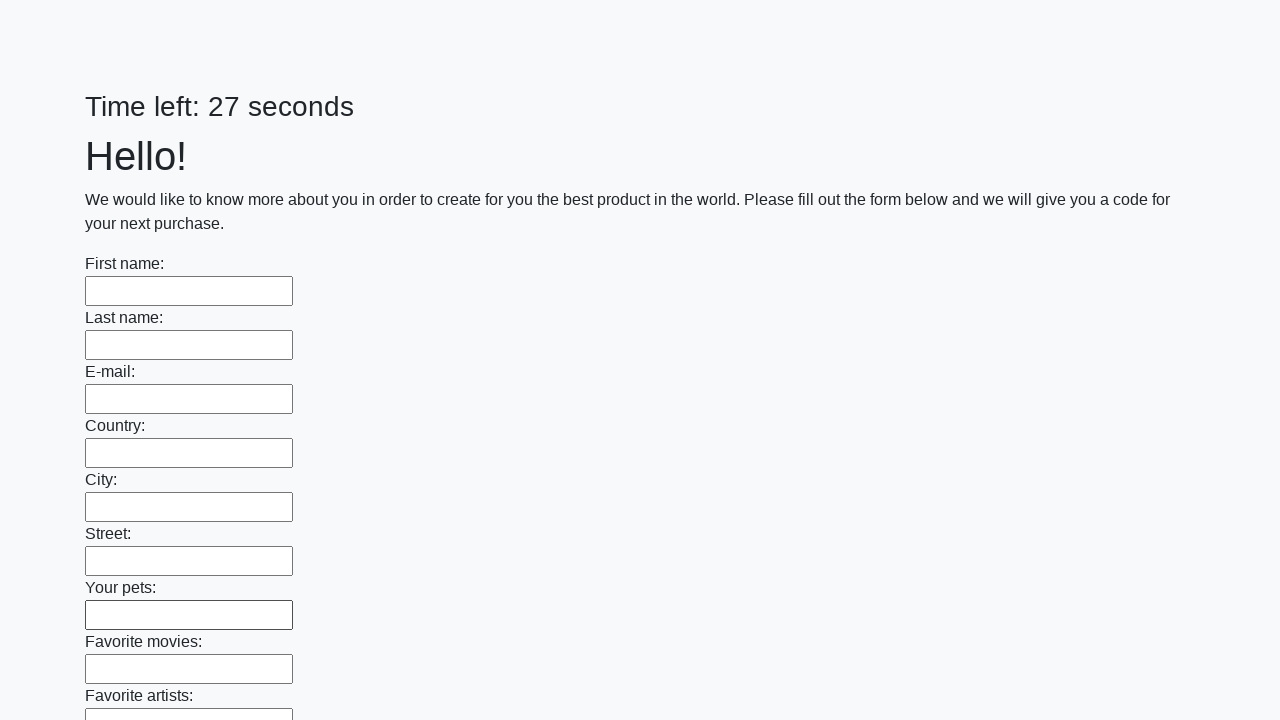